Fills all input fields in a large form with text and submits it

Starting URL: http://suninjuly.github.io/huge_form.html

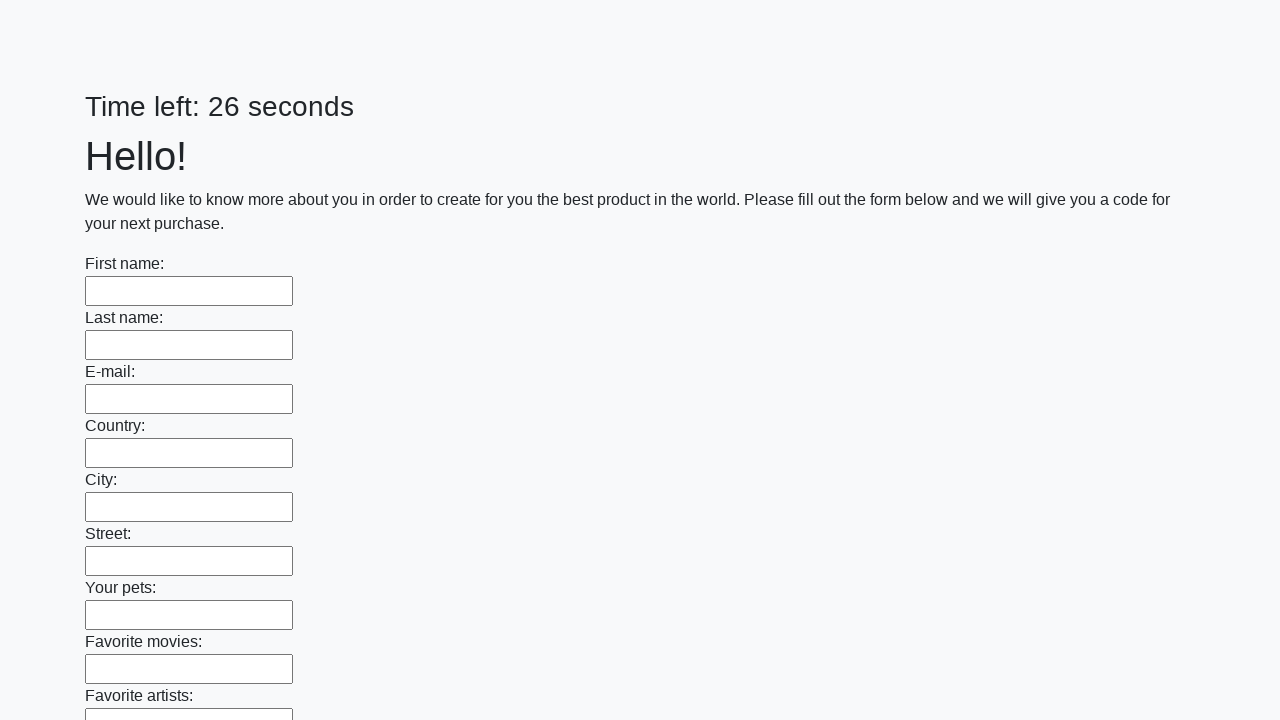

Located all input fields on the form
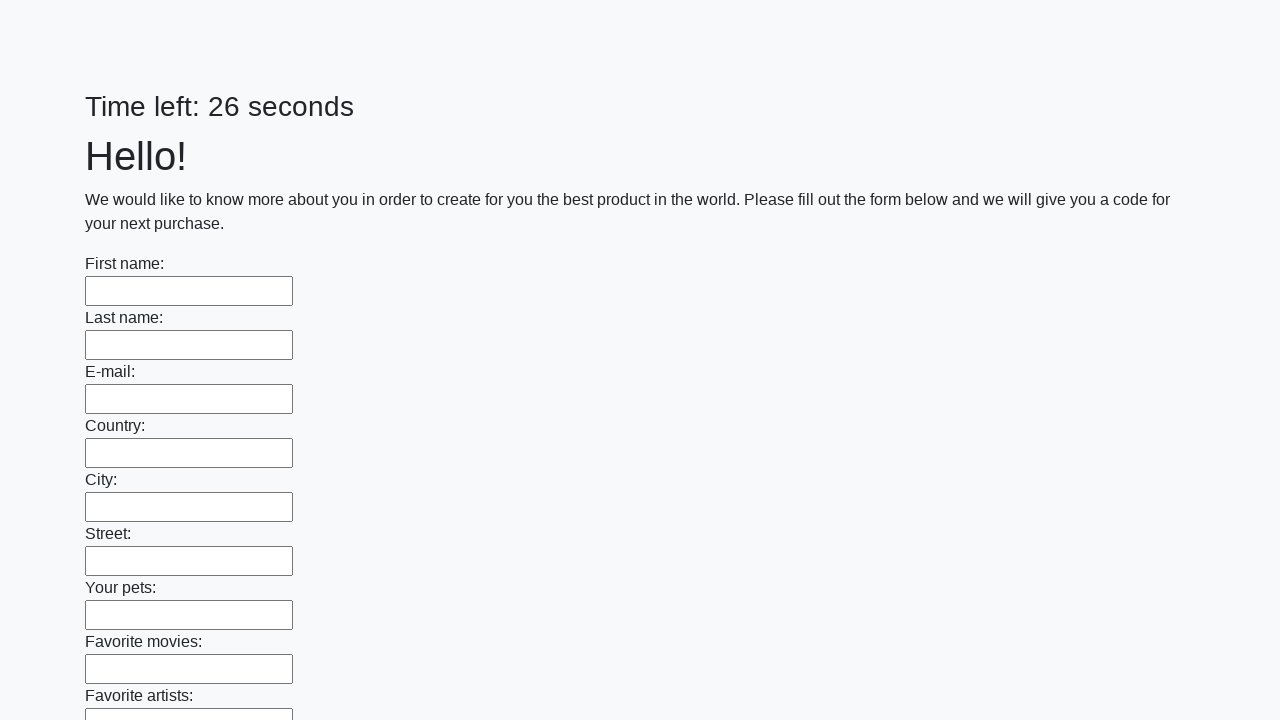

Filled an input field with text 'a'
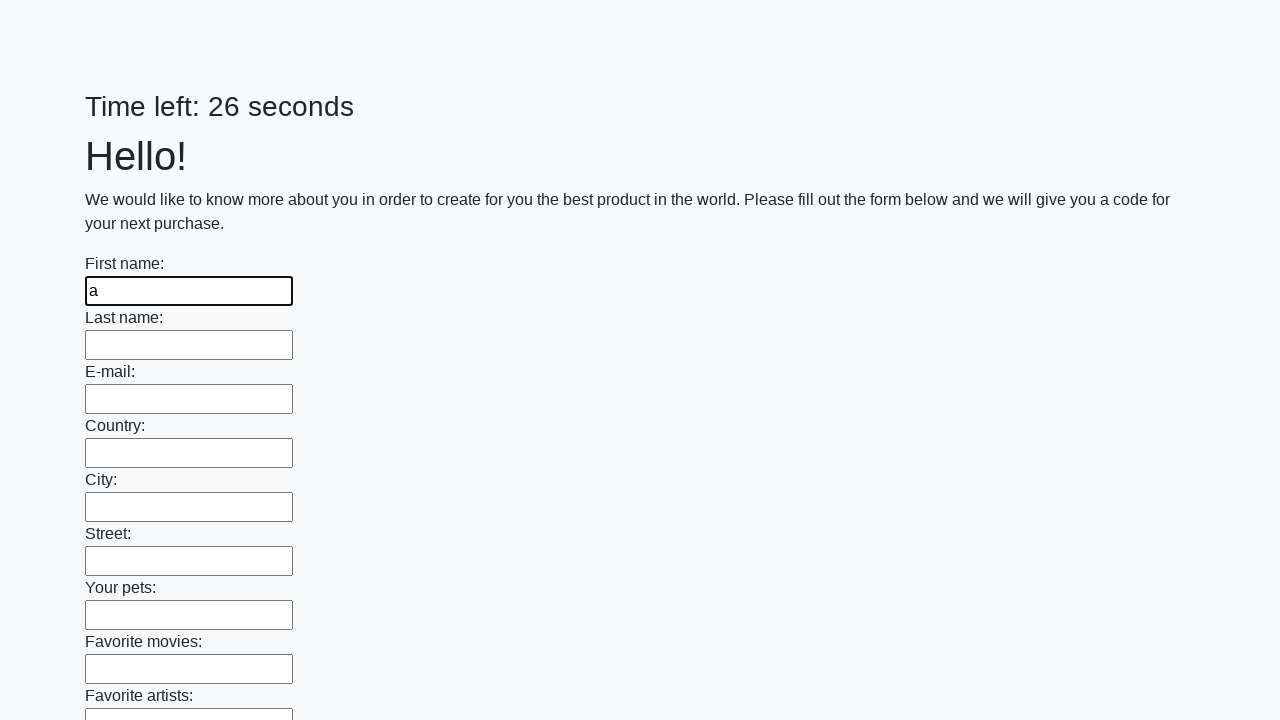

Filled an input field with text 'a'
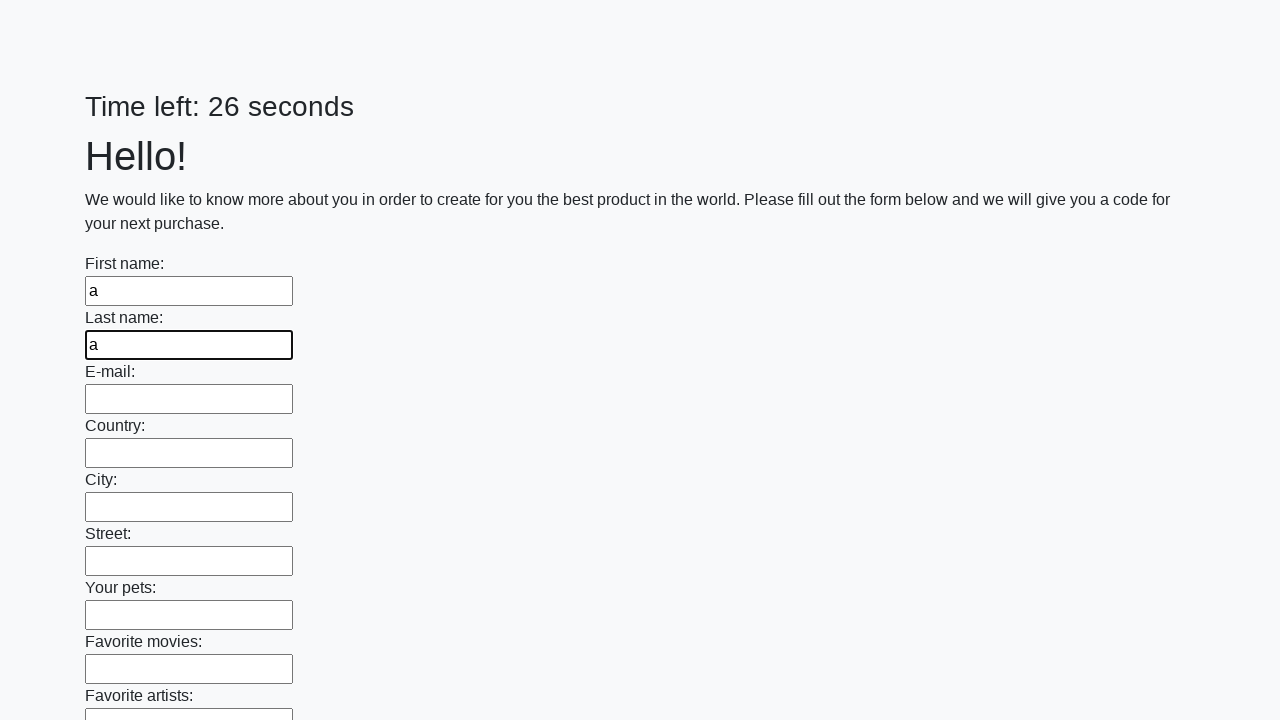

Filled an input field with text 'a'
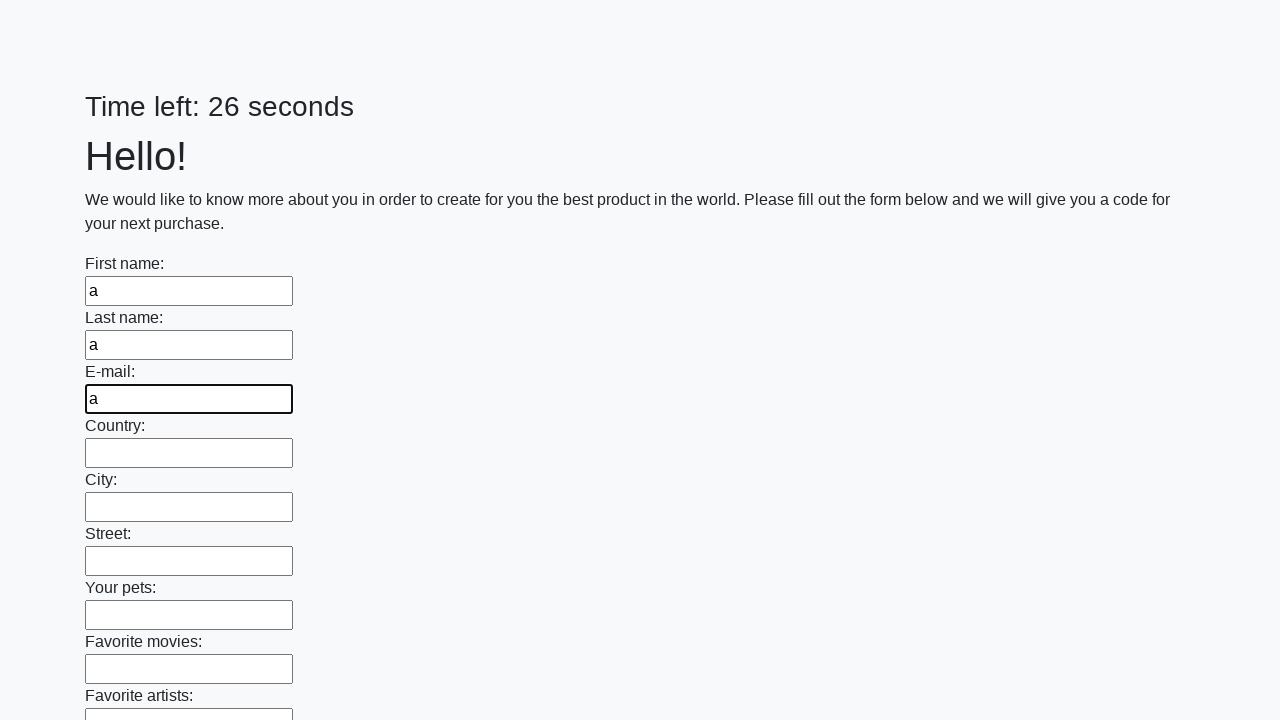

Filled an input field with text 'a'
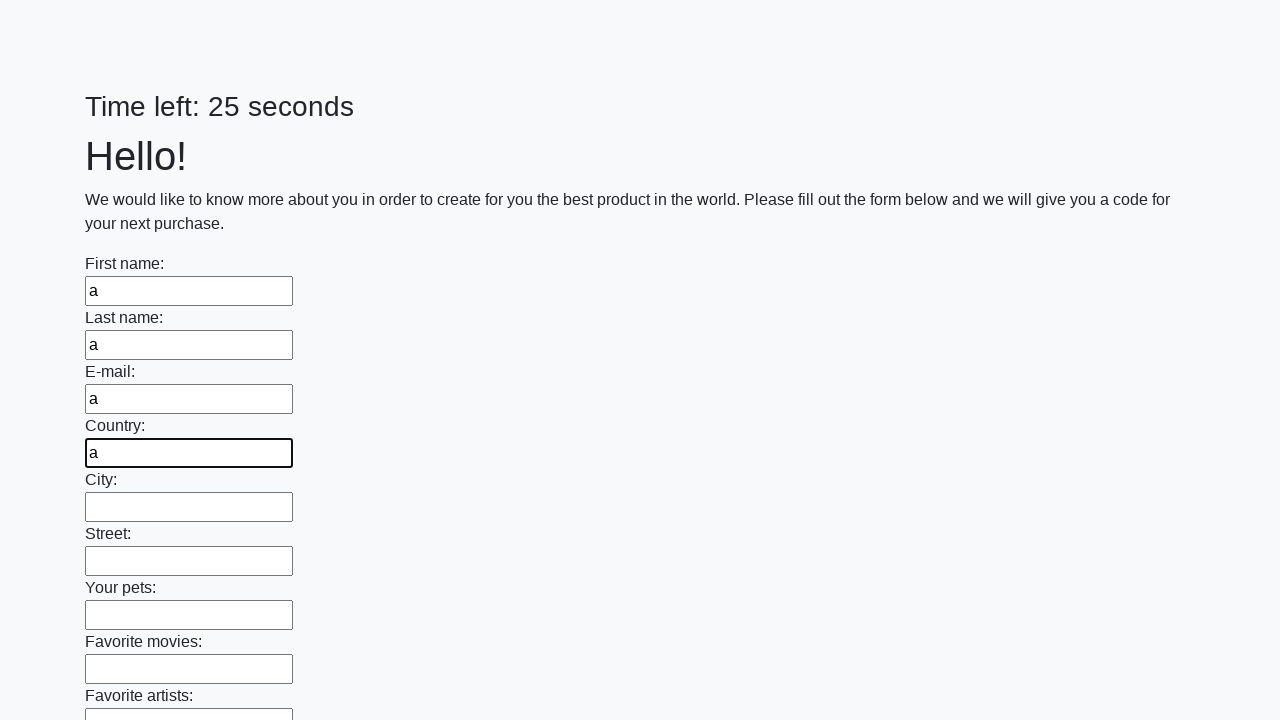

Filled an input field with text 'a'
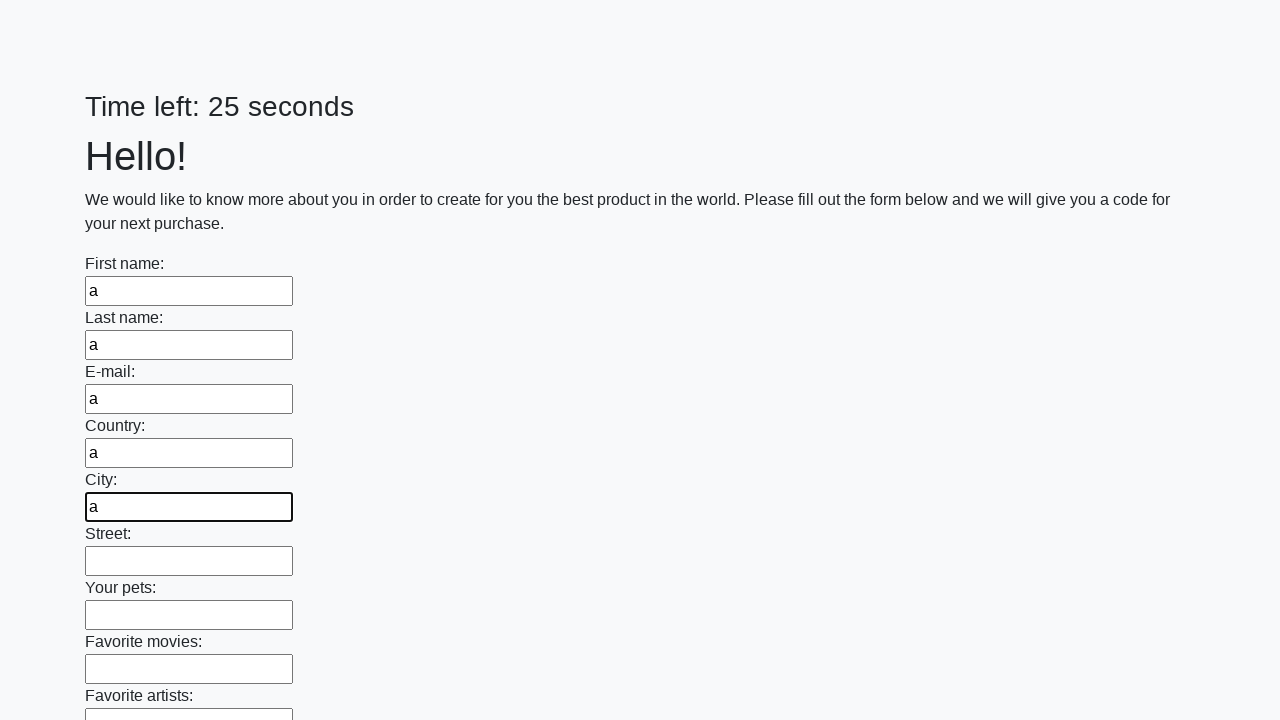

Filled an input field with text 'a'
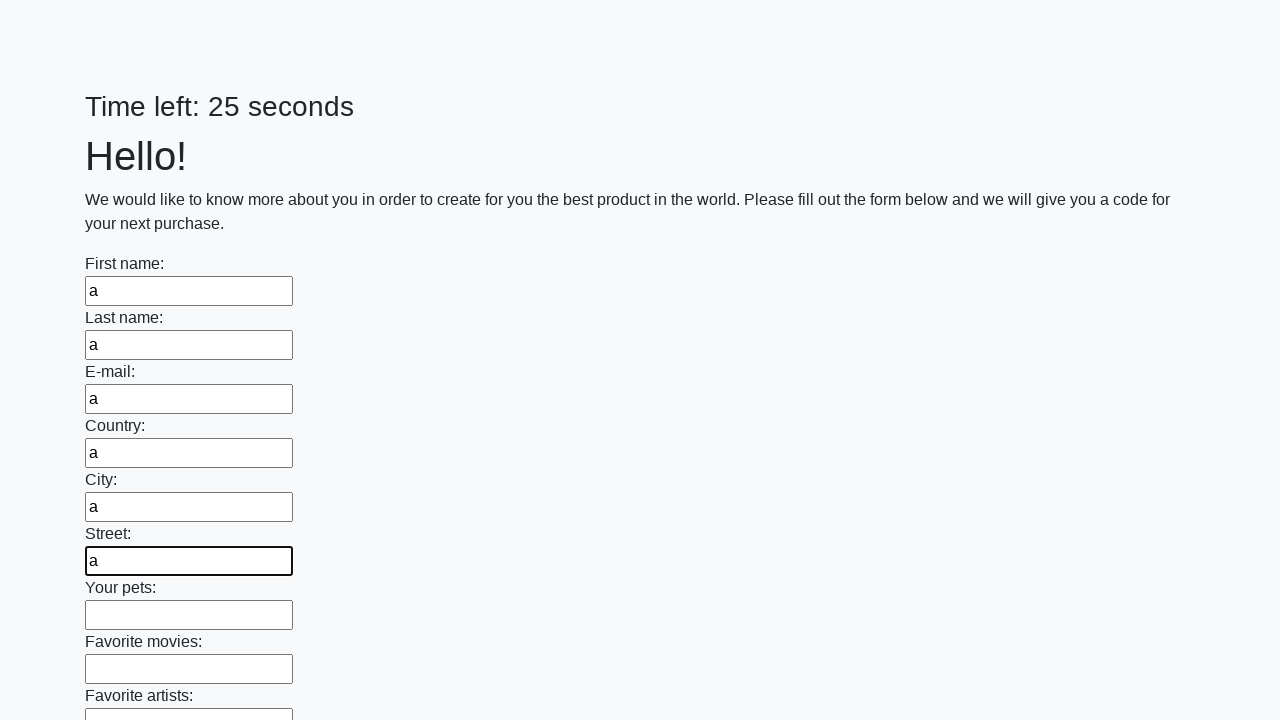

Filled an input field with text 'a'
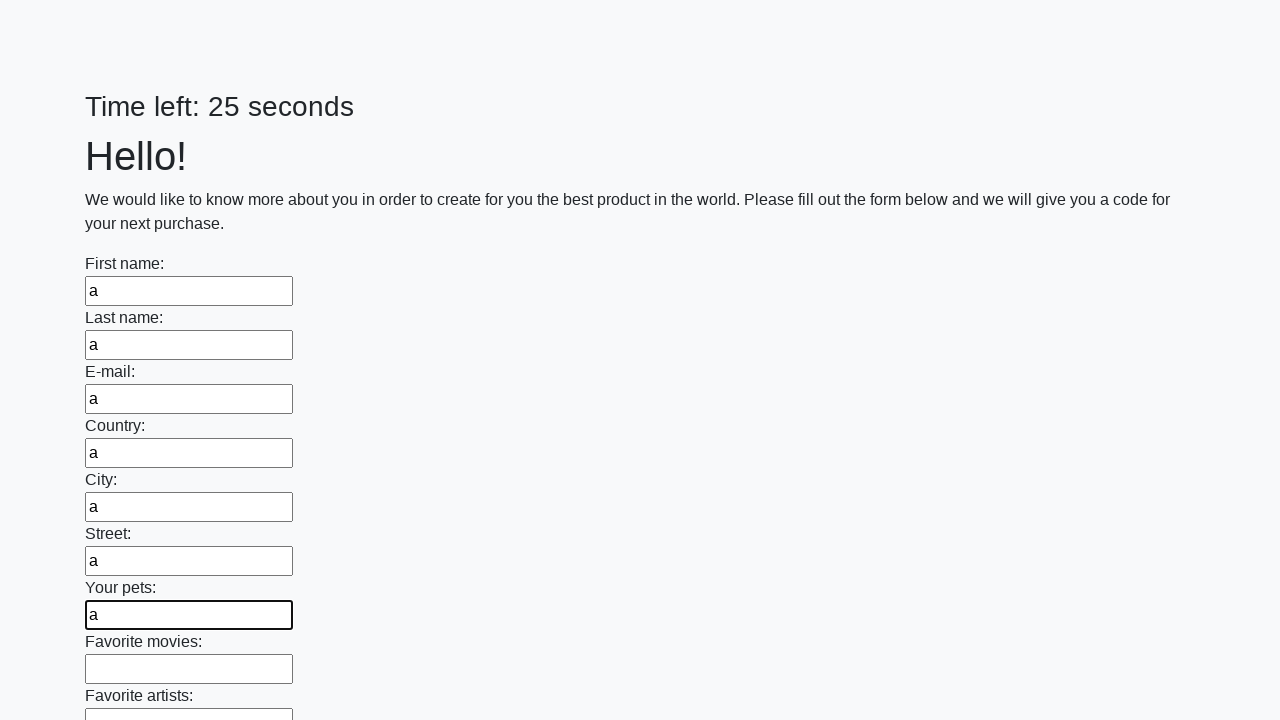

Filled an input field with text 'a'
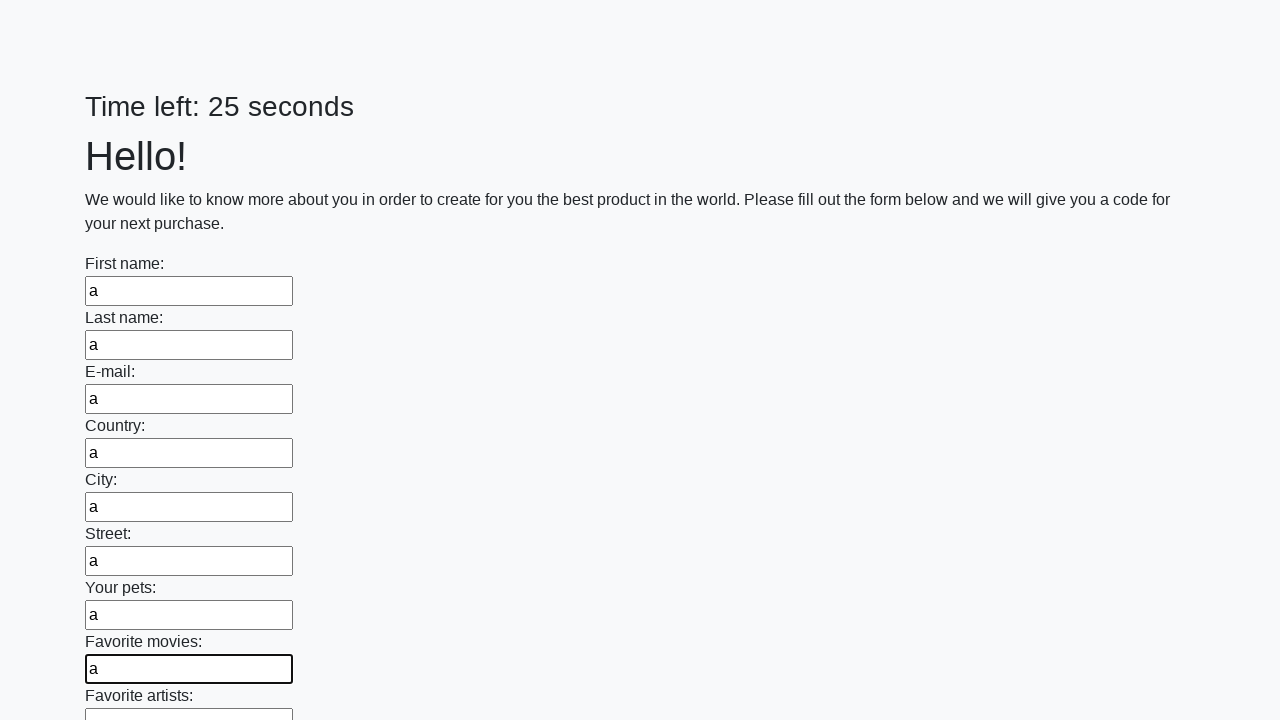

Filled an input field with text 'a'
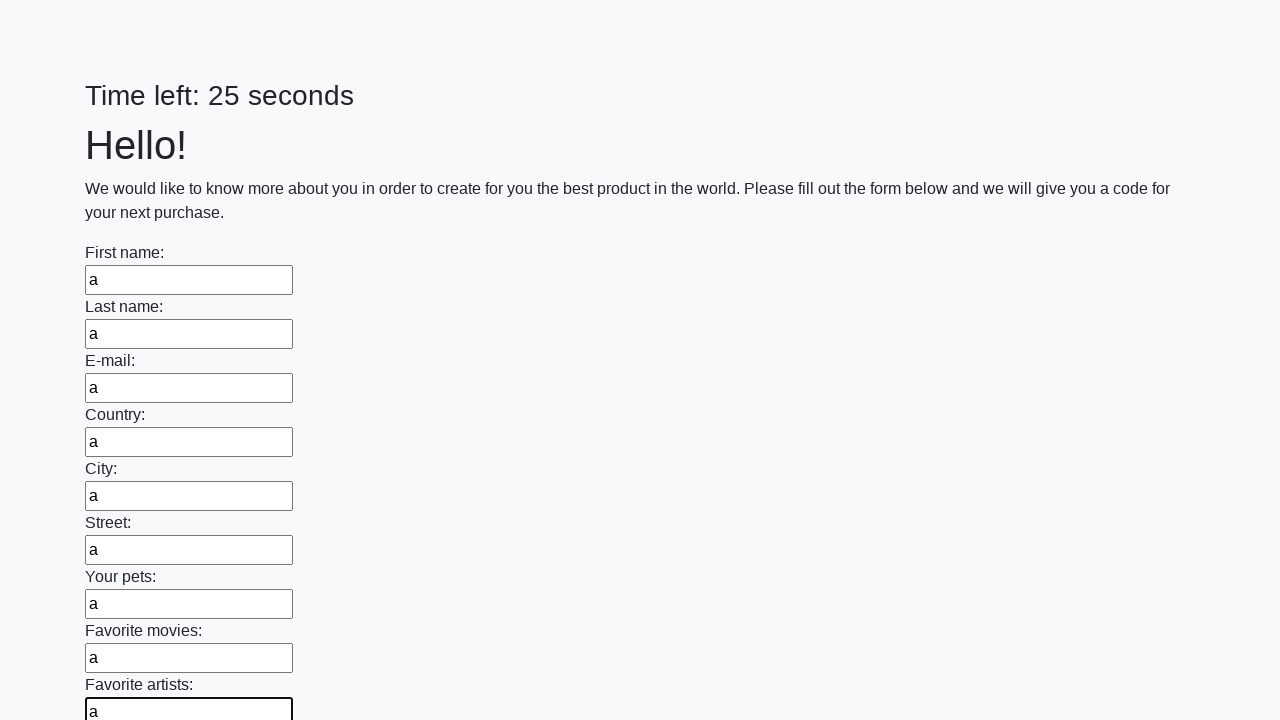

Filled an input field with text 'a'
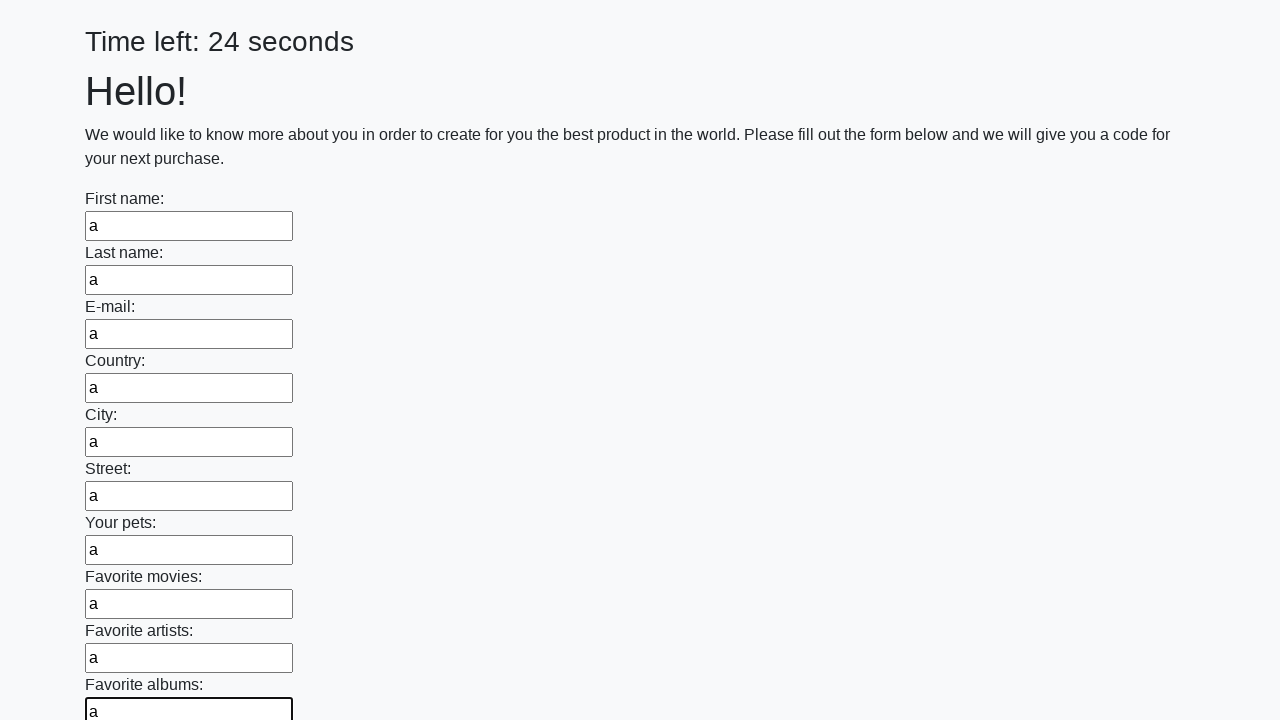

Filled an input field with text 'a'
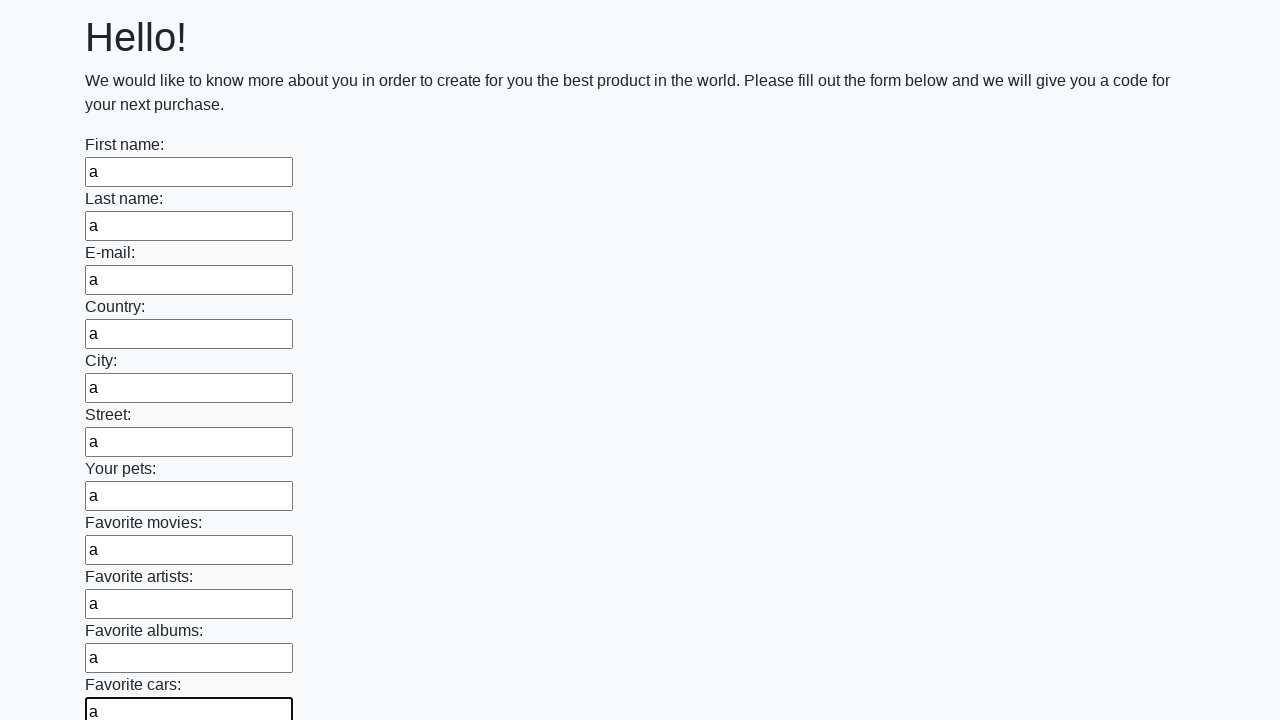

Filled an input field with text 'a'
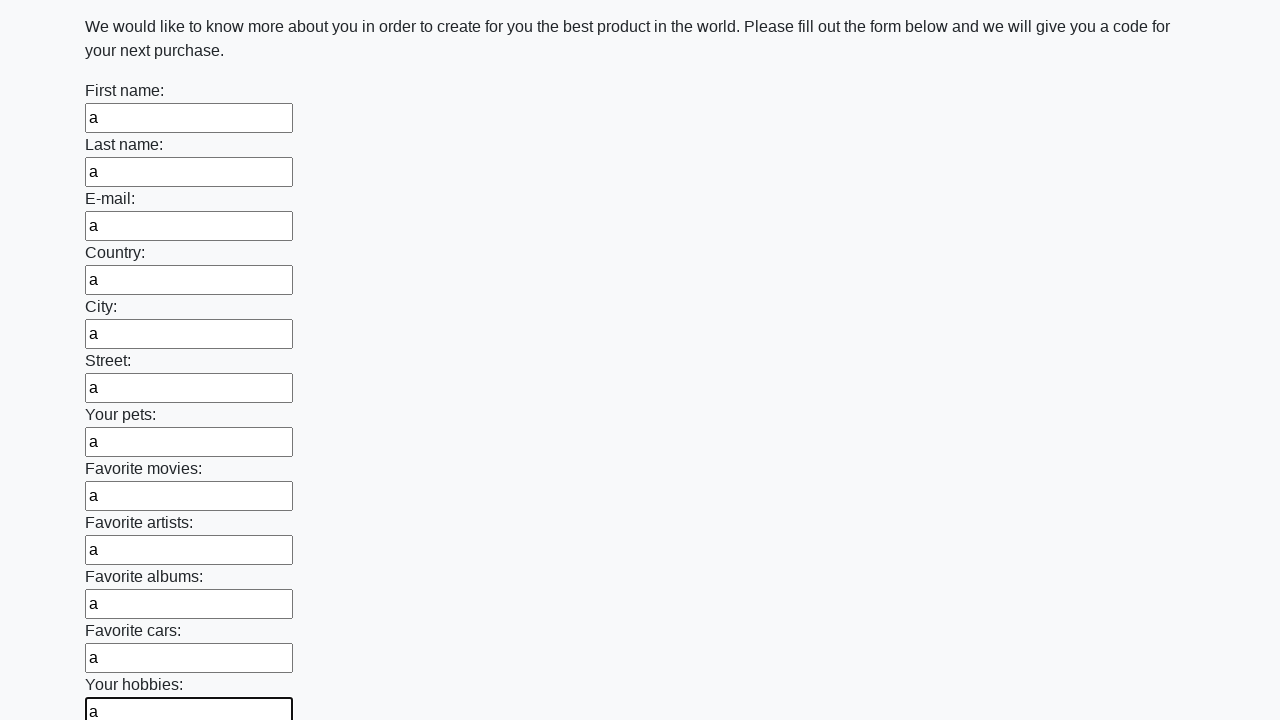

Filled an input field with text 'a'
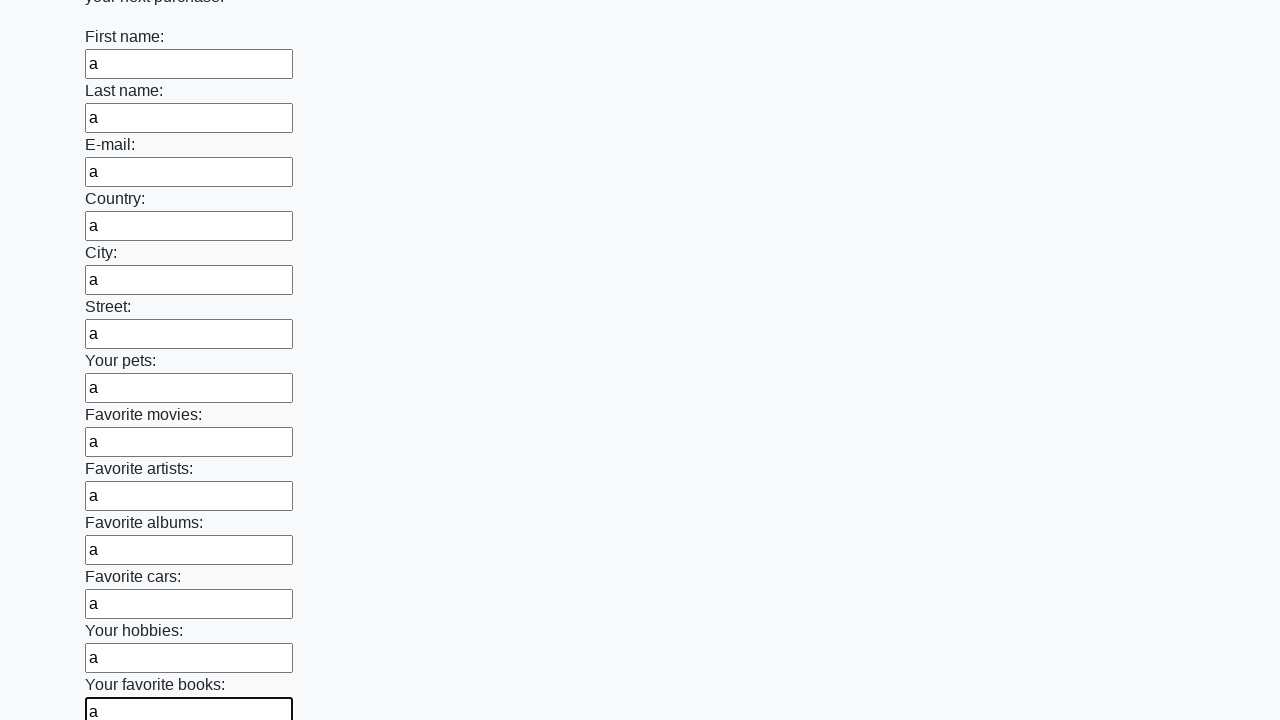

Filled an input field with text 'a'
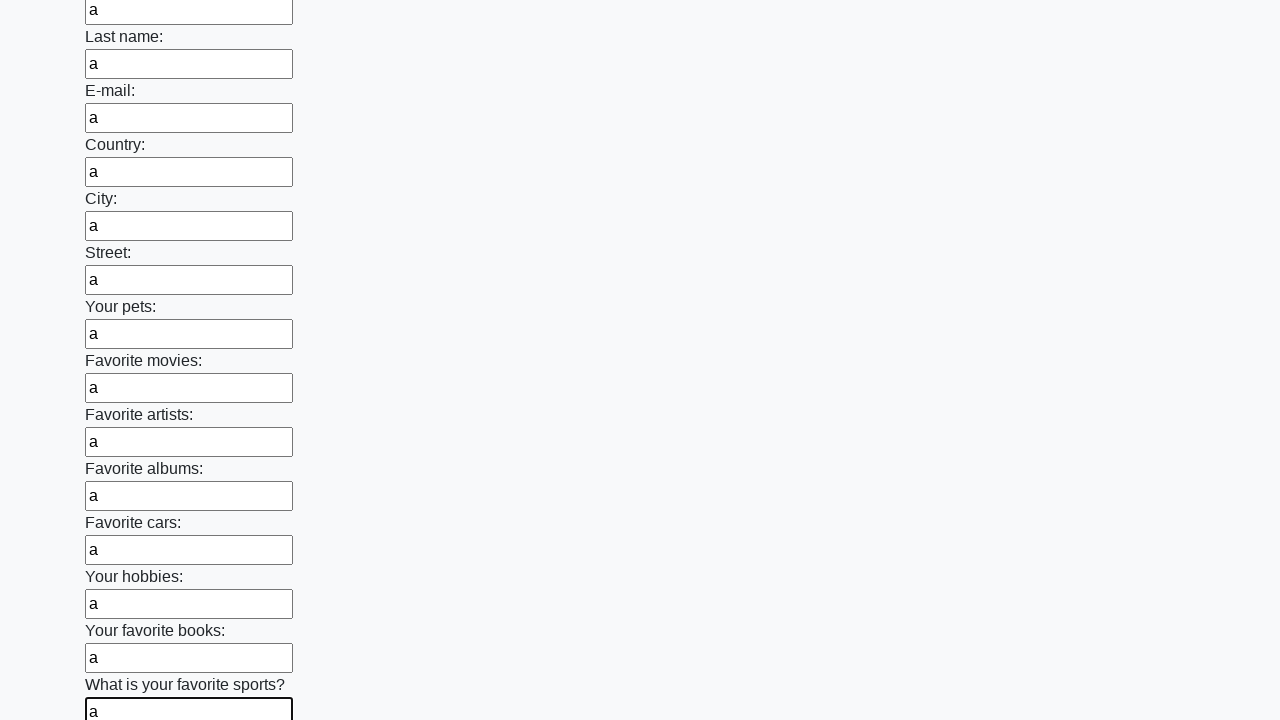

Filled an input field with text 'a'
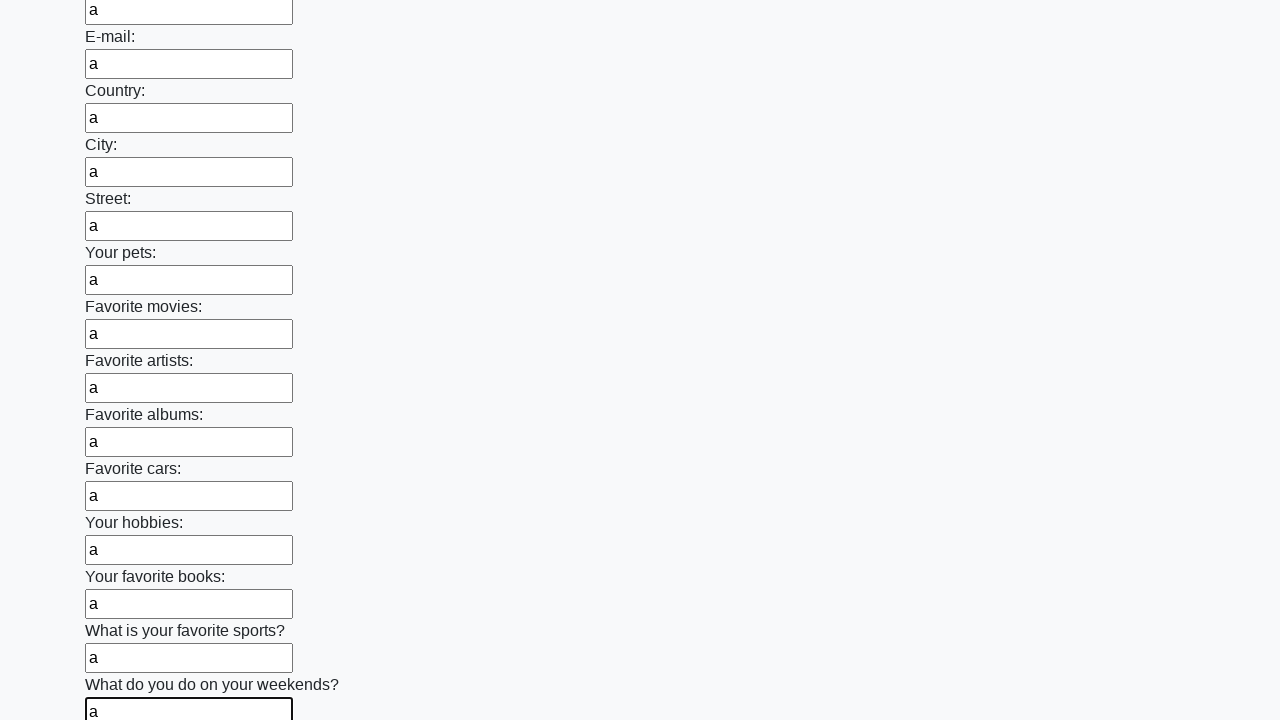

Filled an input field with text 'a'
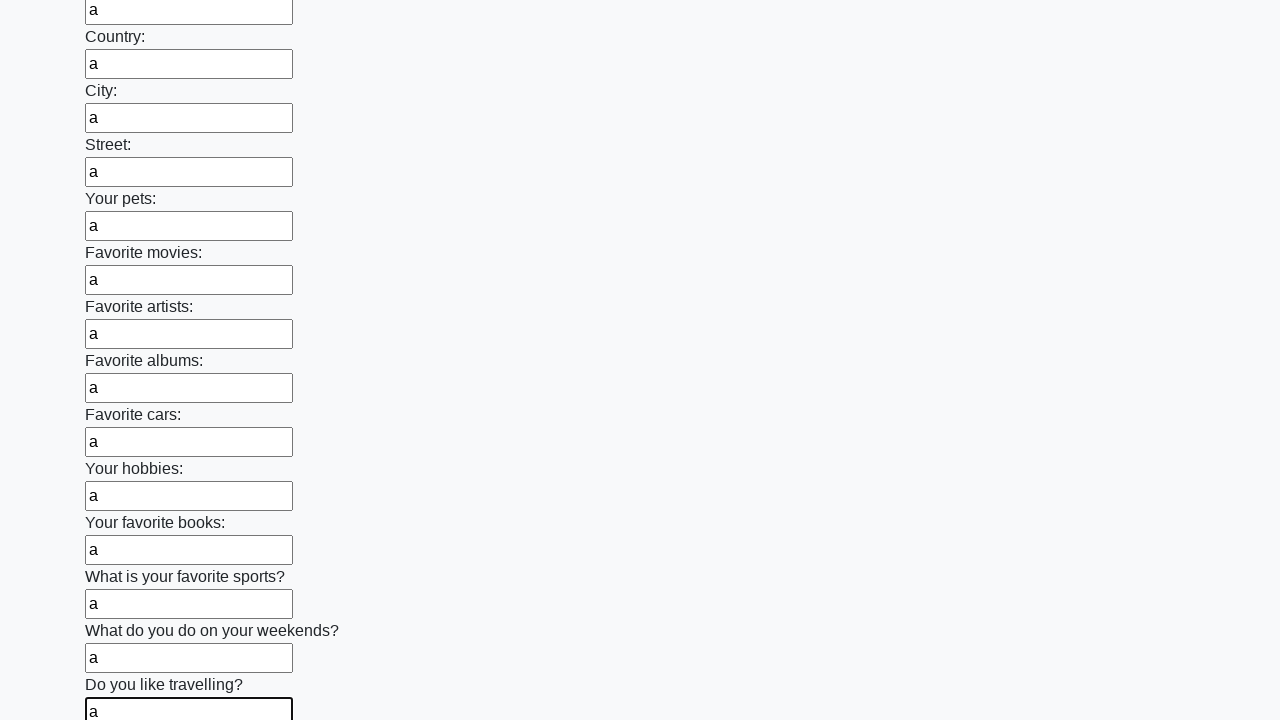

Filled an input field with text 'a'
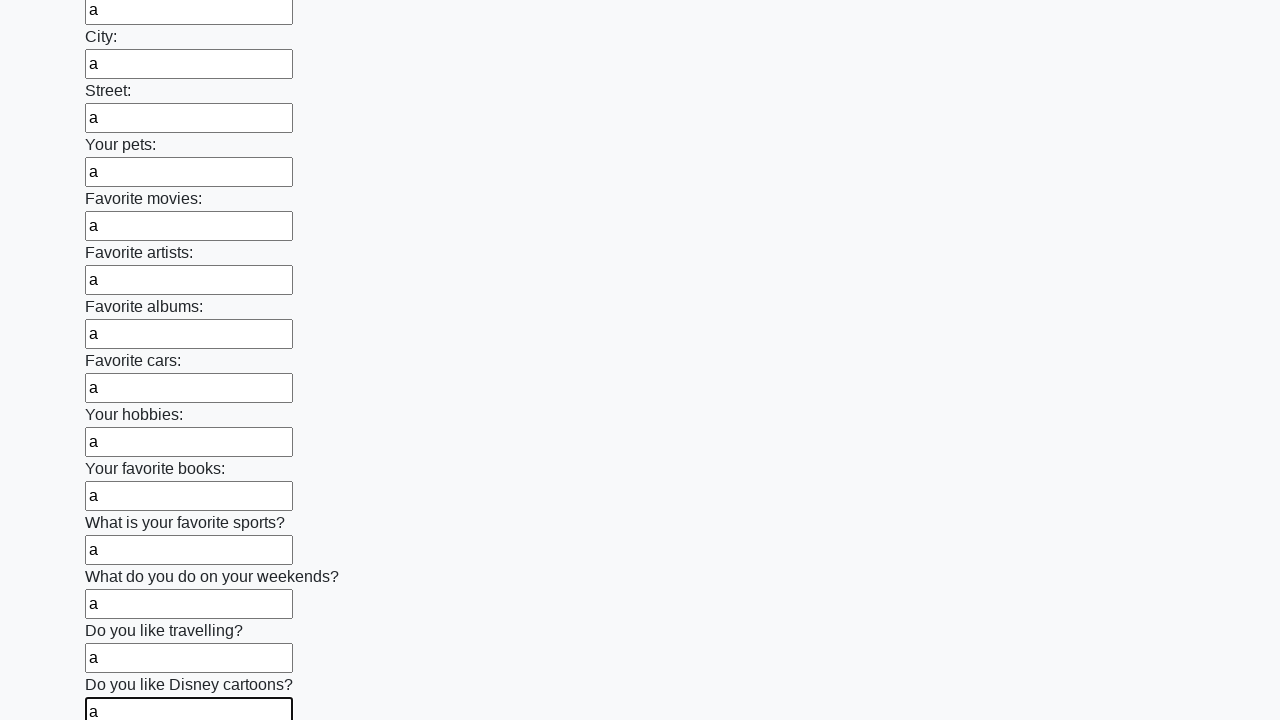

Filled an input field with text 'a'
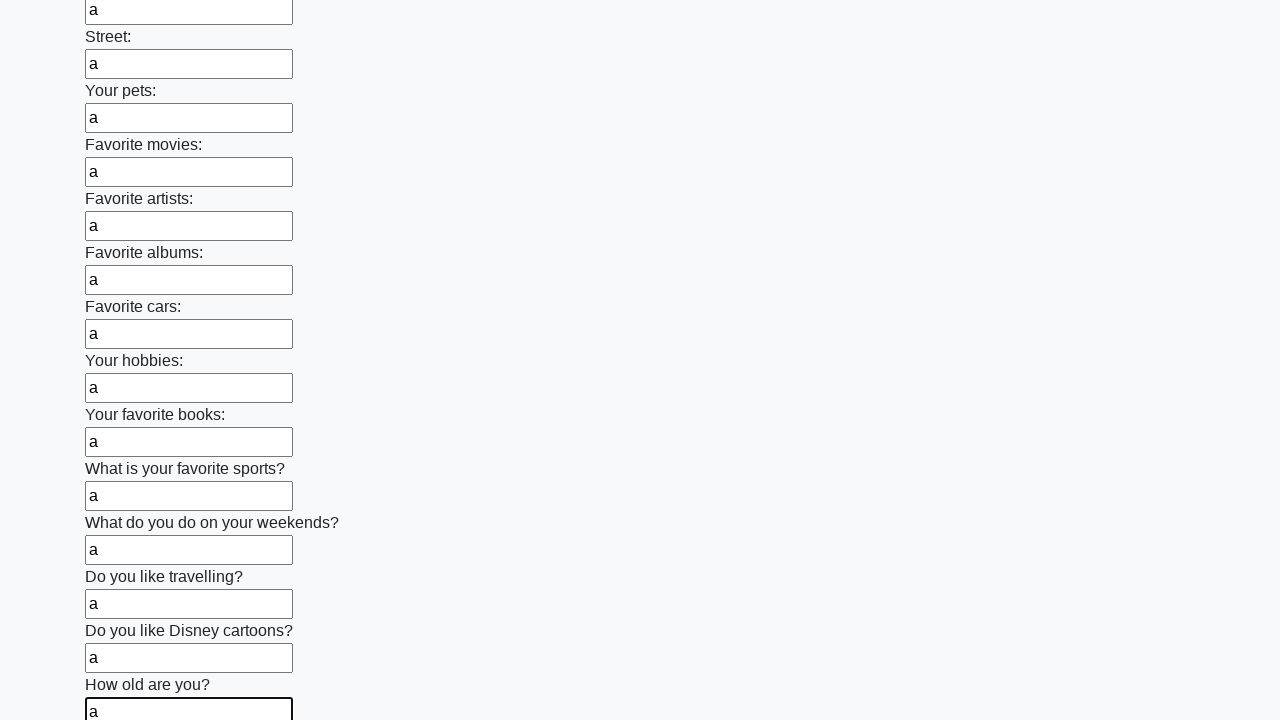

Filled an input field with text 'a'
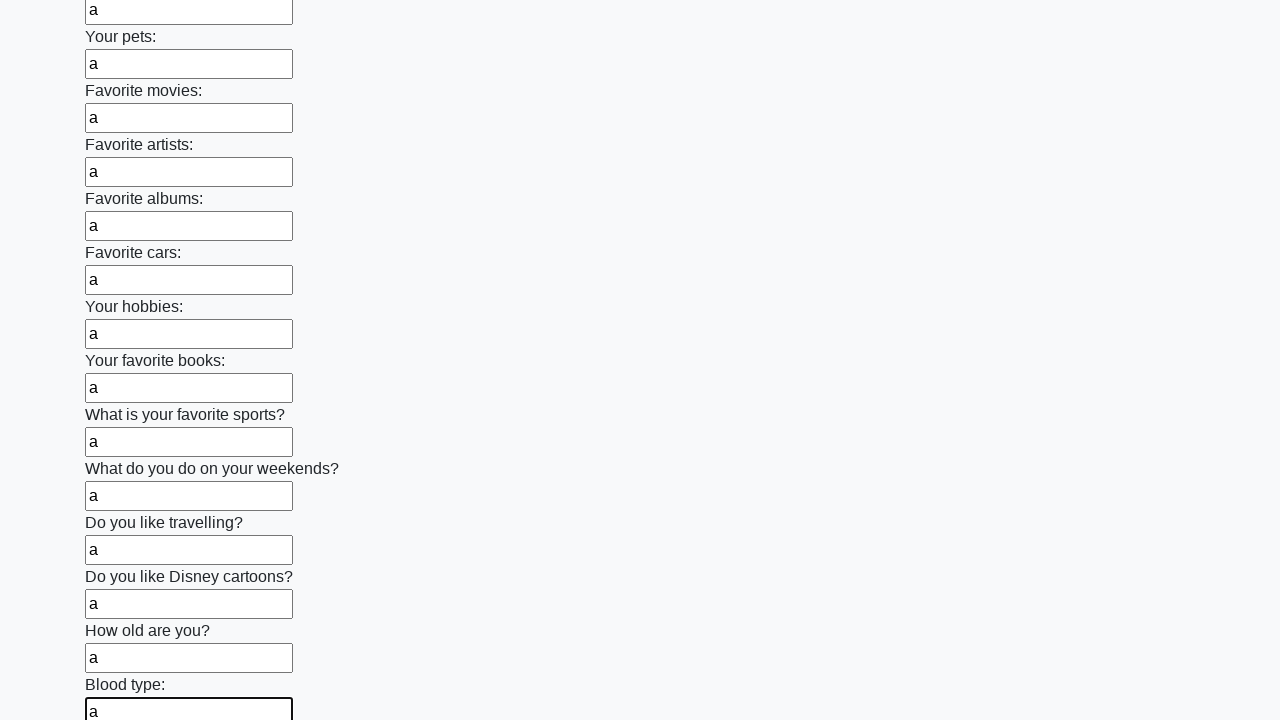

Filled an input field with text 'a'
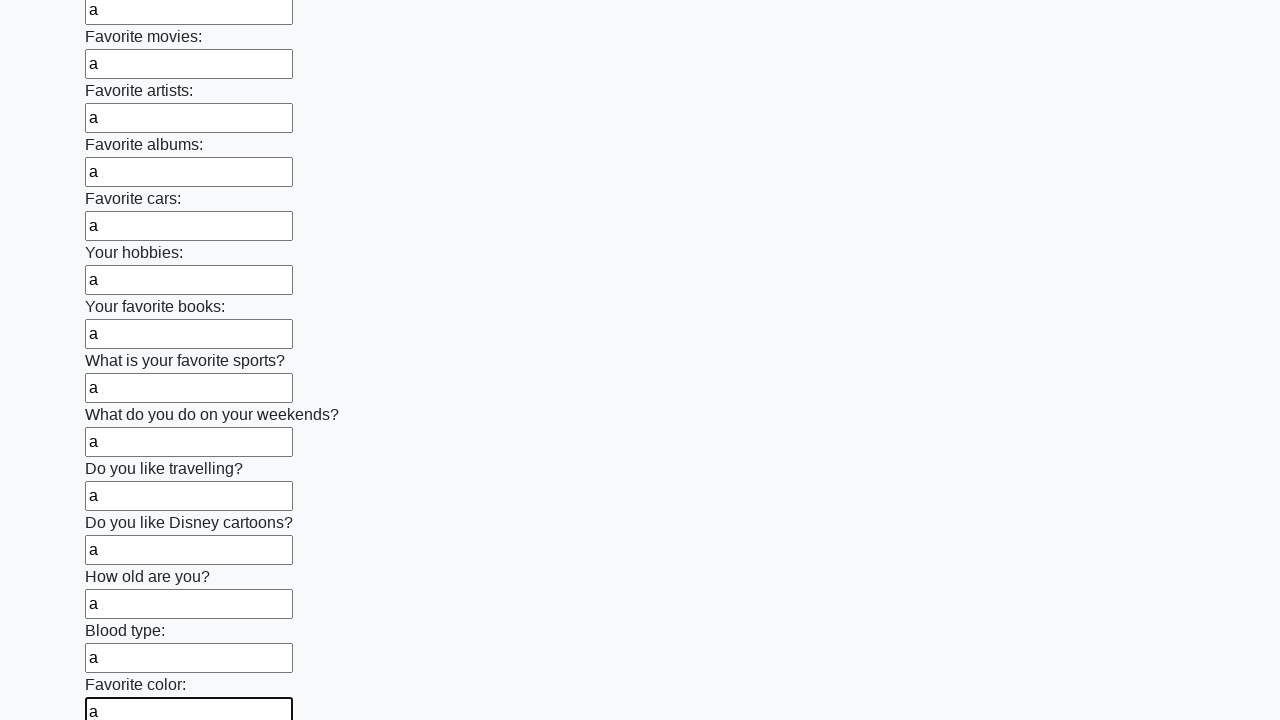

Filled an input field with text 'a'
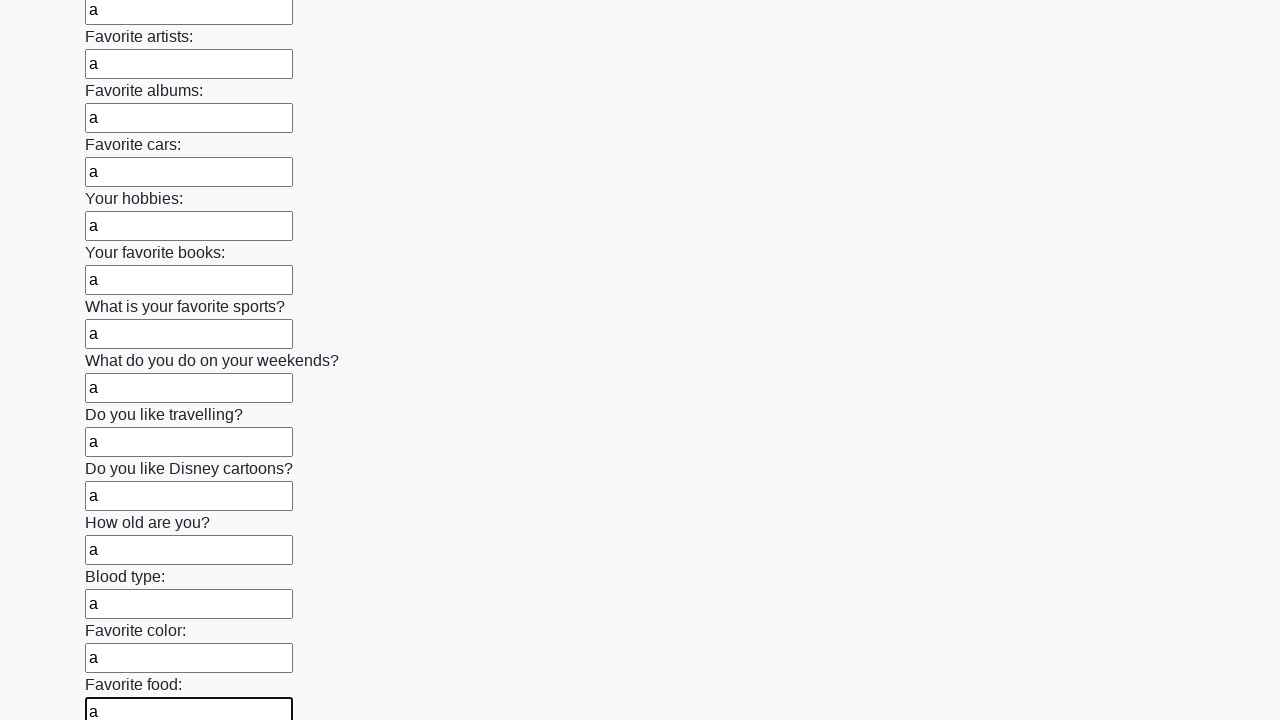

Filled an input field with text 'a'
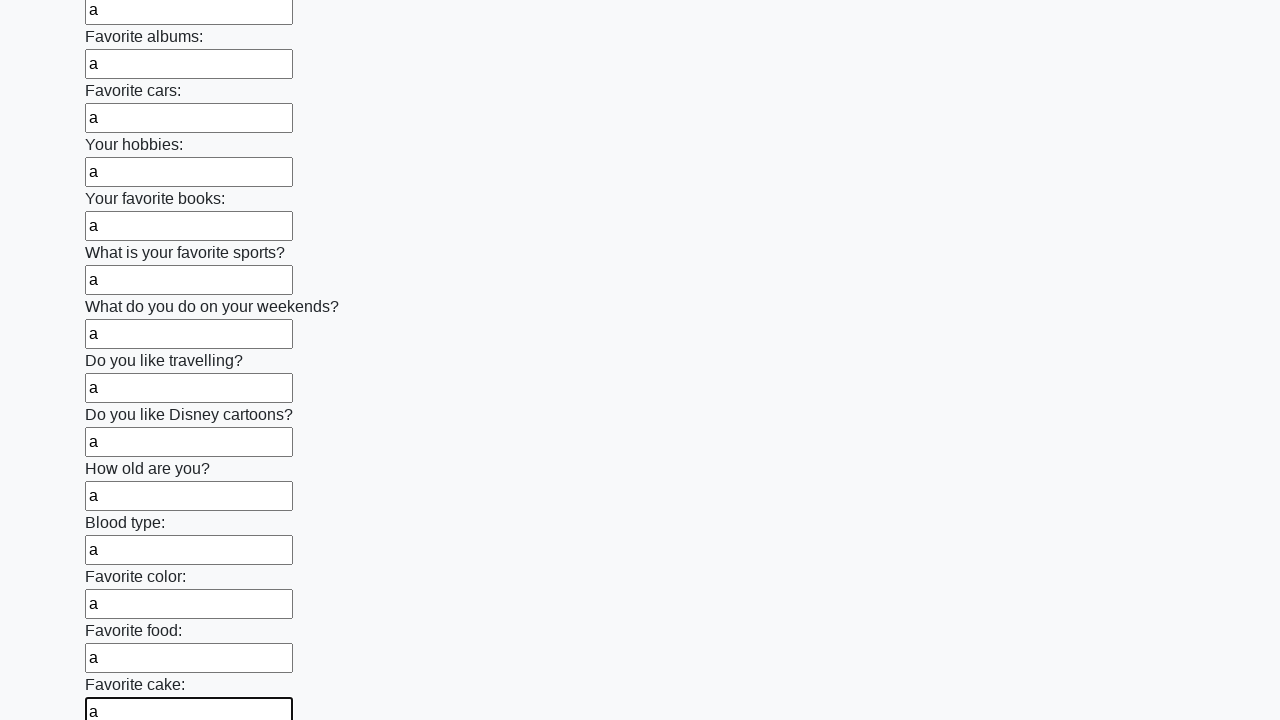

Filled an input field with text 'a'
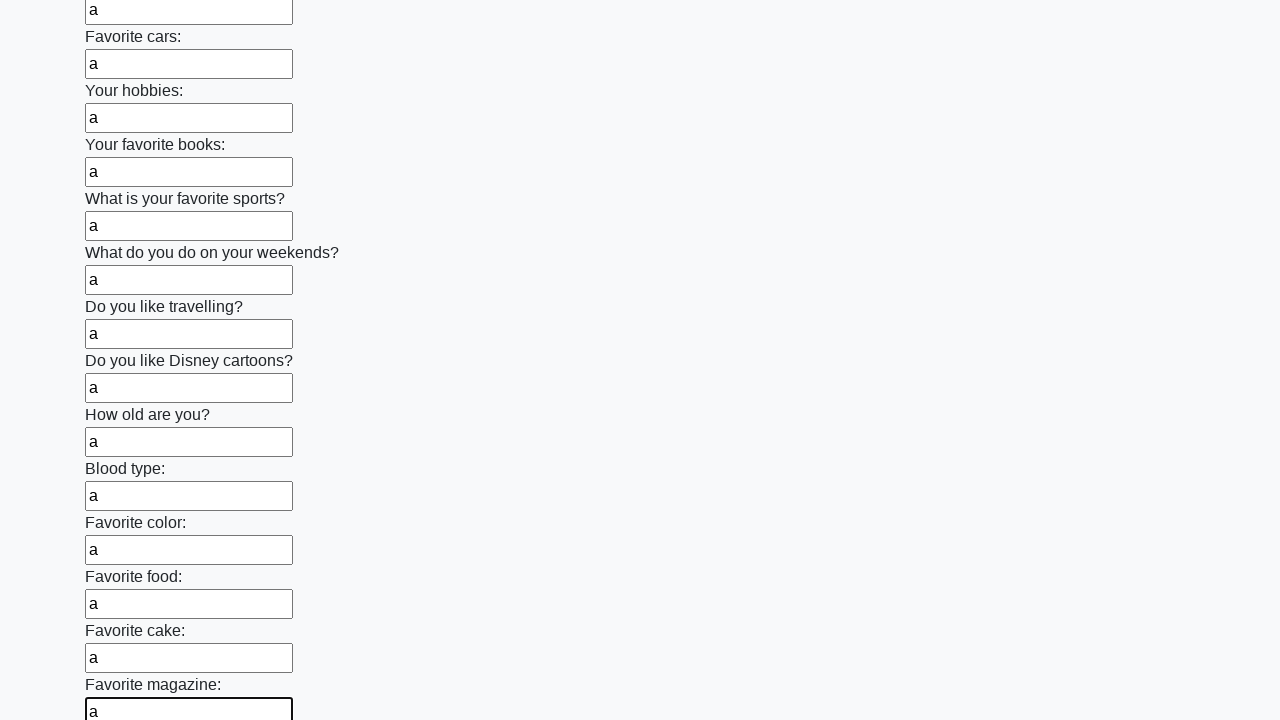

Filled an input field with text 'a'
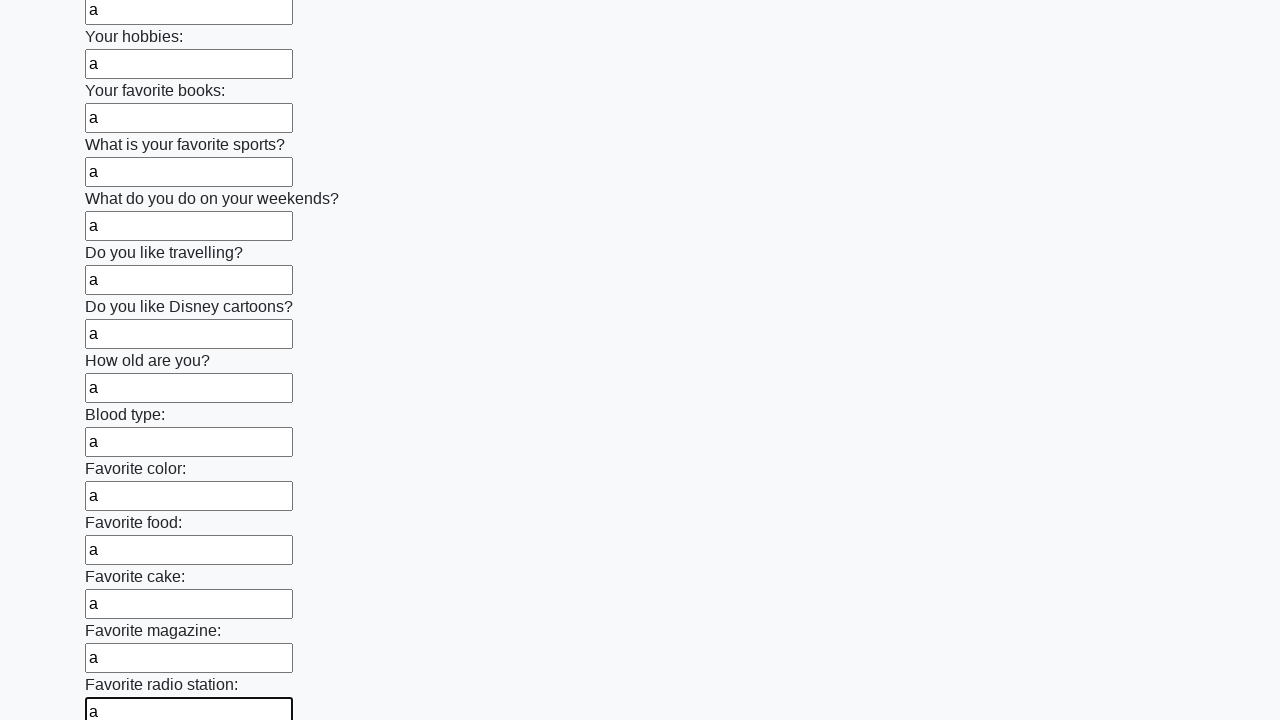

Filled an input field with text 'a'
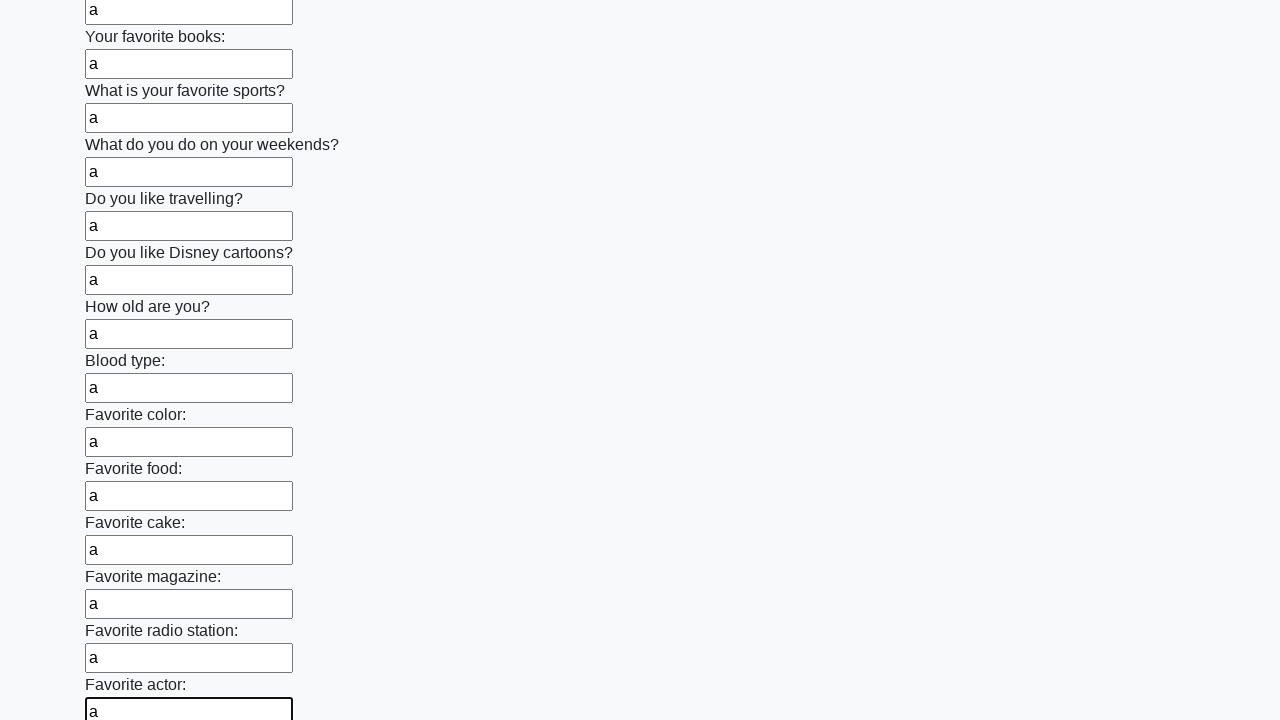

Filled an input field with text 'a'
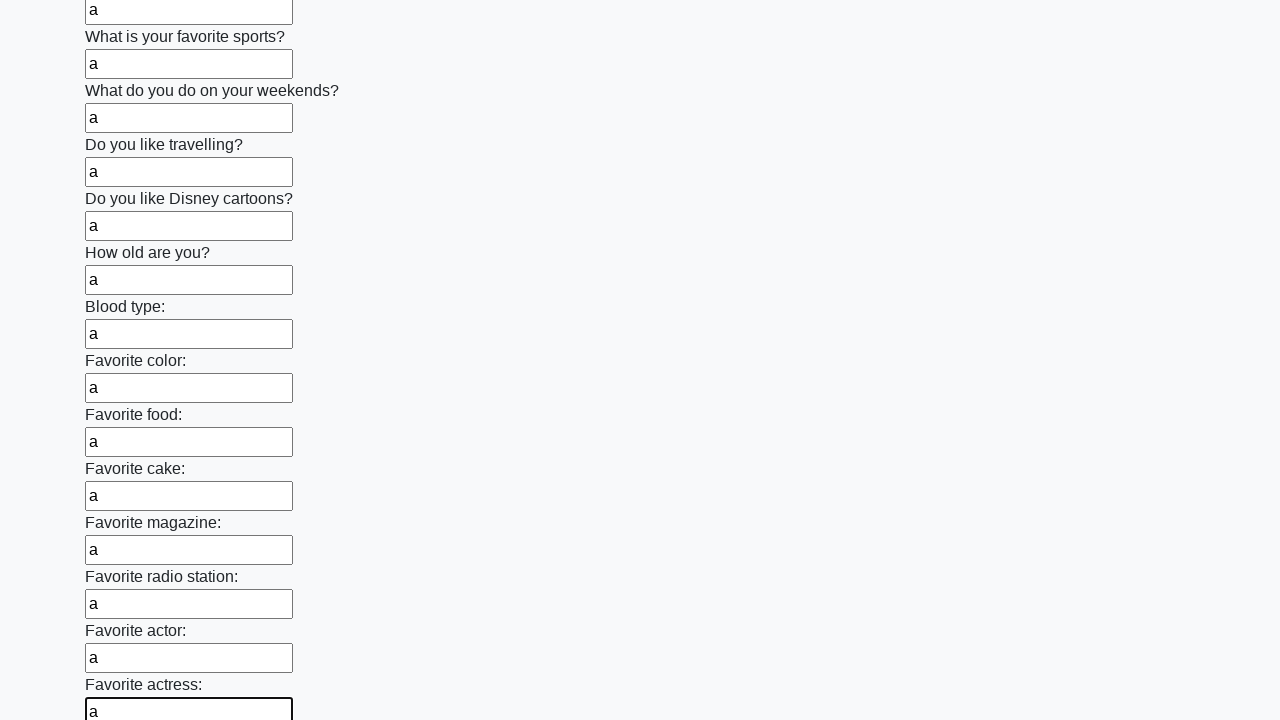

Filled an input field with text 'a'
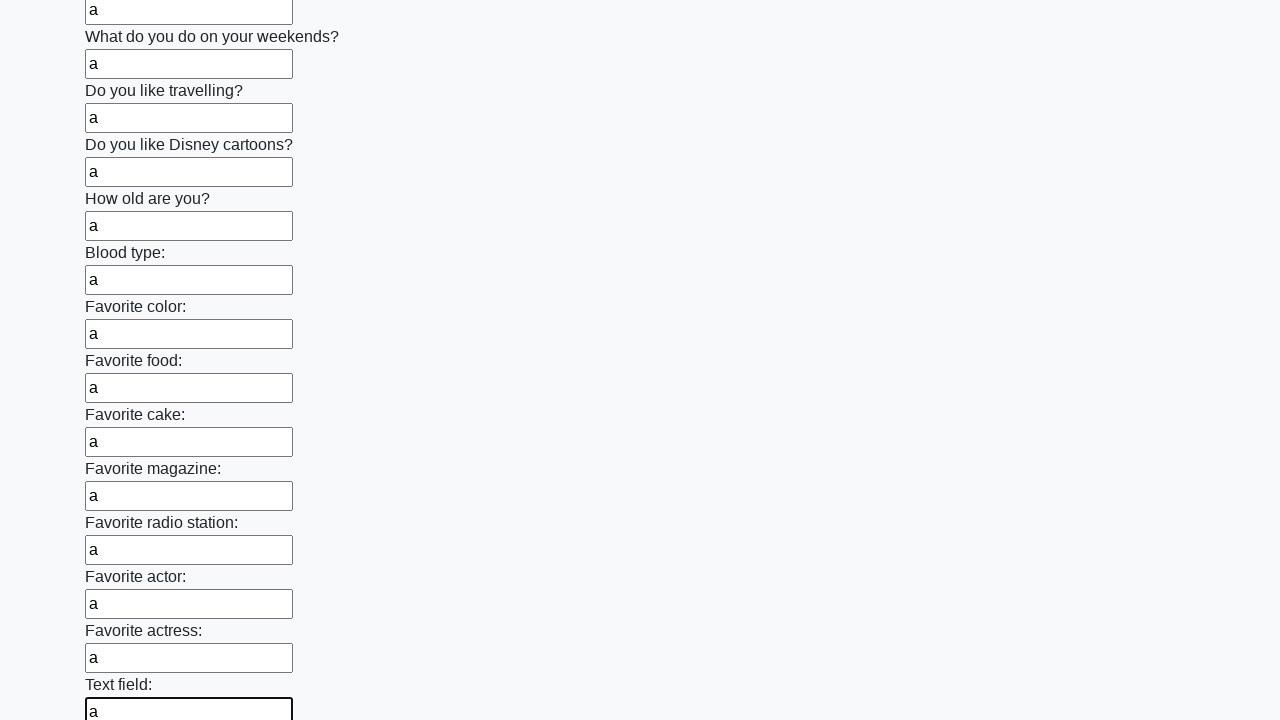

Filled an input field with text 'a'
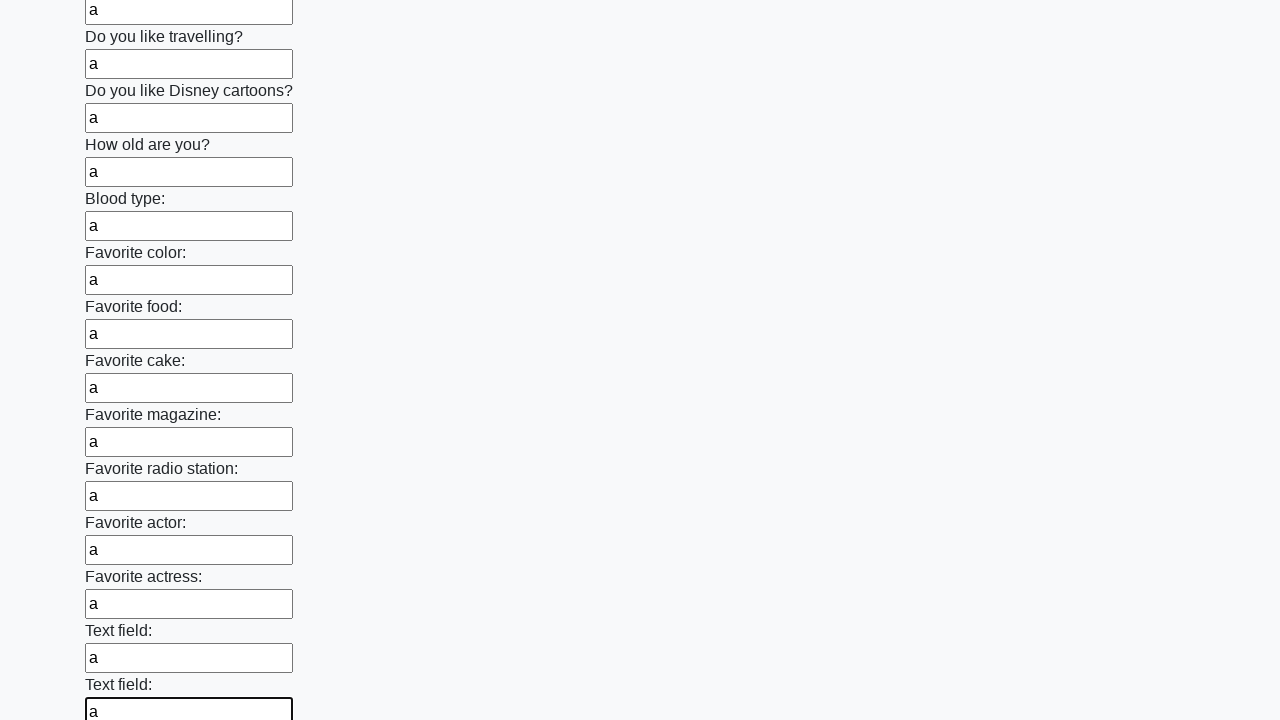

Filled an input field with text 'a'
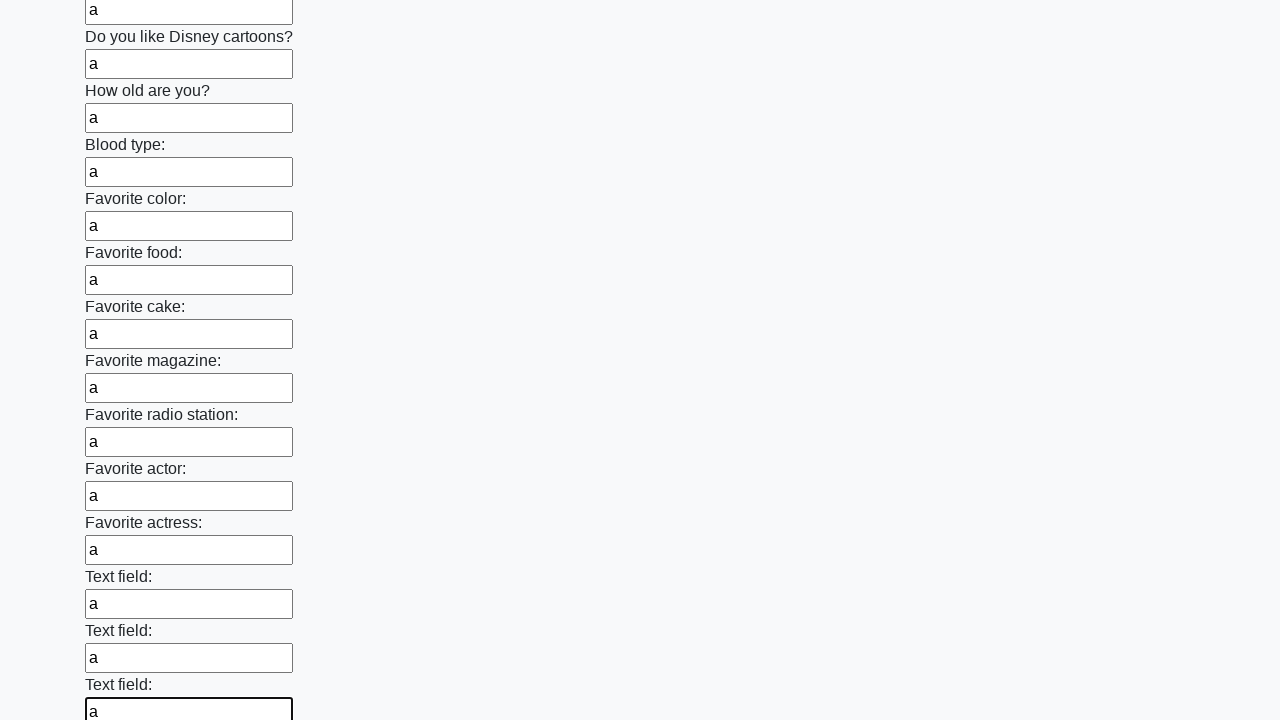

Filled an input field with text 'a'
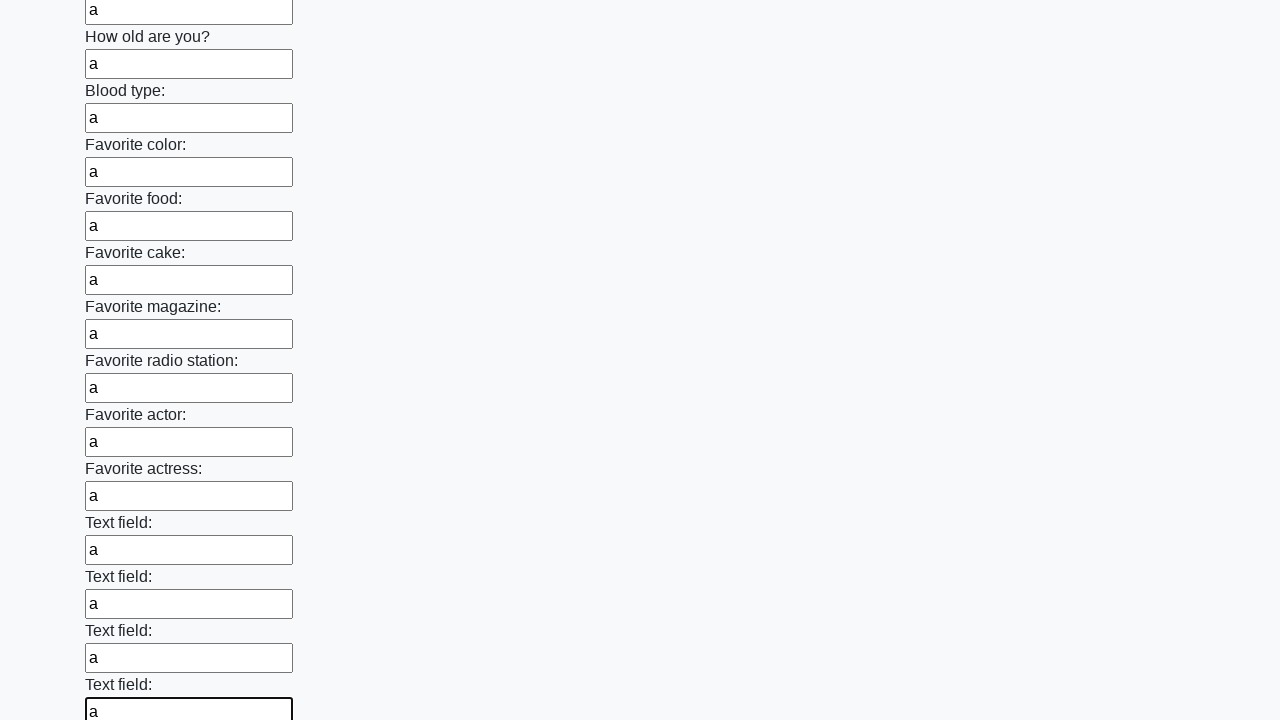

Filled an input field with text 'a'
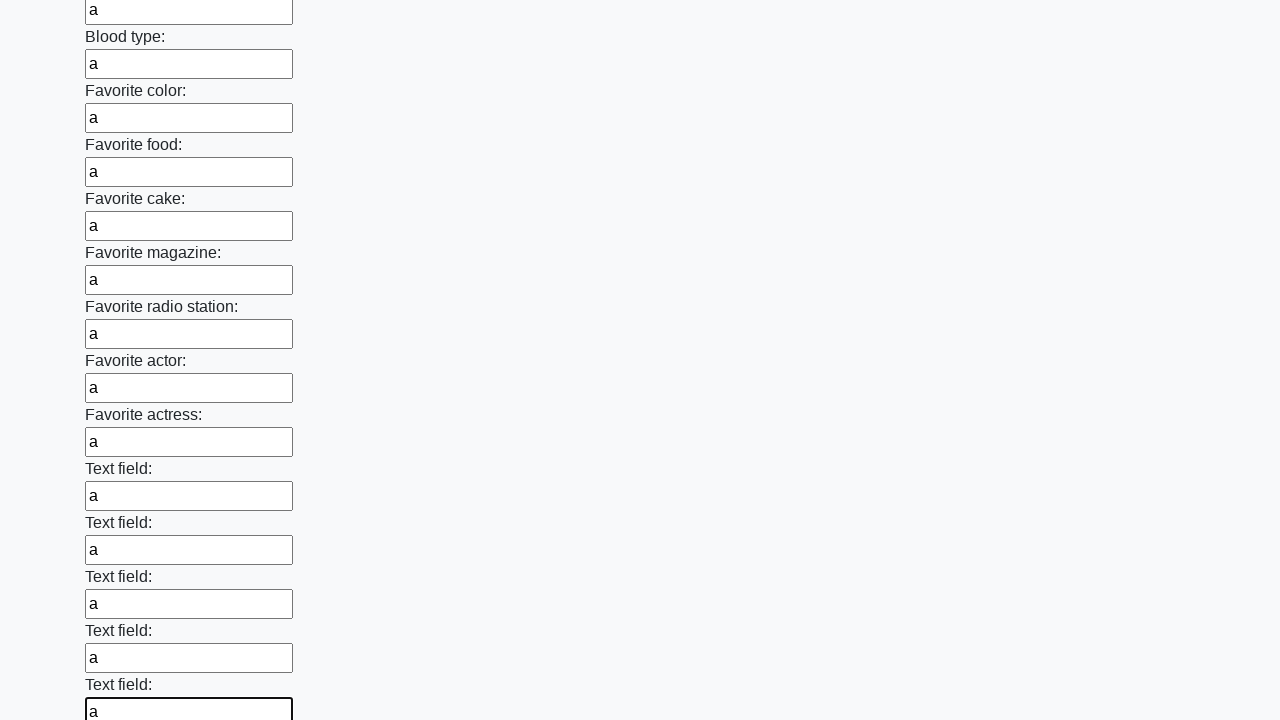

Filled an input field with text 'a'
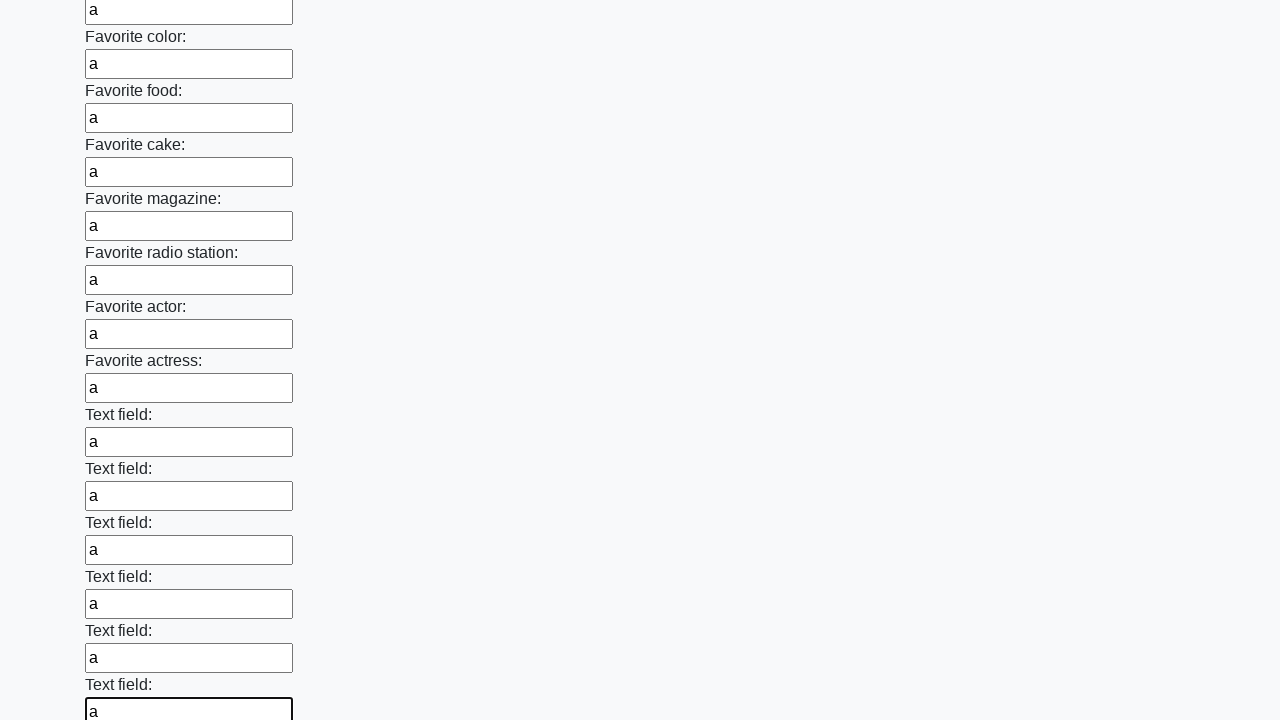

Filled an input field with text 'a'
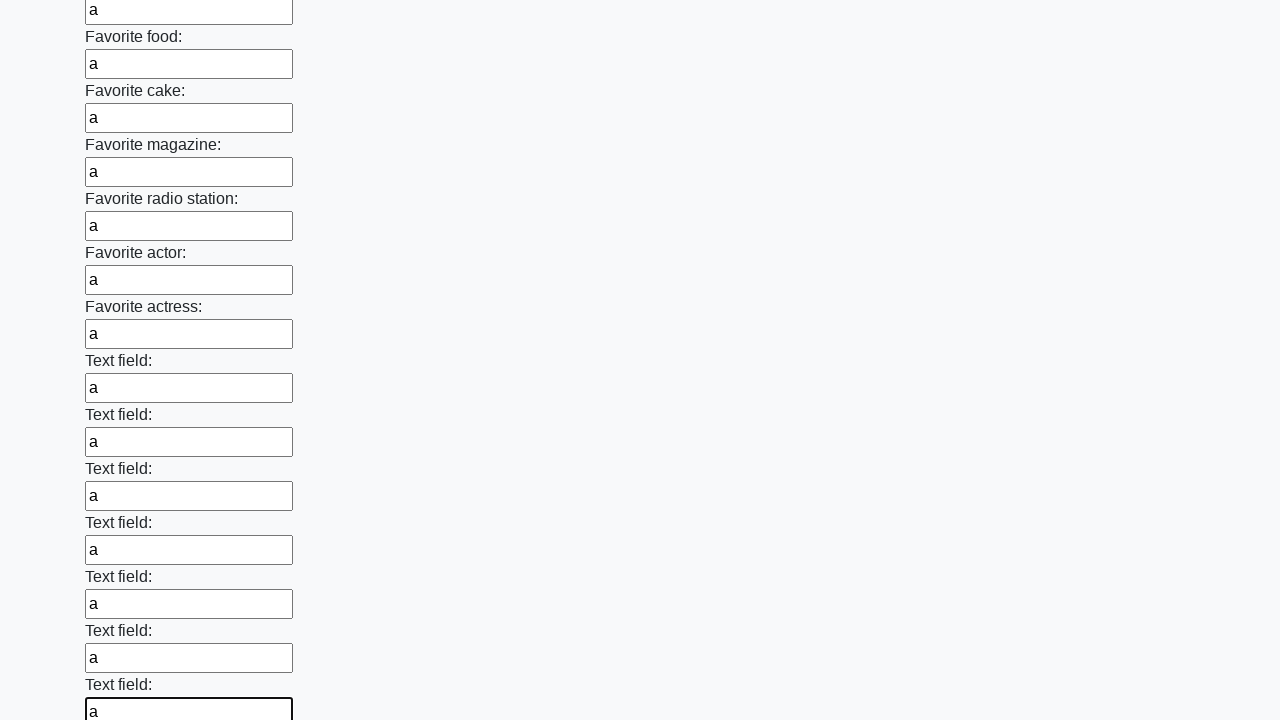

Filled an input field with text 'a'
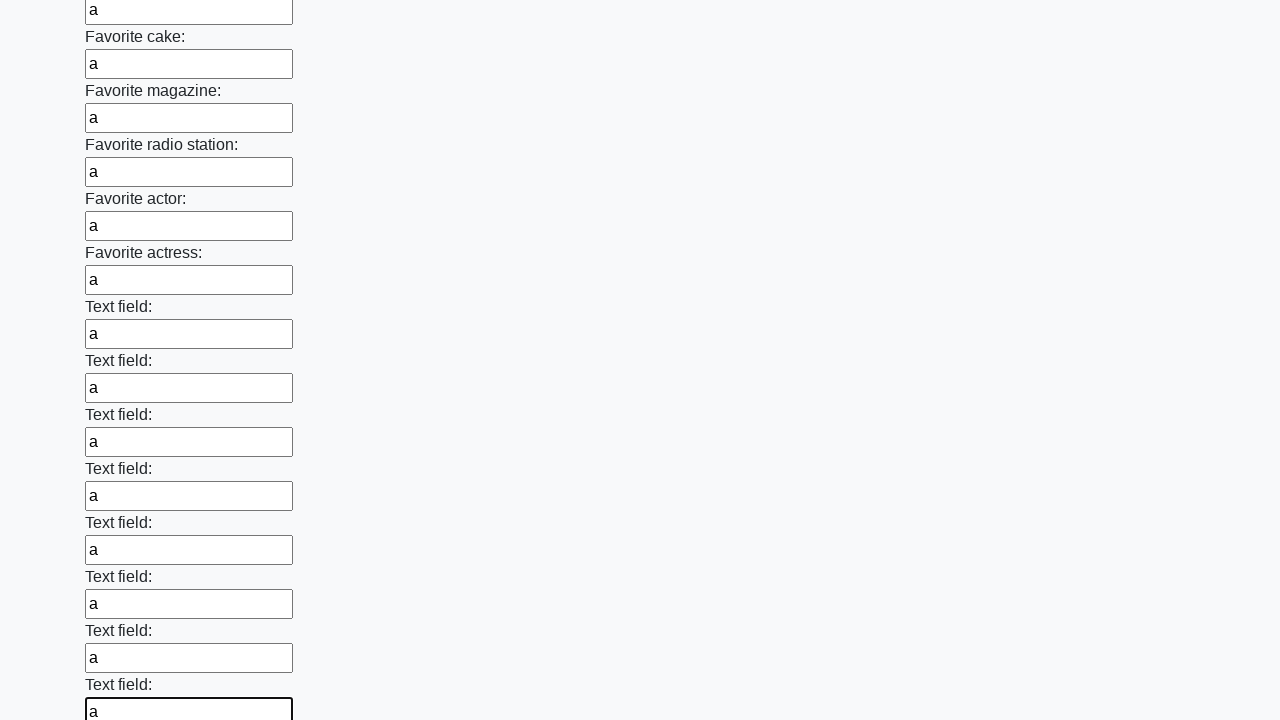

Filled an input field with text 'a'
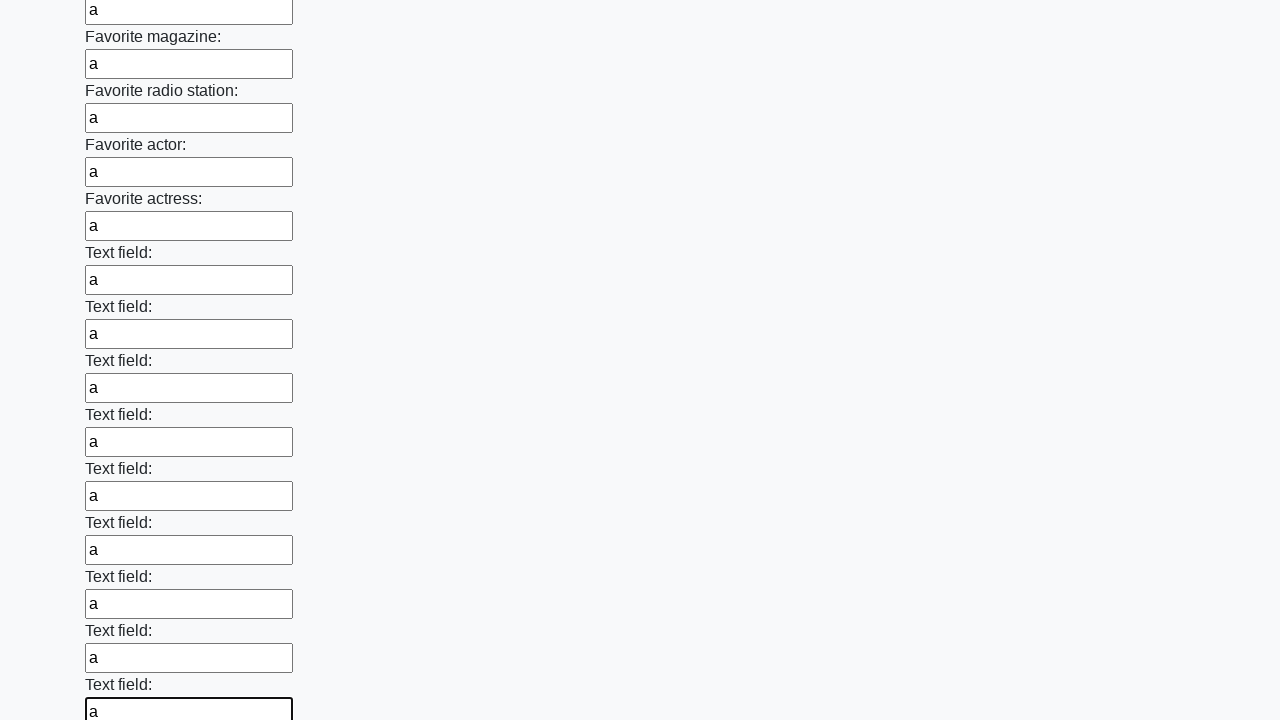

Filled an input field with text 'a'
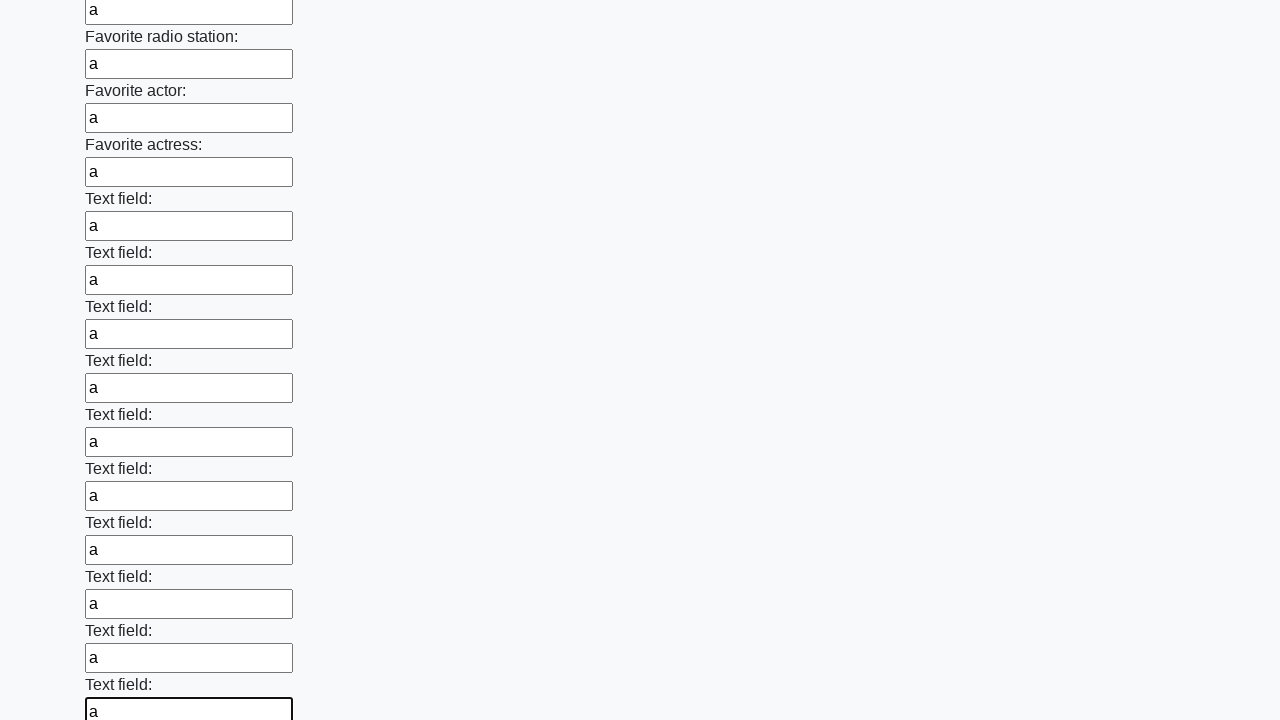

Filled an input field with text 'a'
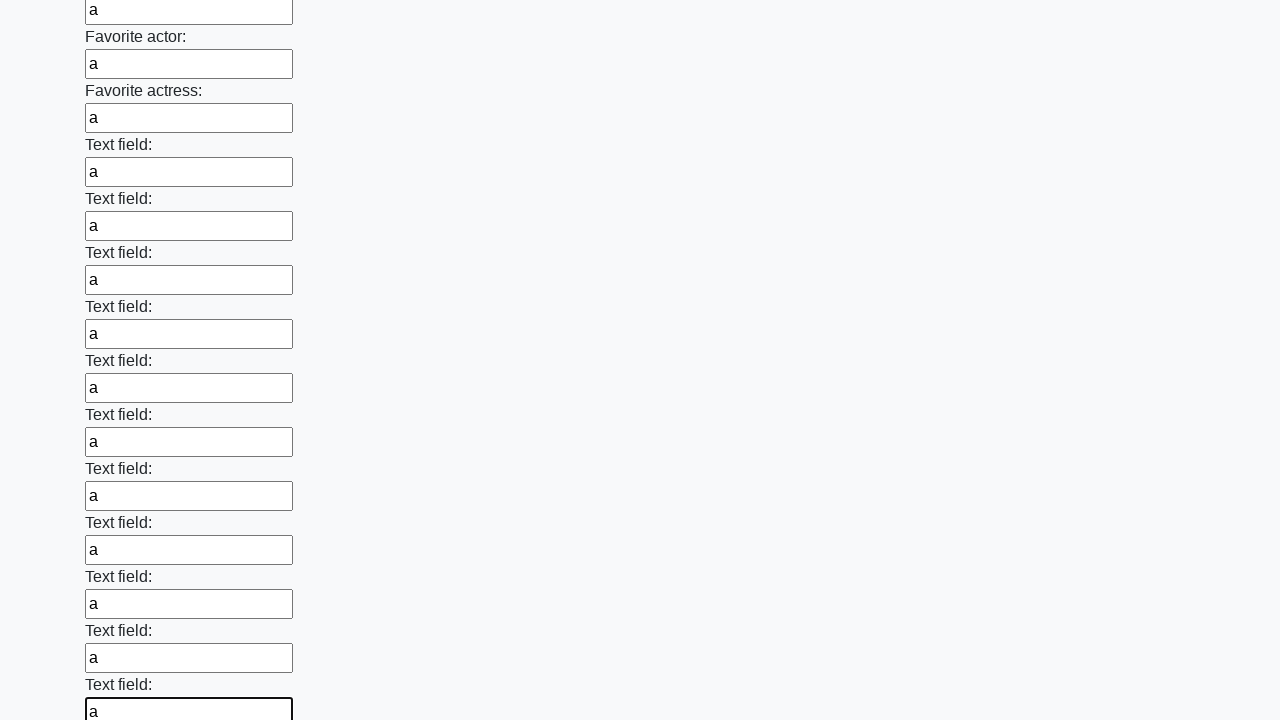

Filled an input field with text 'a'
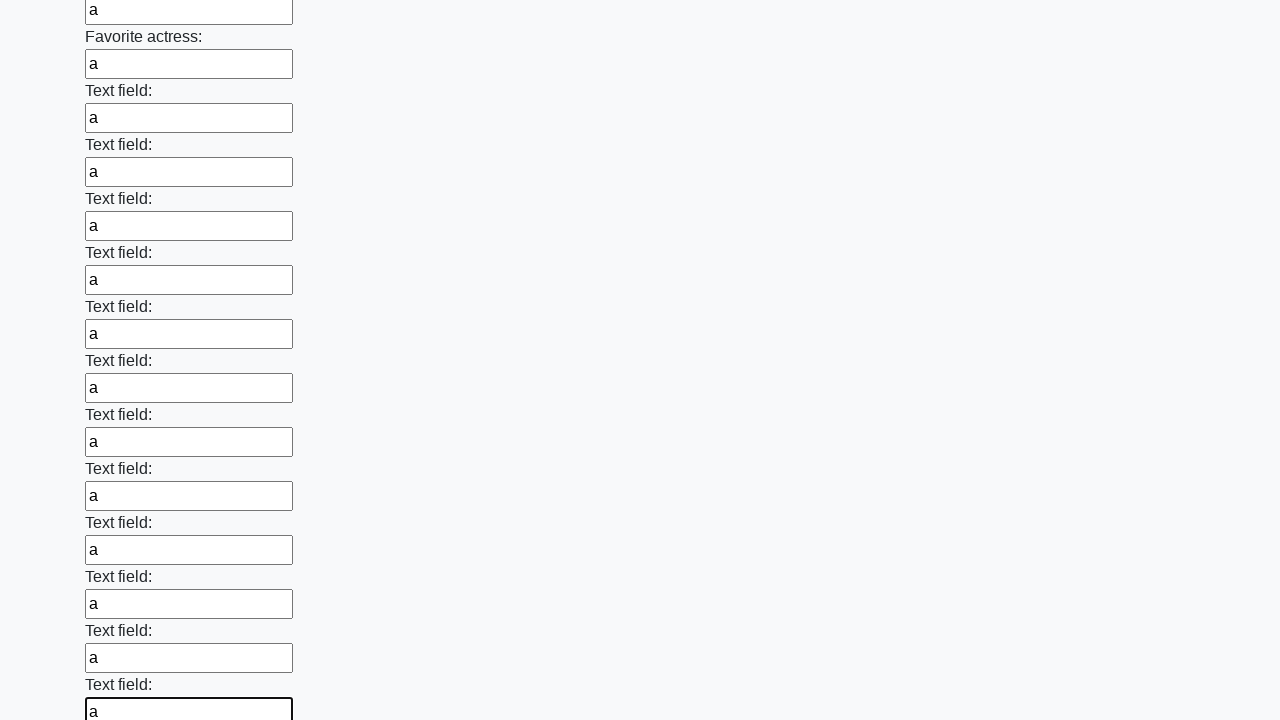

Filled an input field with text 'a'
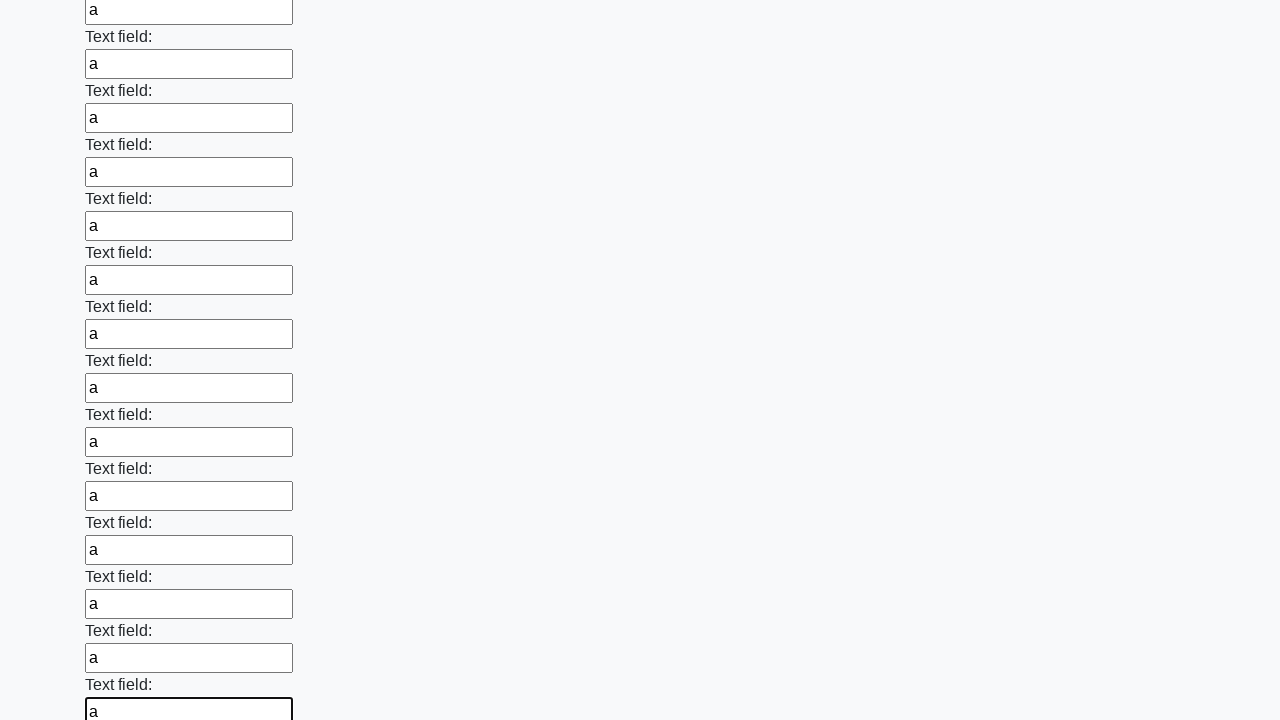

Filled an input field with text 'a'
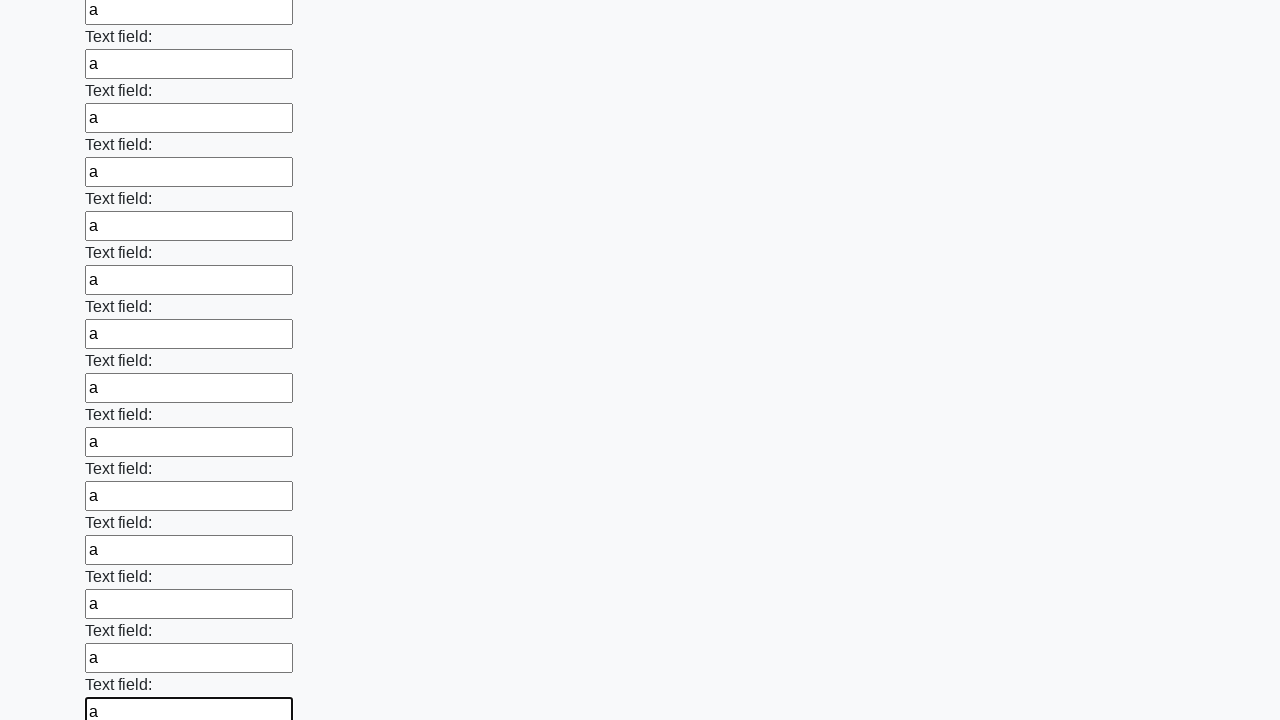

Filled an input field with text 'a'
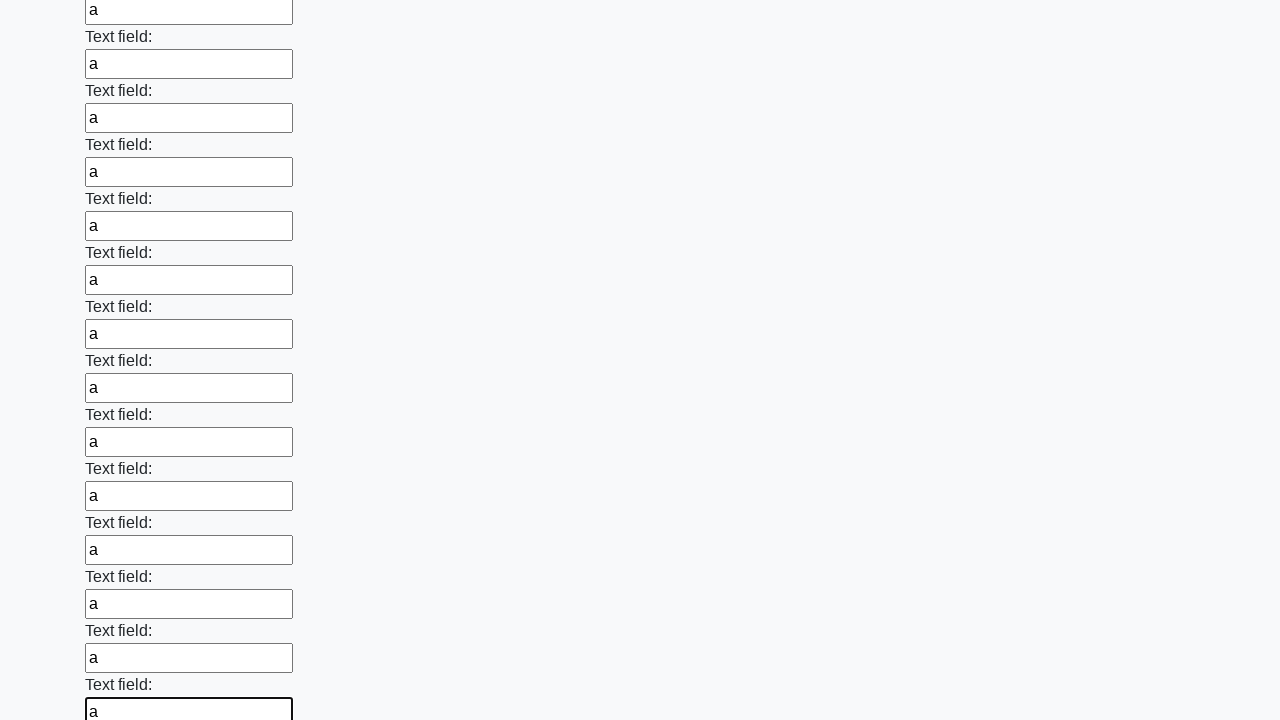

Filled an input field with text 'a'
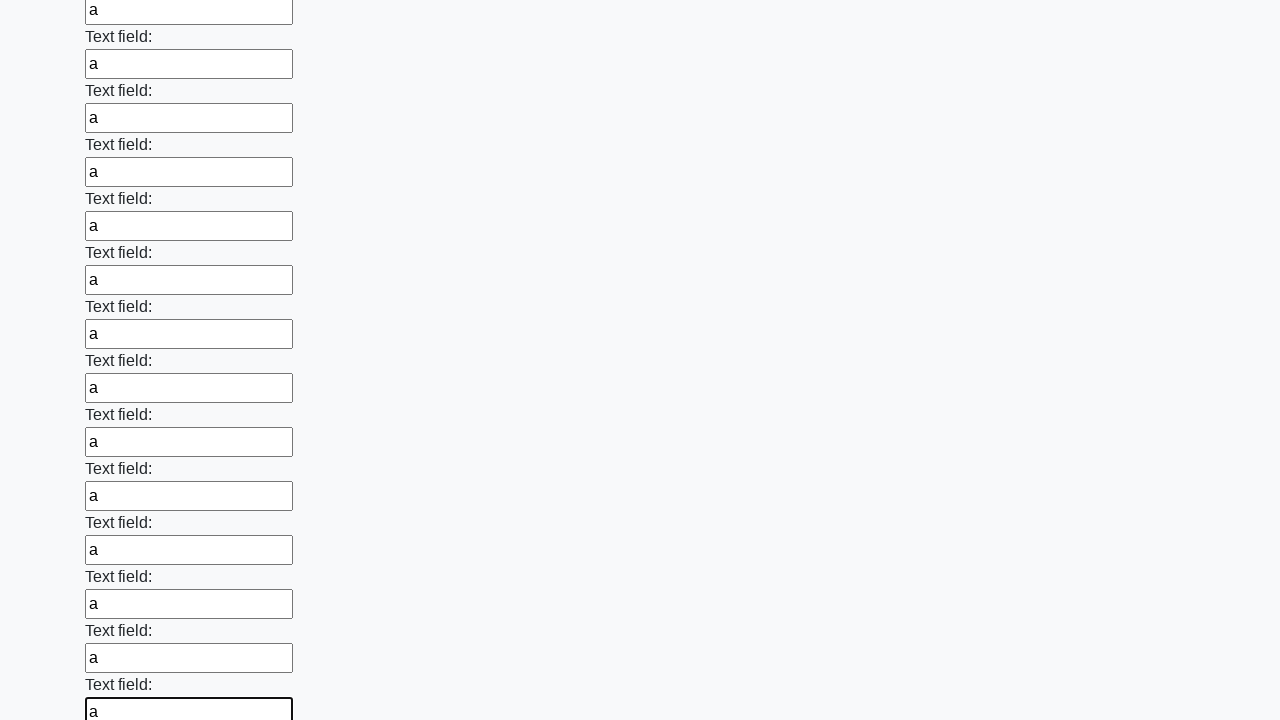

Filled an input field with text 'a'
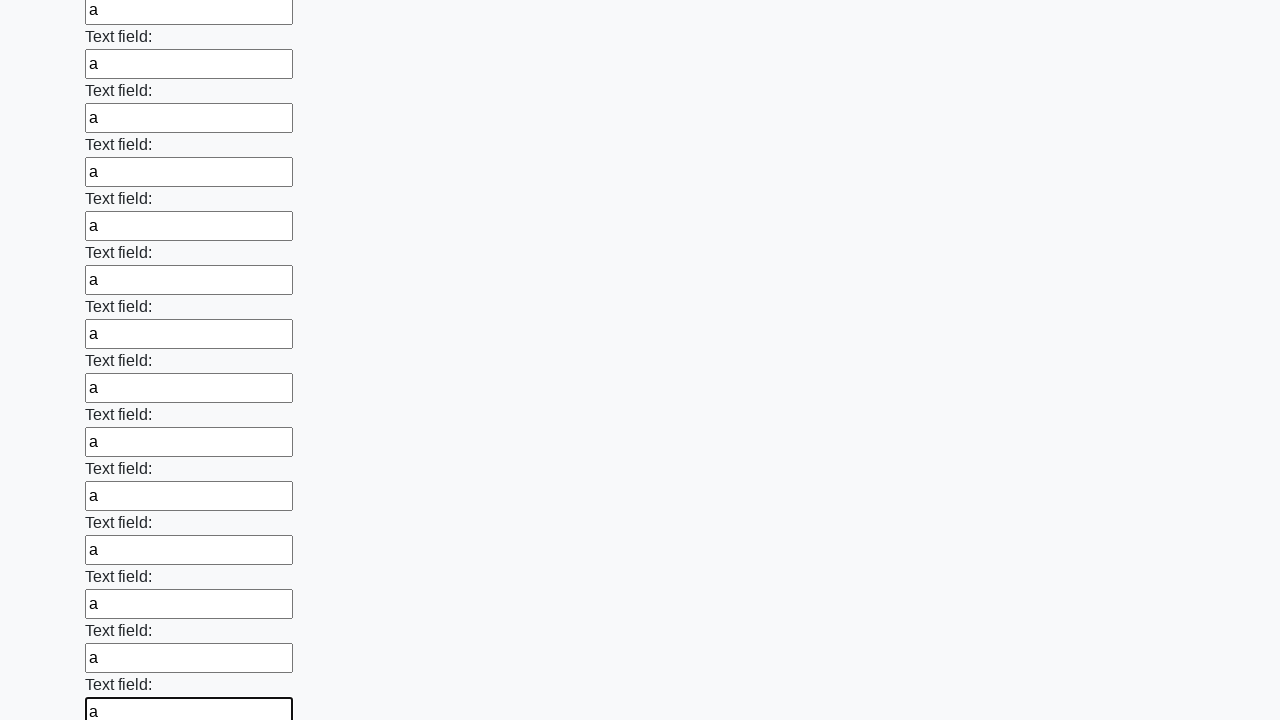

Filled an input field with text 'a'
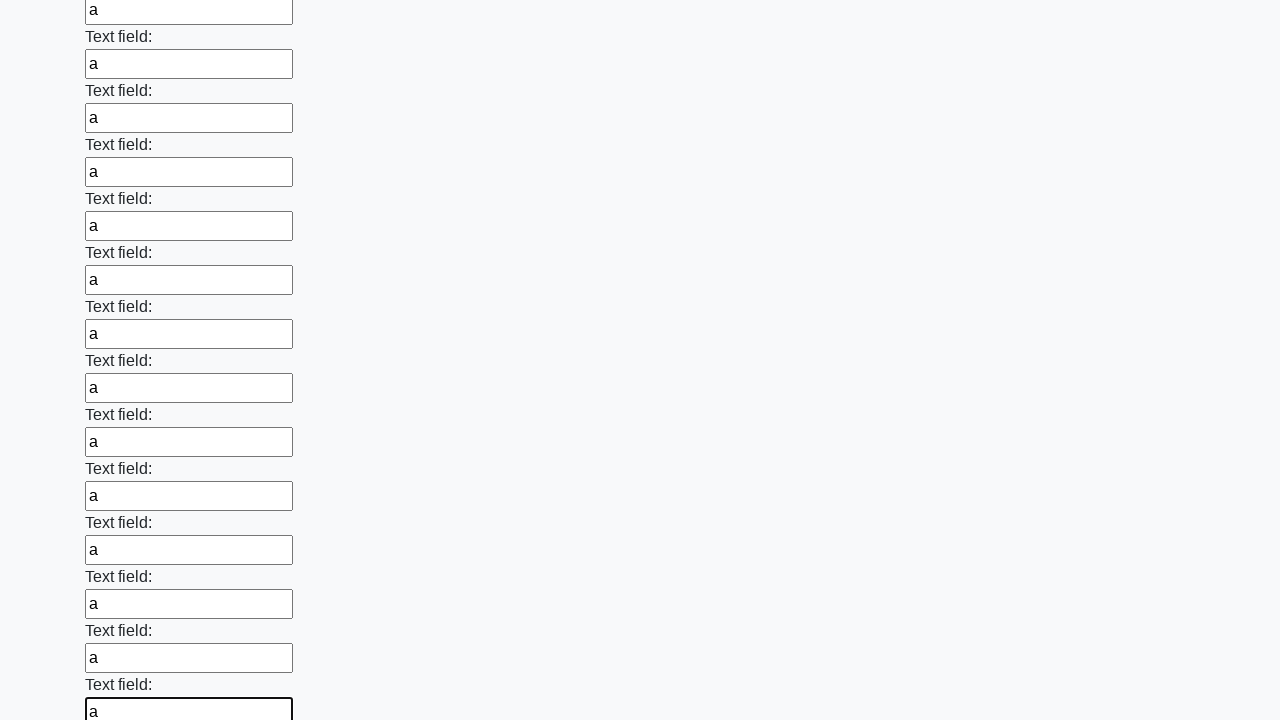

Filled an input field with text 'a'
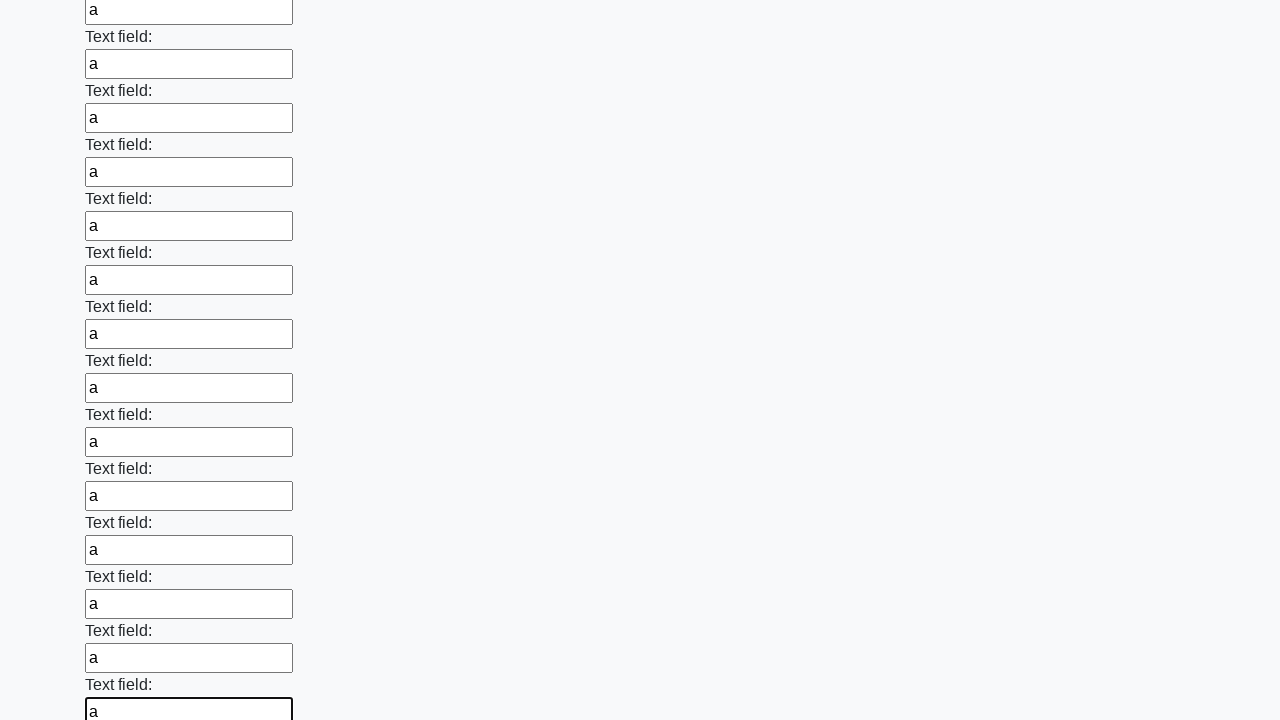

Filled an input field with text 'a'
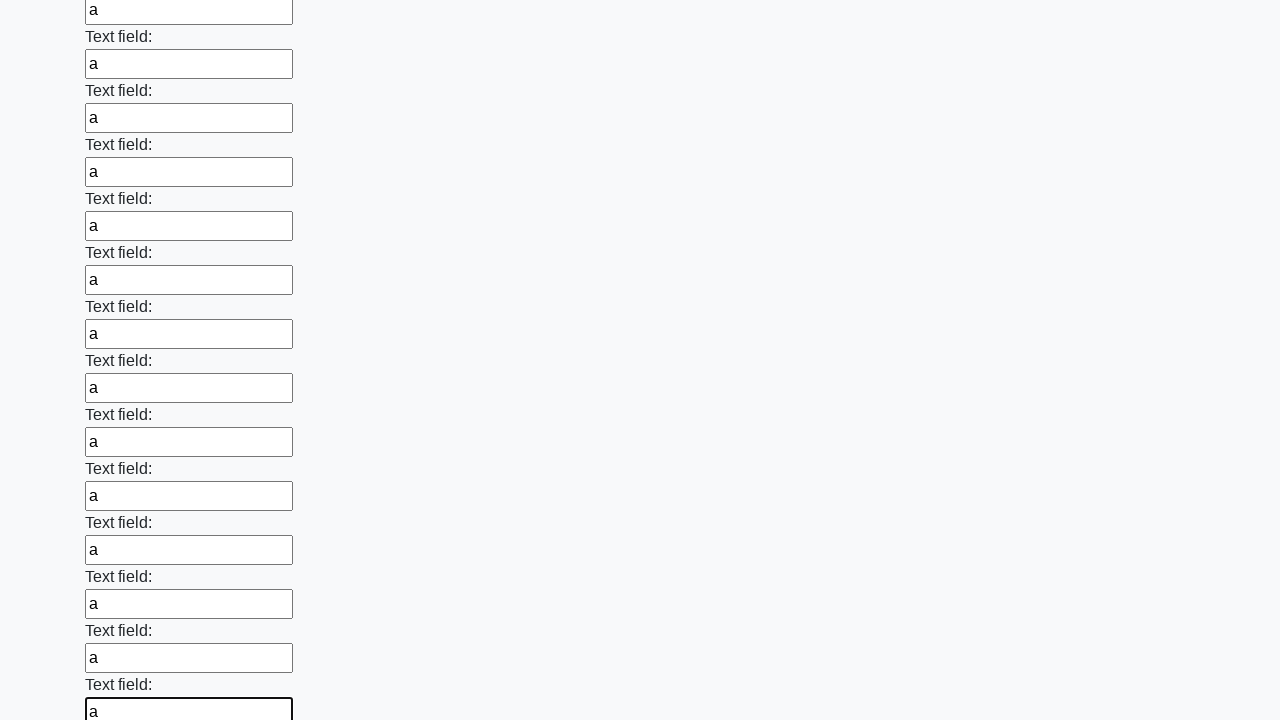

Filled an input field with text 'a'
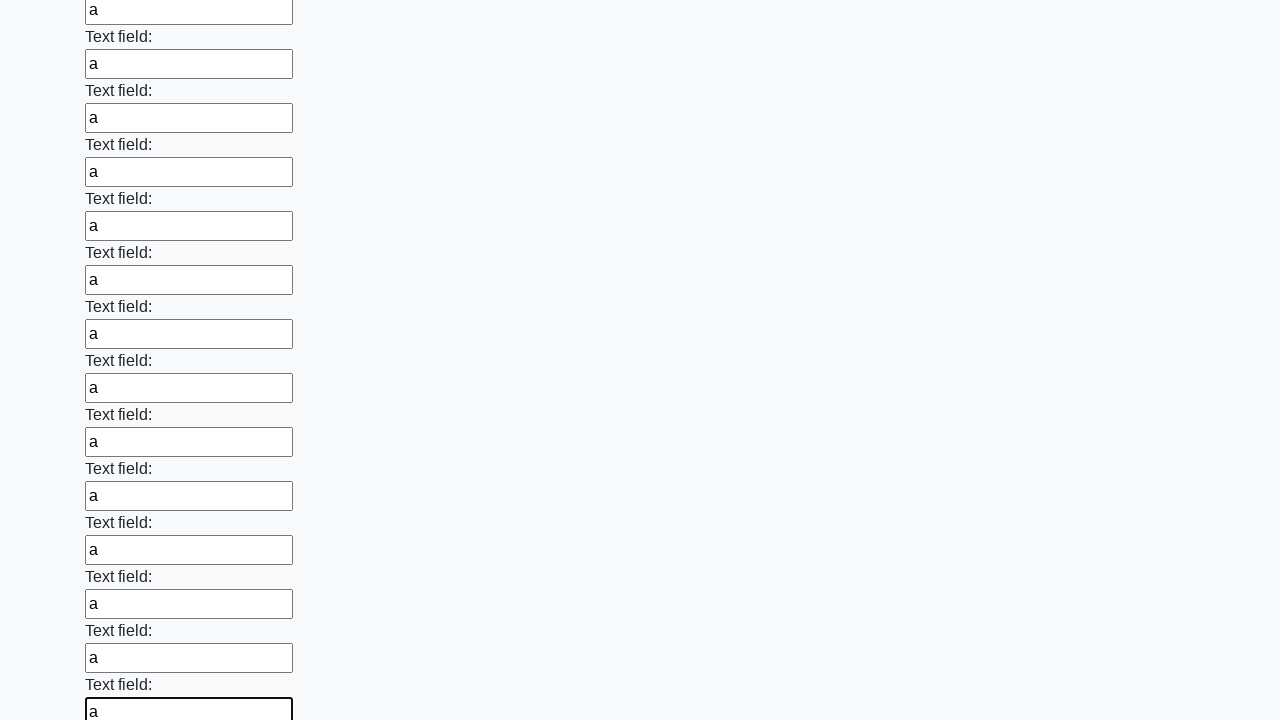

Filled an input field with text 'a'
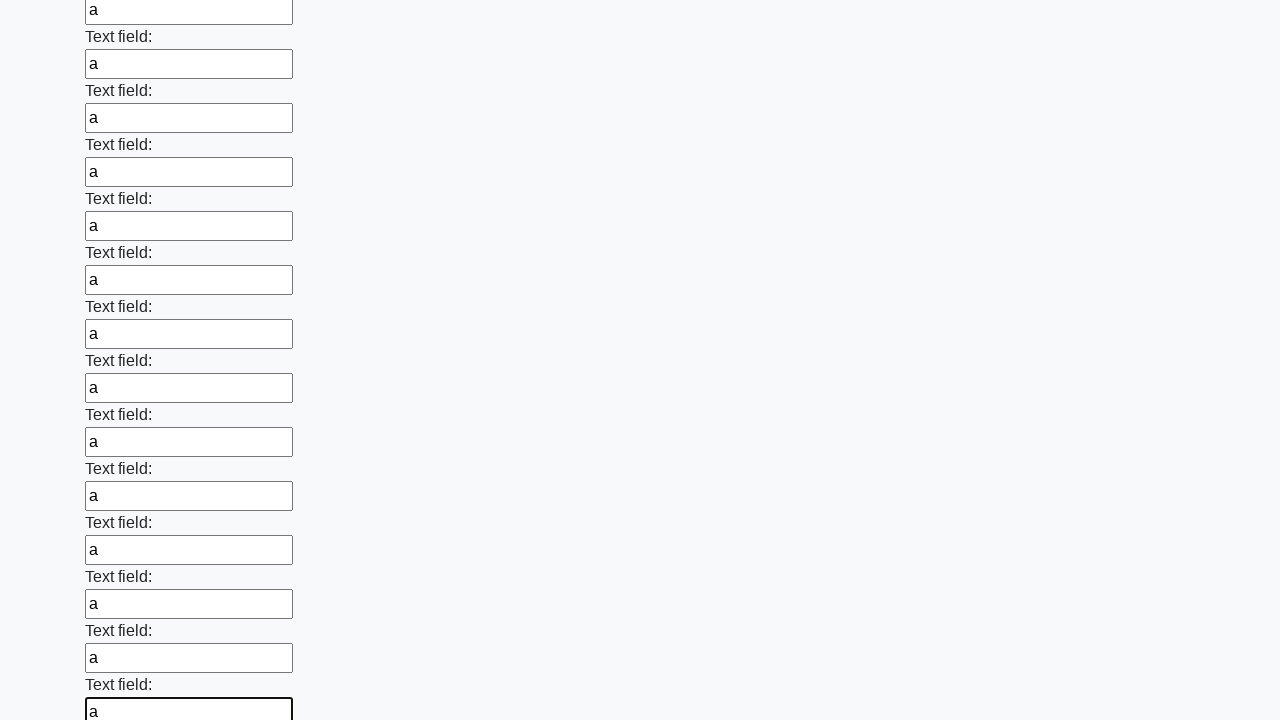

Filled an input field with text 'a'
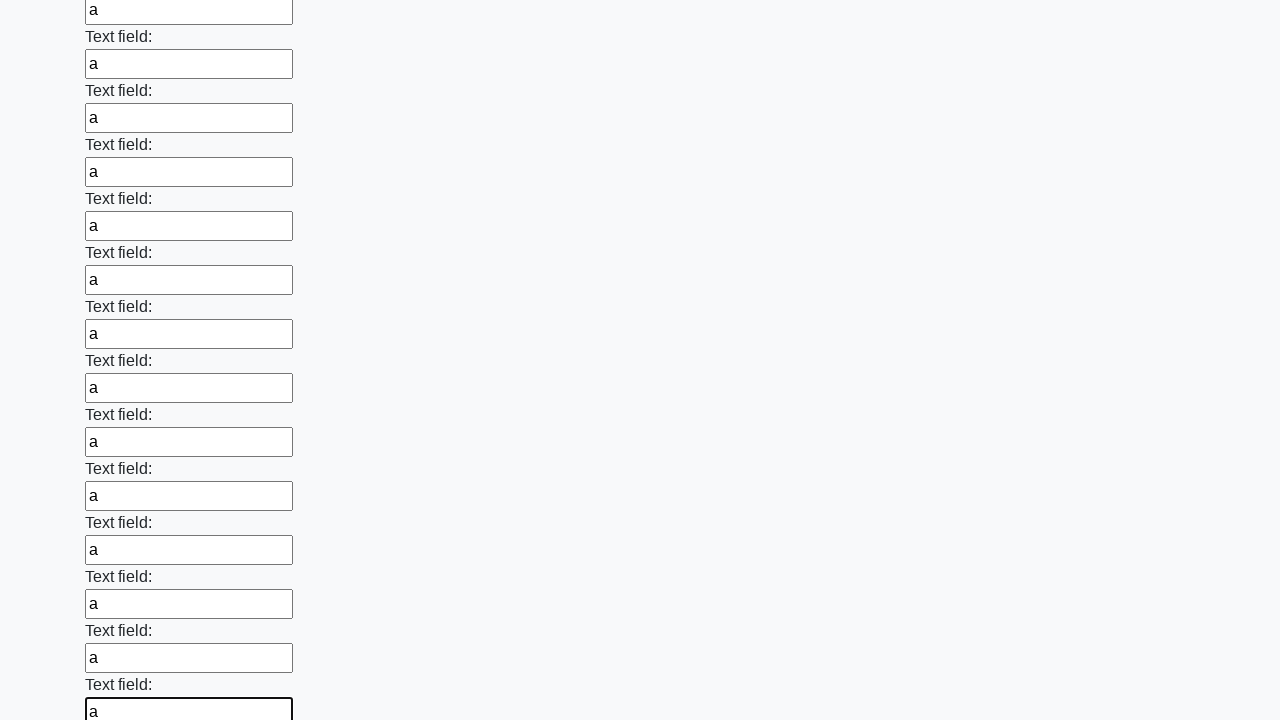

Filled an input field with text 'a'
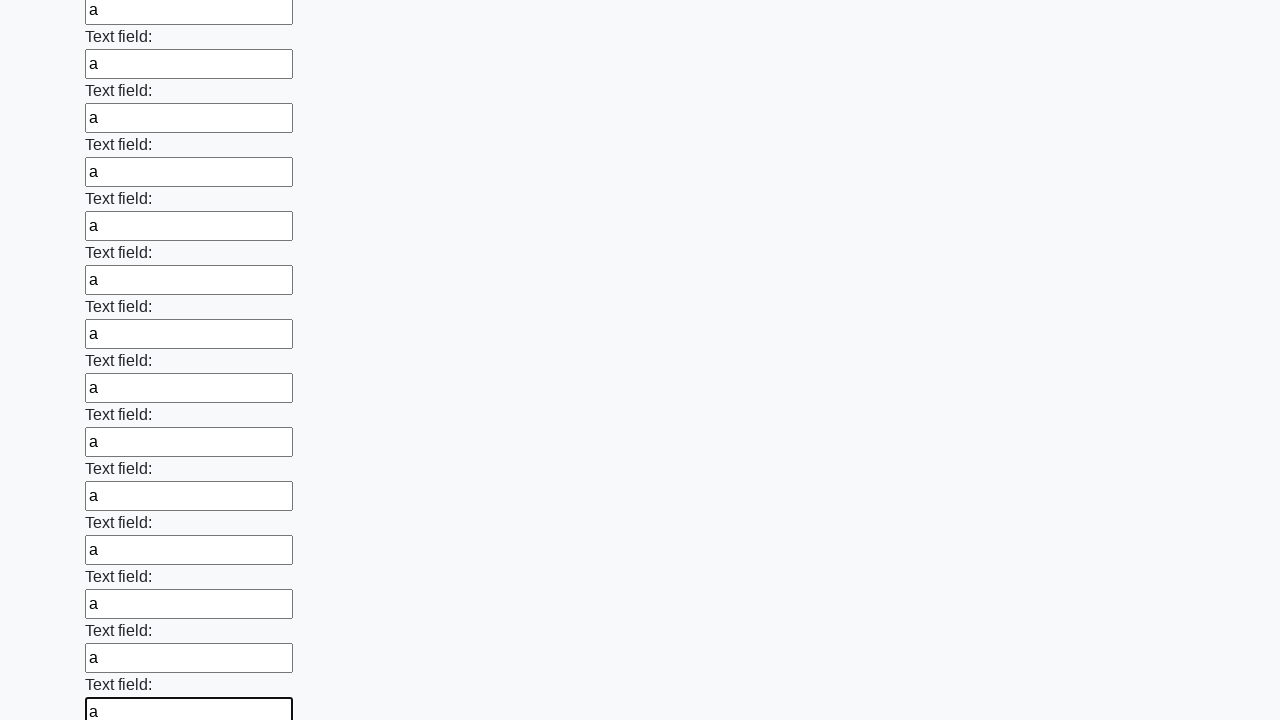

Filled an input field with text 'a'
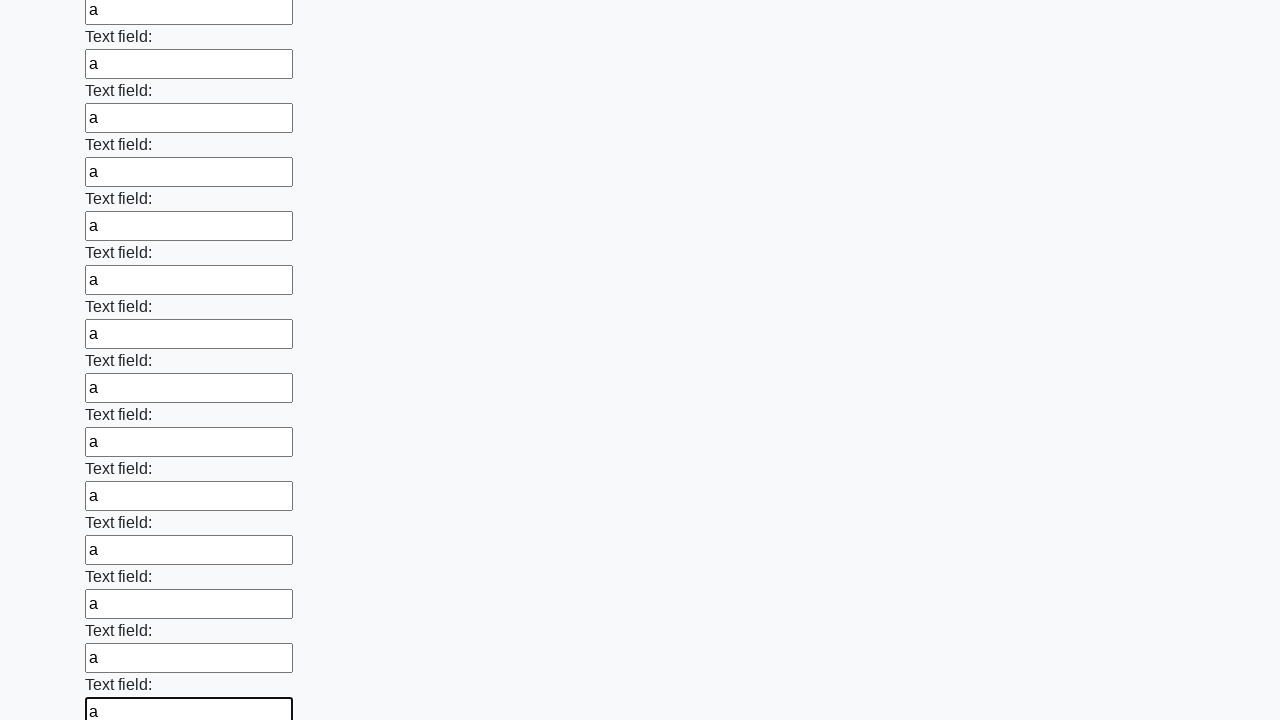

Filled an input field with text 'a'
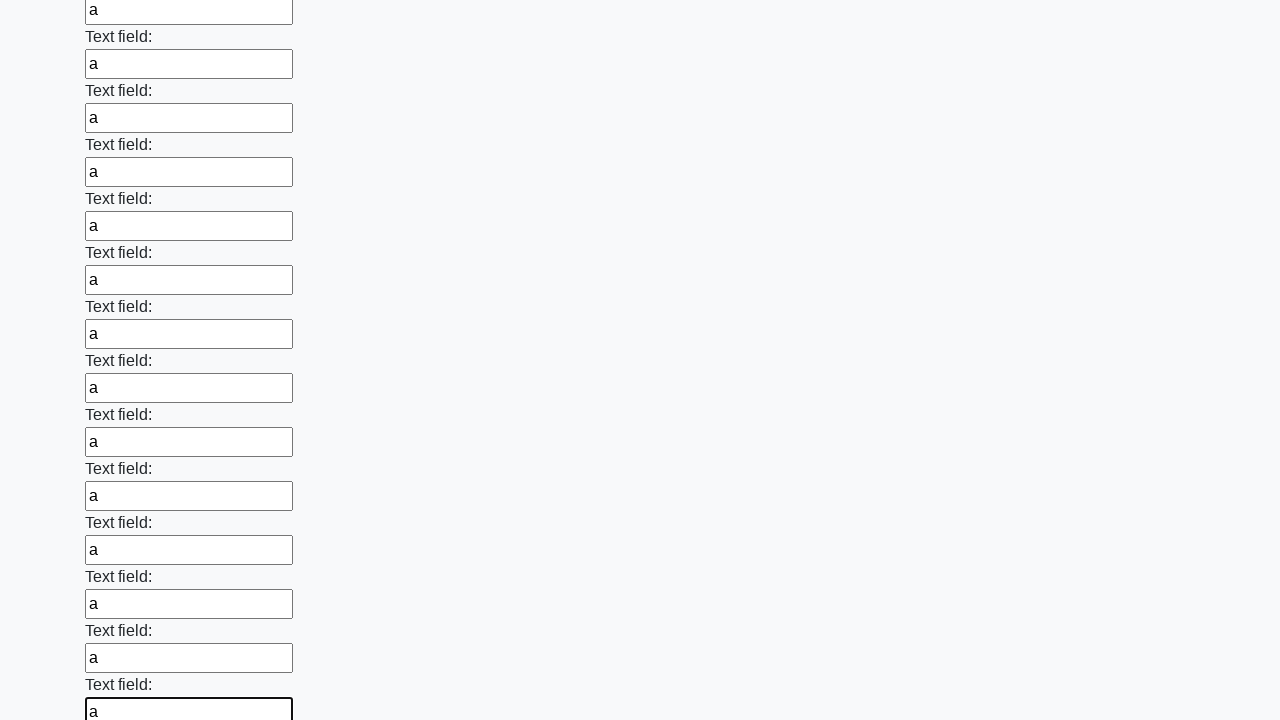

Filled an input field with text 'a'
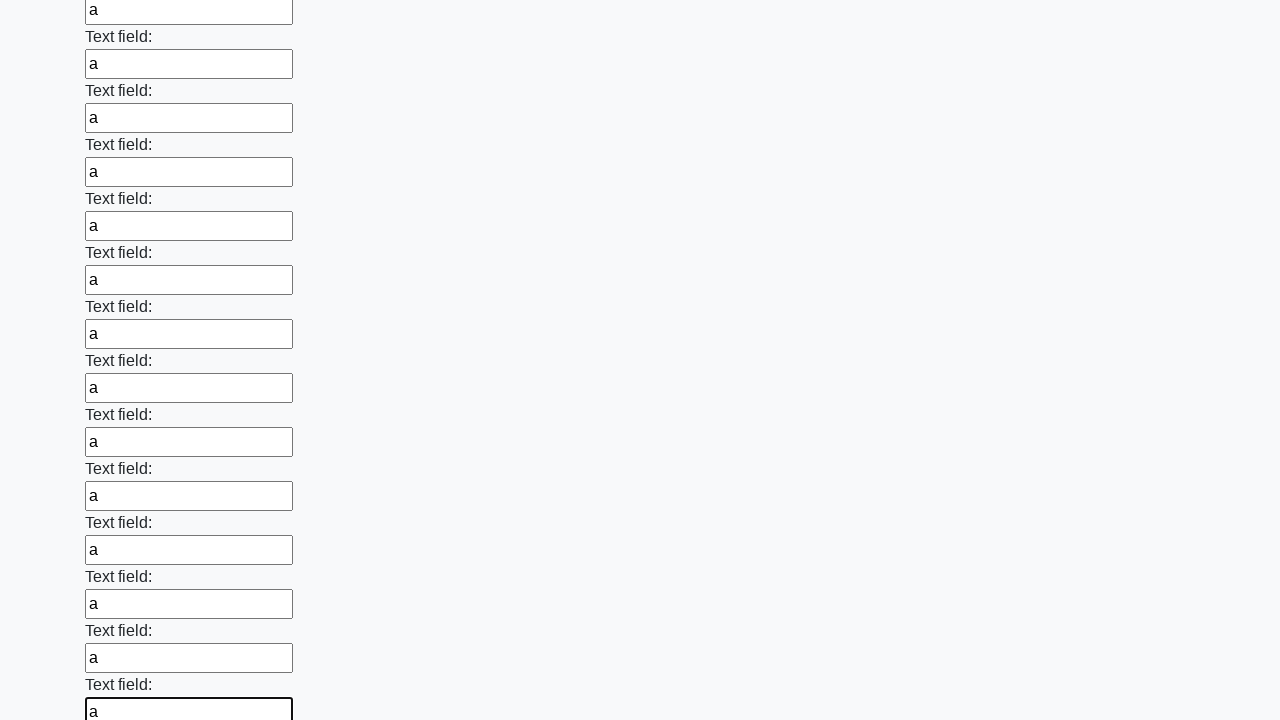

Filled an input field with text 'a'
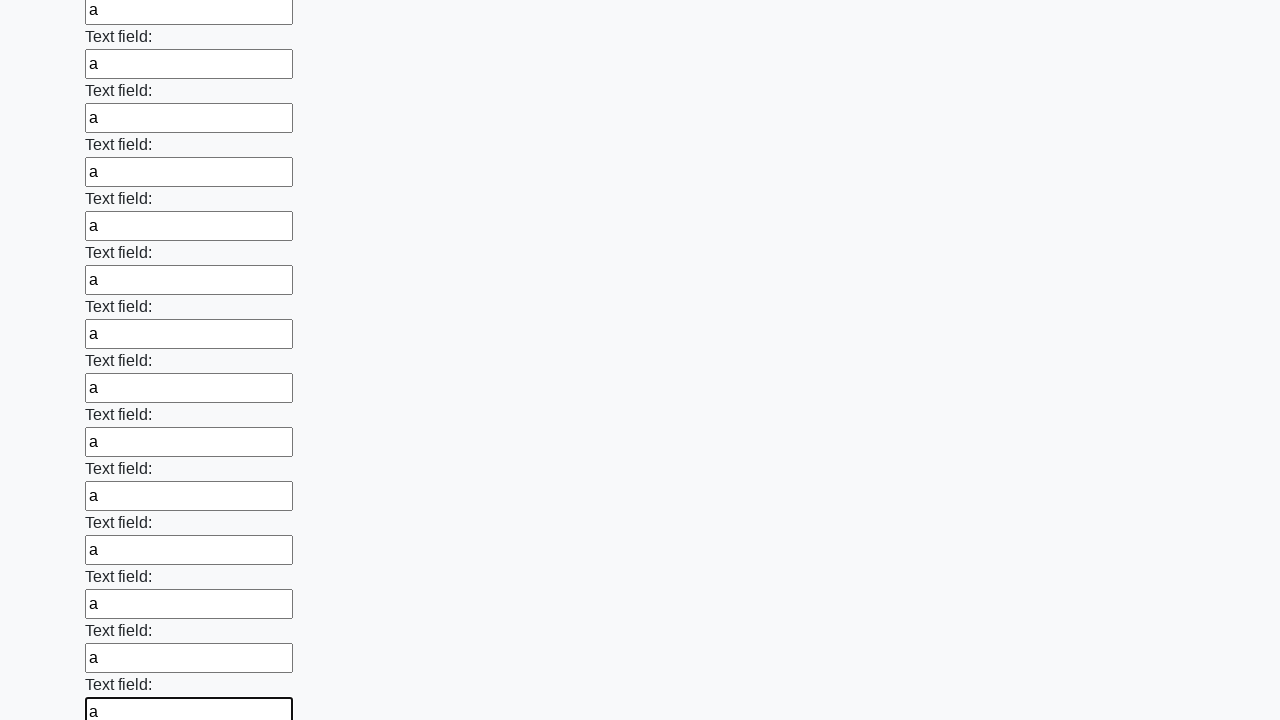

Filled an input field with text 'a'
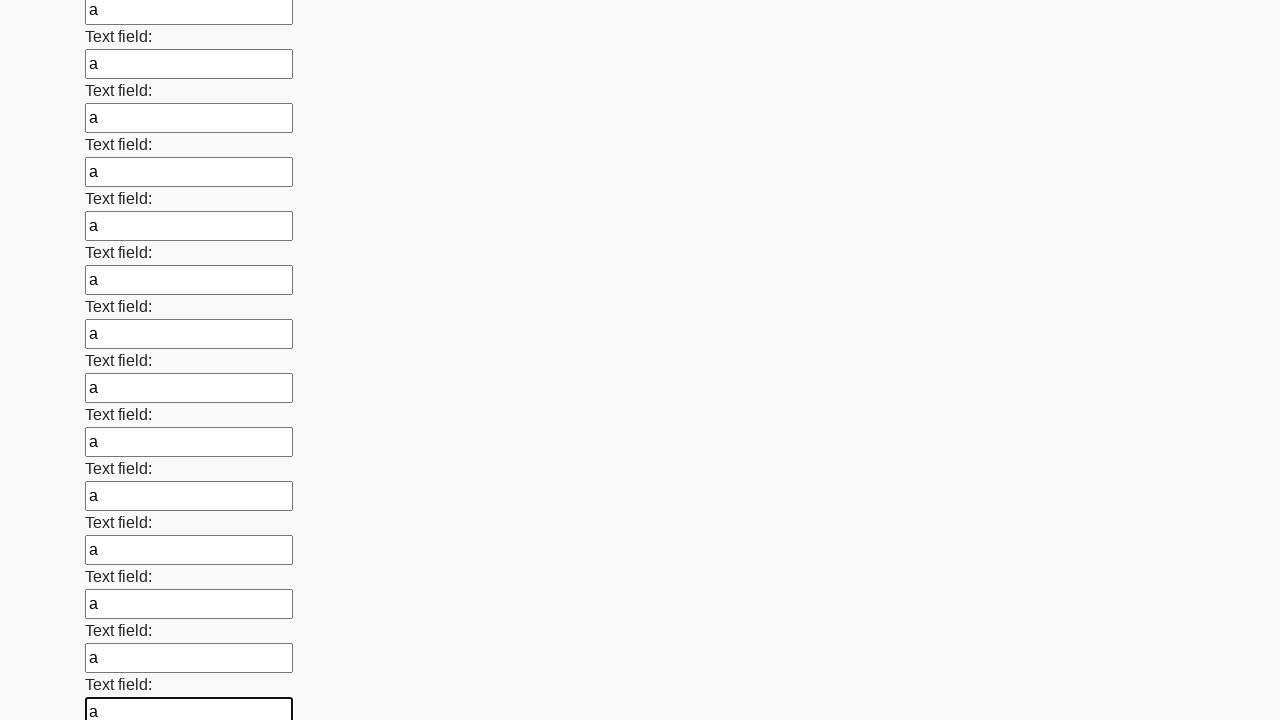

Filled an input field with text 'a'
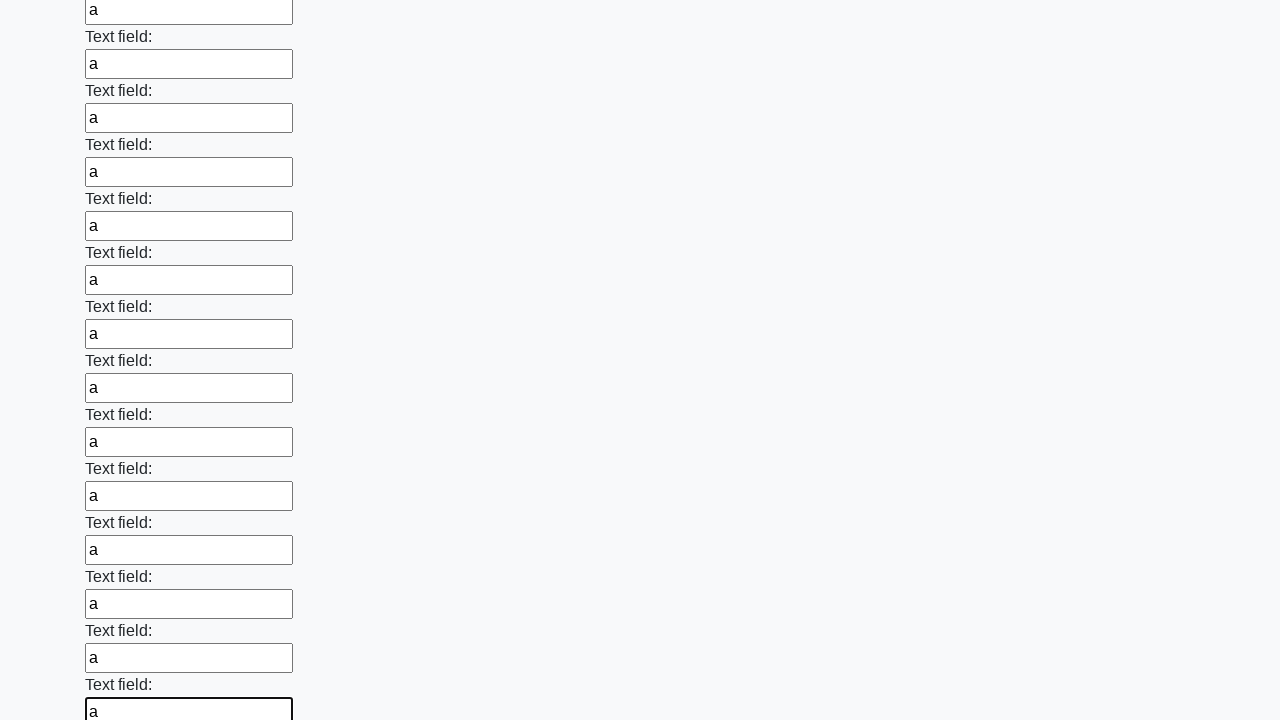

Filled an input field with text 'a'
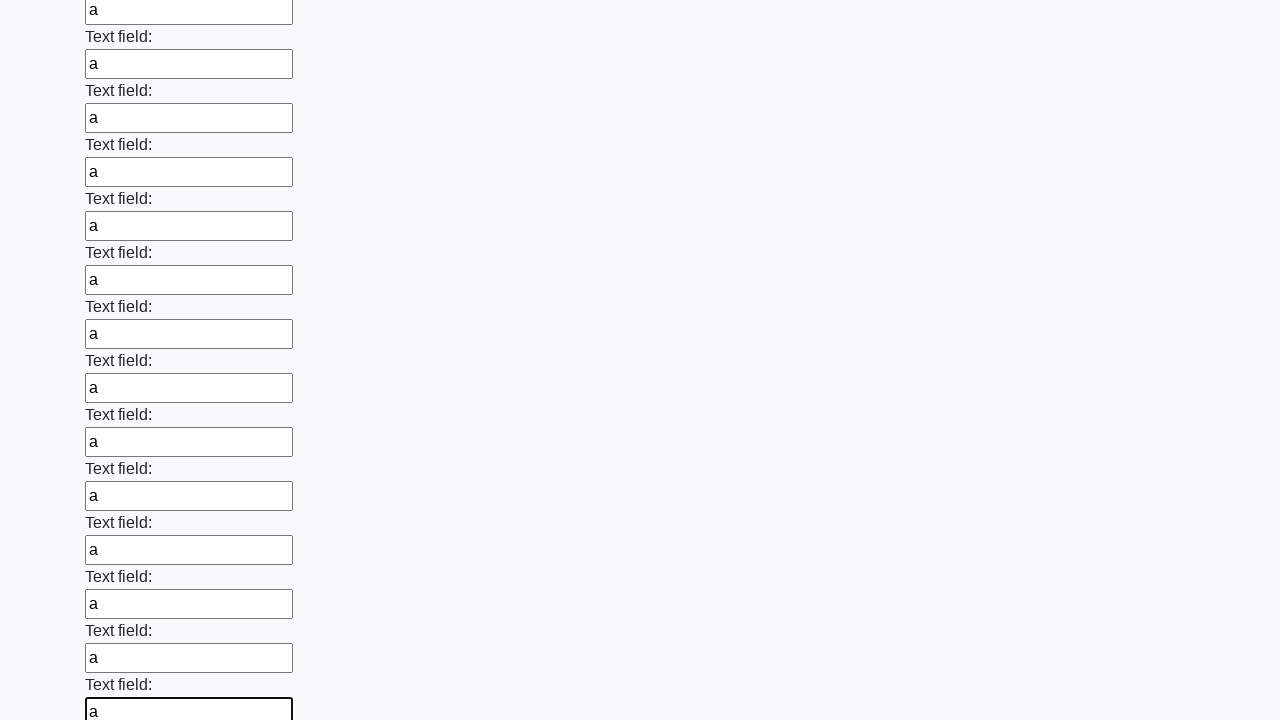

Filled an input field with text 'a'
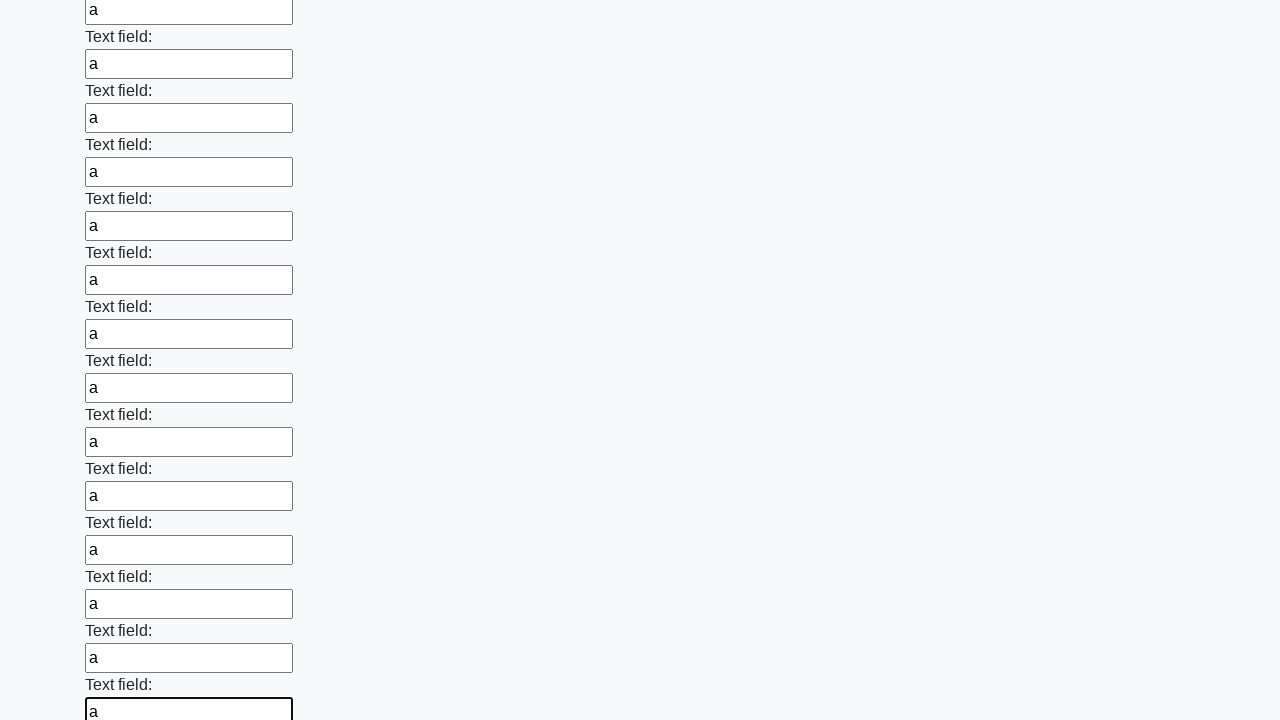

Filled an input field with text 'a'
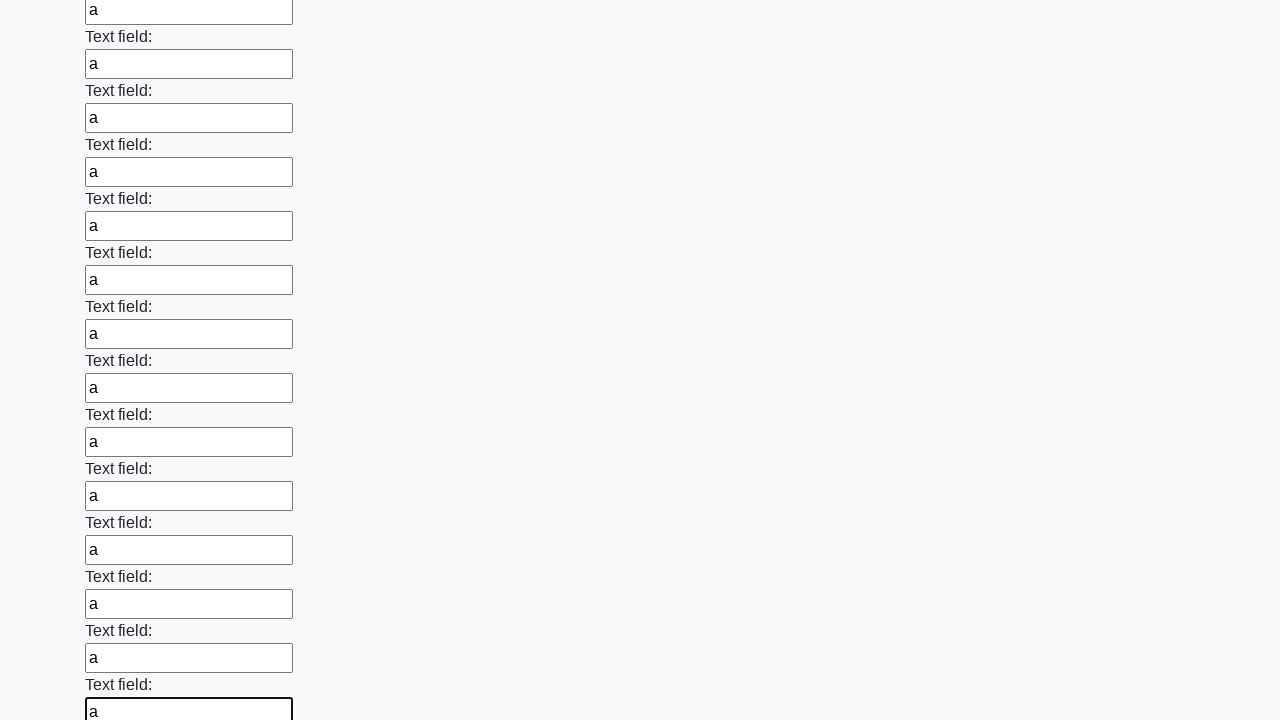

Filled an input field with text 'a'
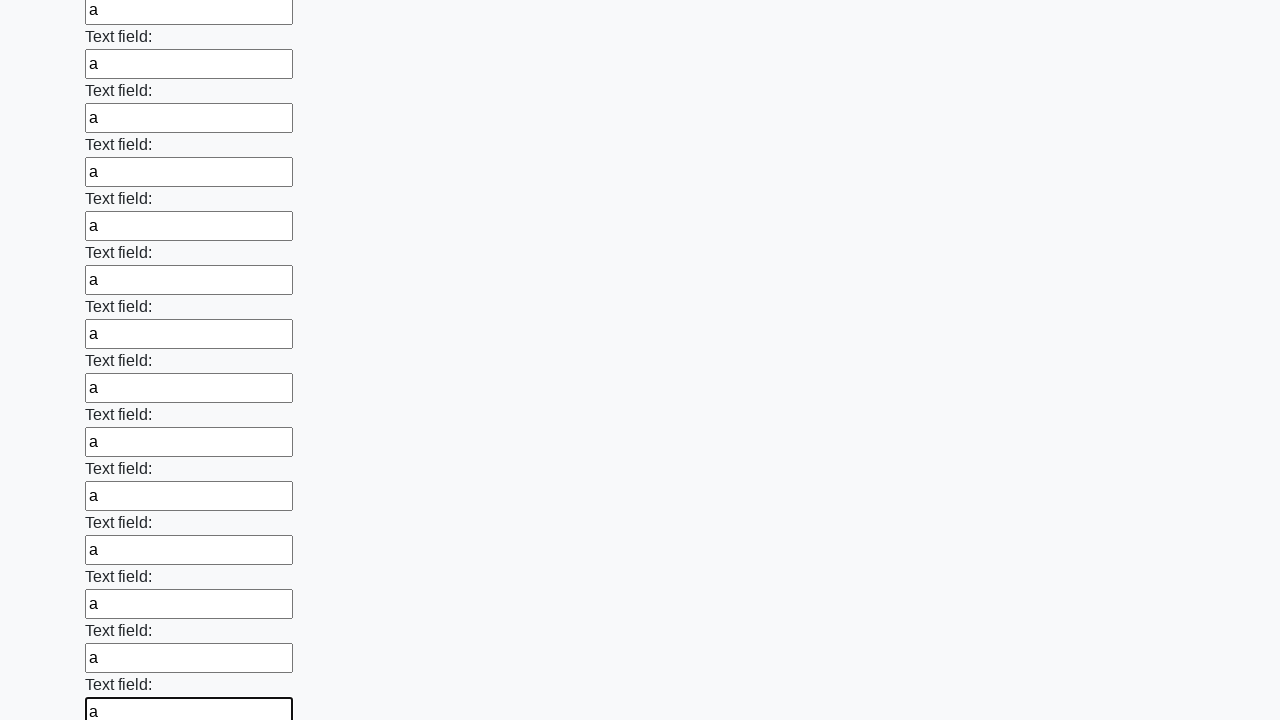

Filled an input field with text 'a'
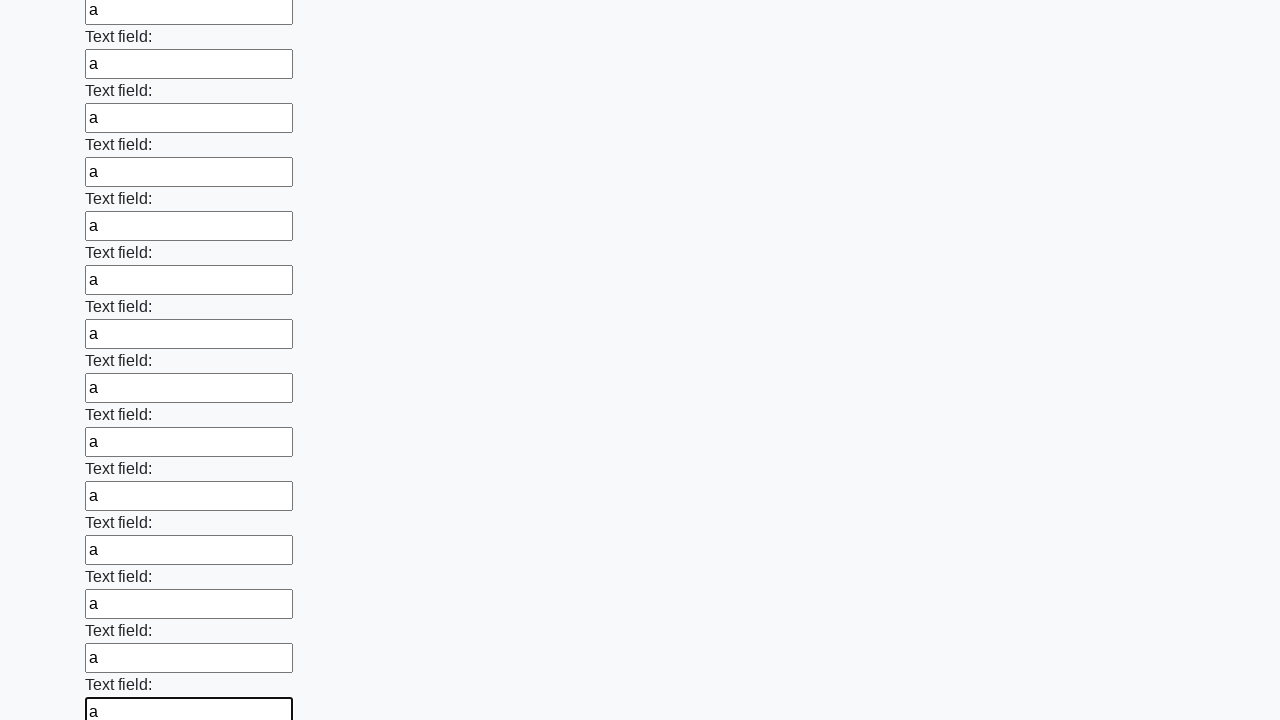

Filled an input field with text 'a'
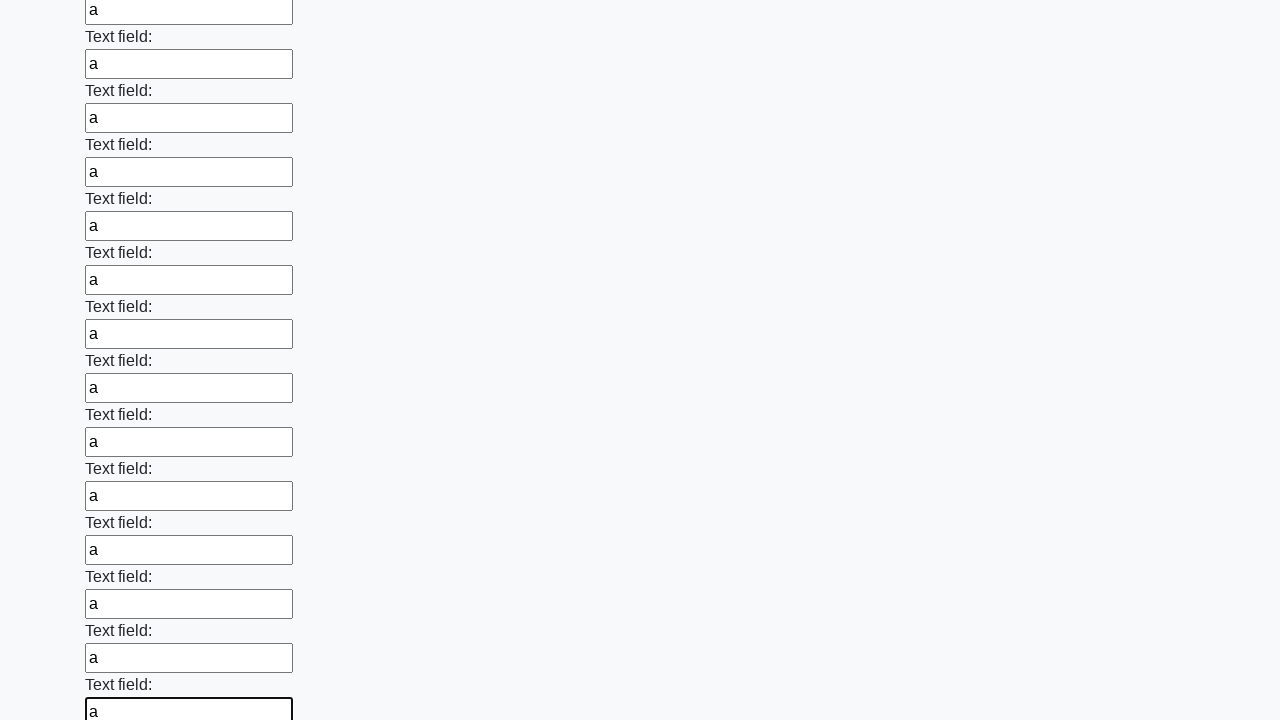

Filled an input field with text 'a'
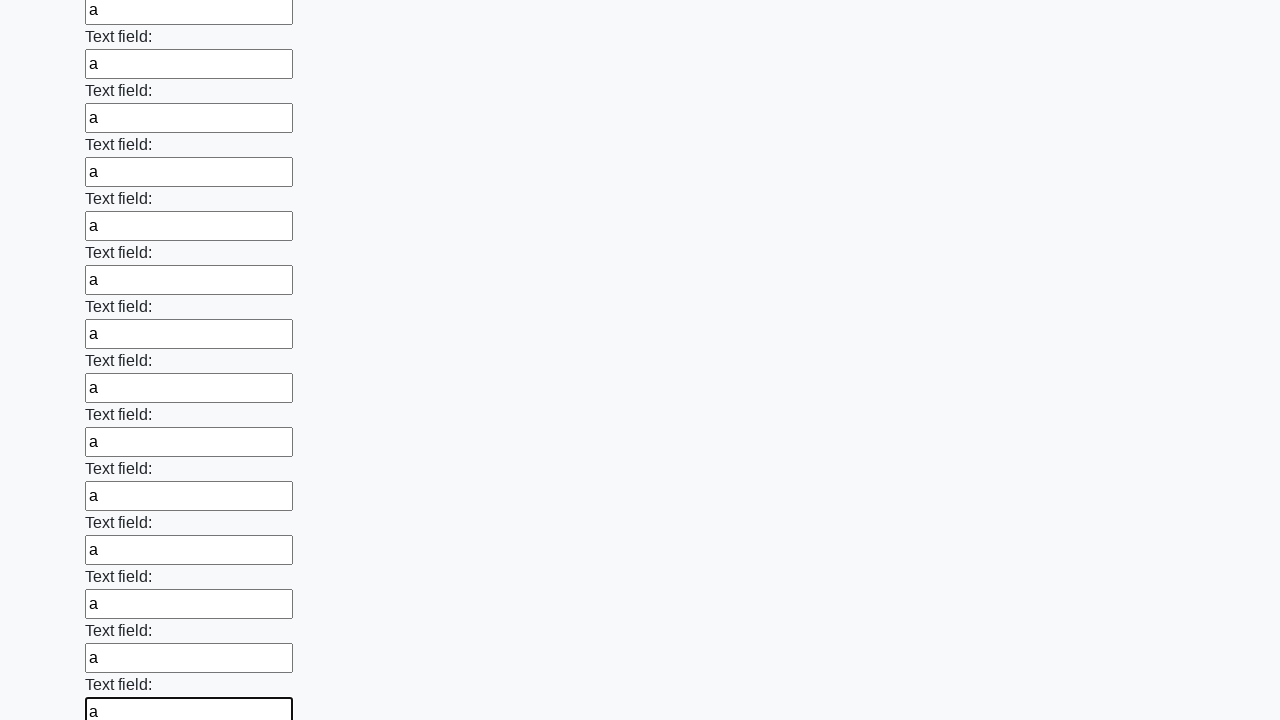

Filled an input field with text 'a'
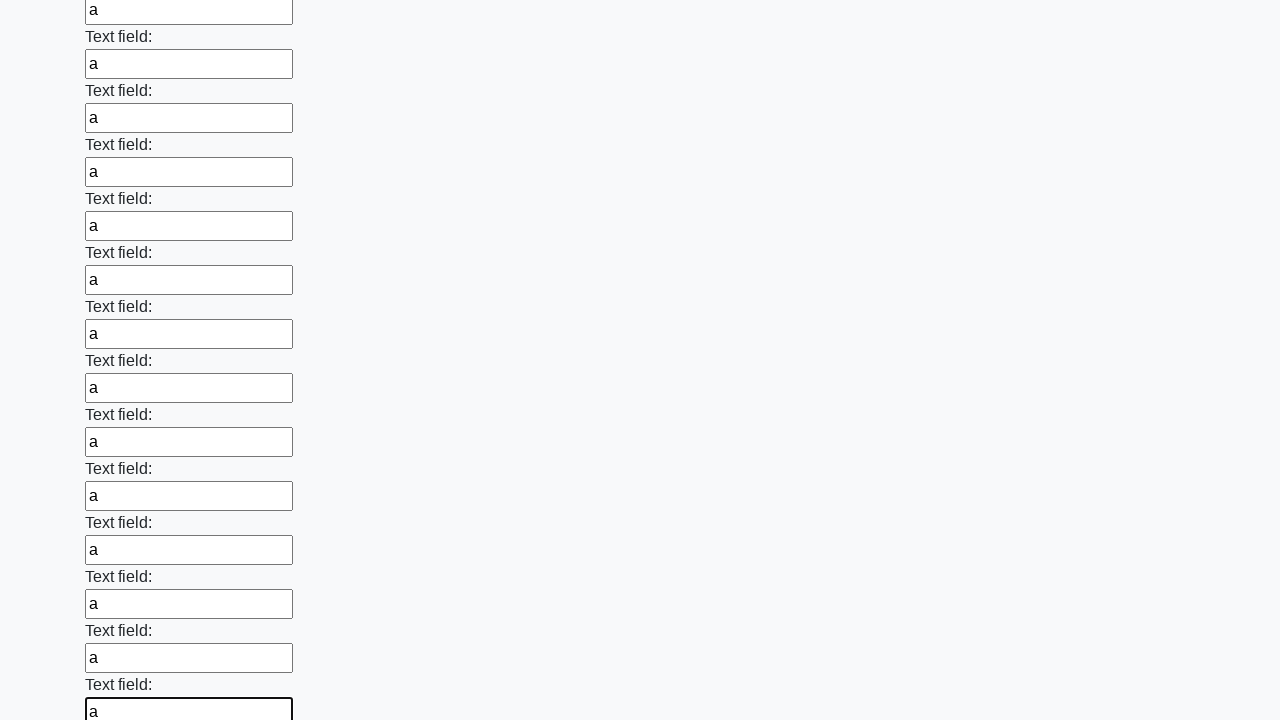

Filled an input field with text 'a'
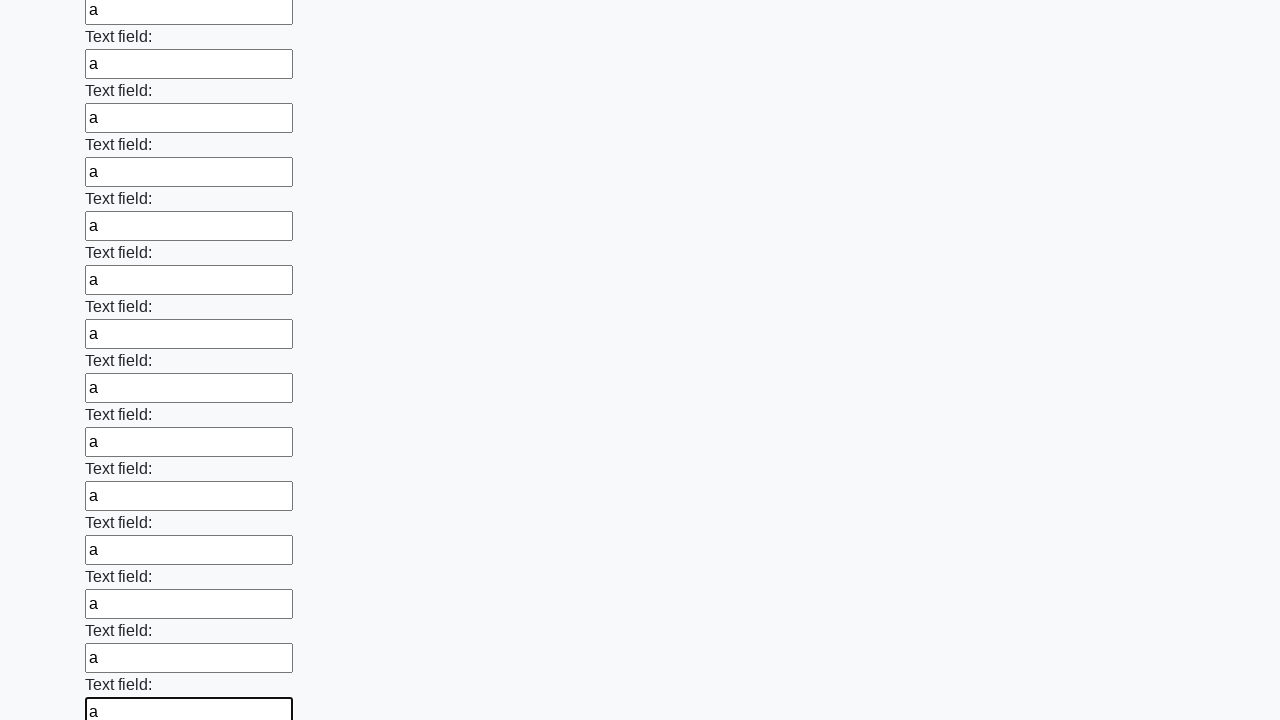

Filled an input field with text 'a'
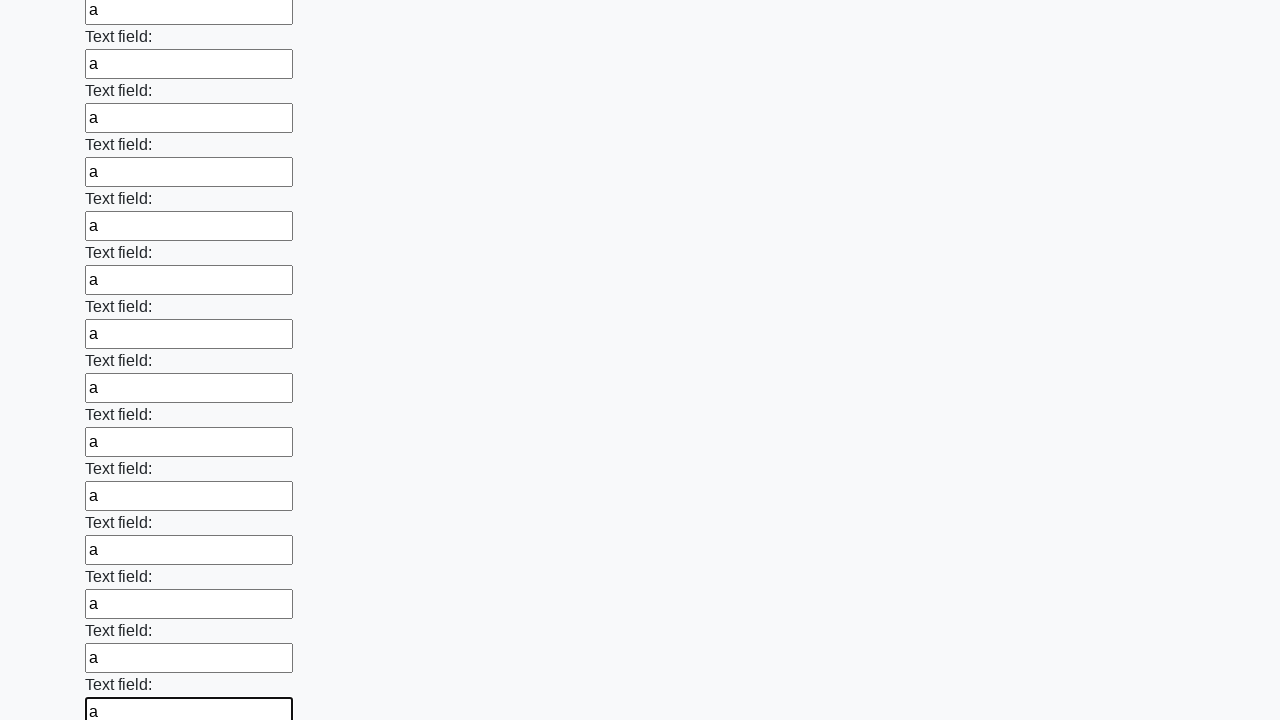

Filled an input field with text 'a'
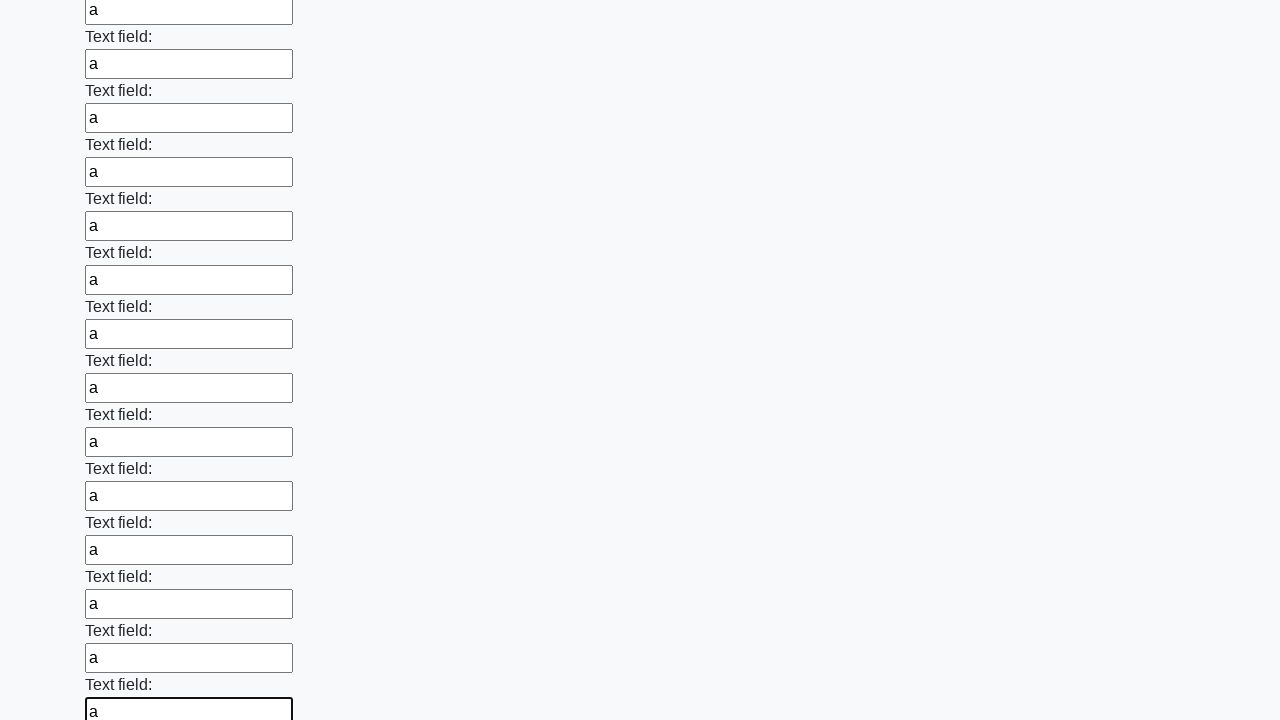

Filled an input field with text 'a'
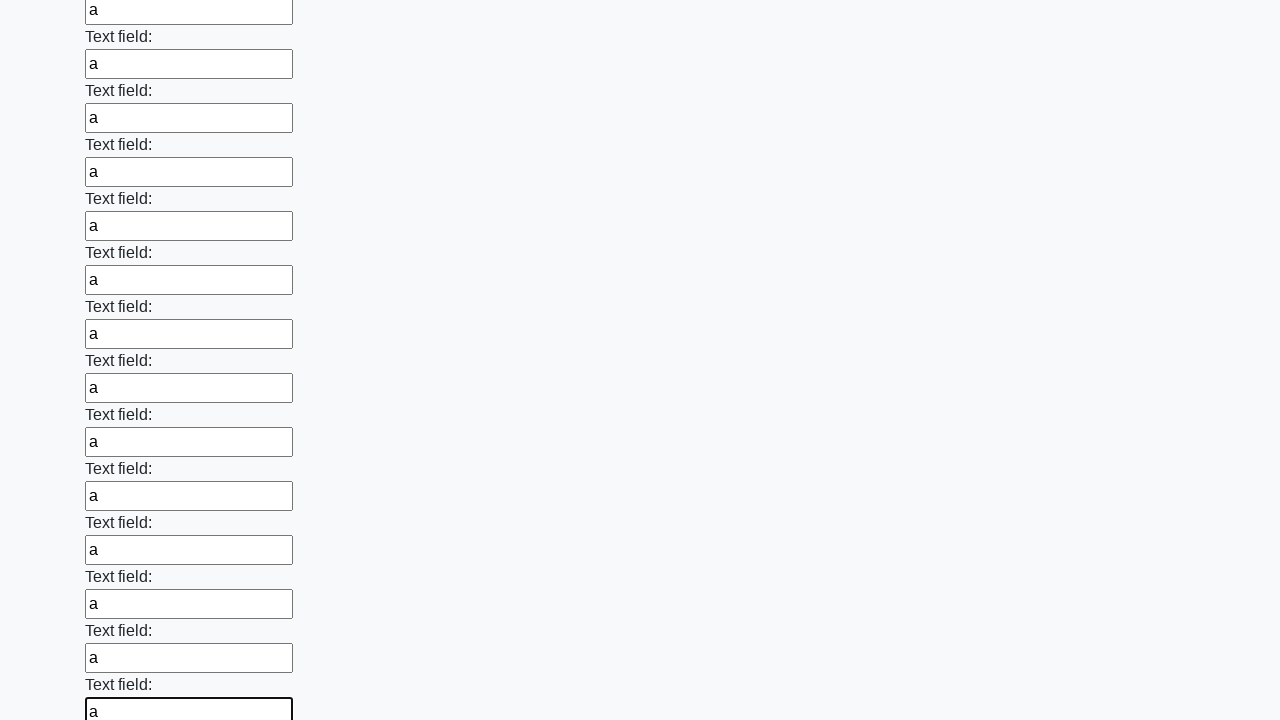

Filled an input field with text 'a'
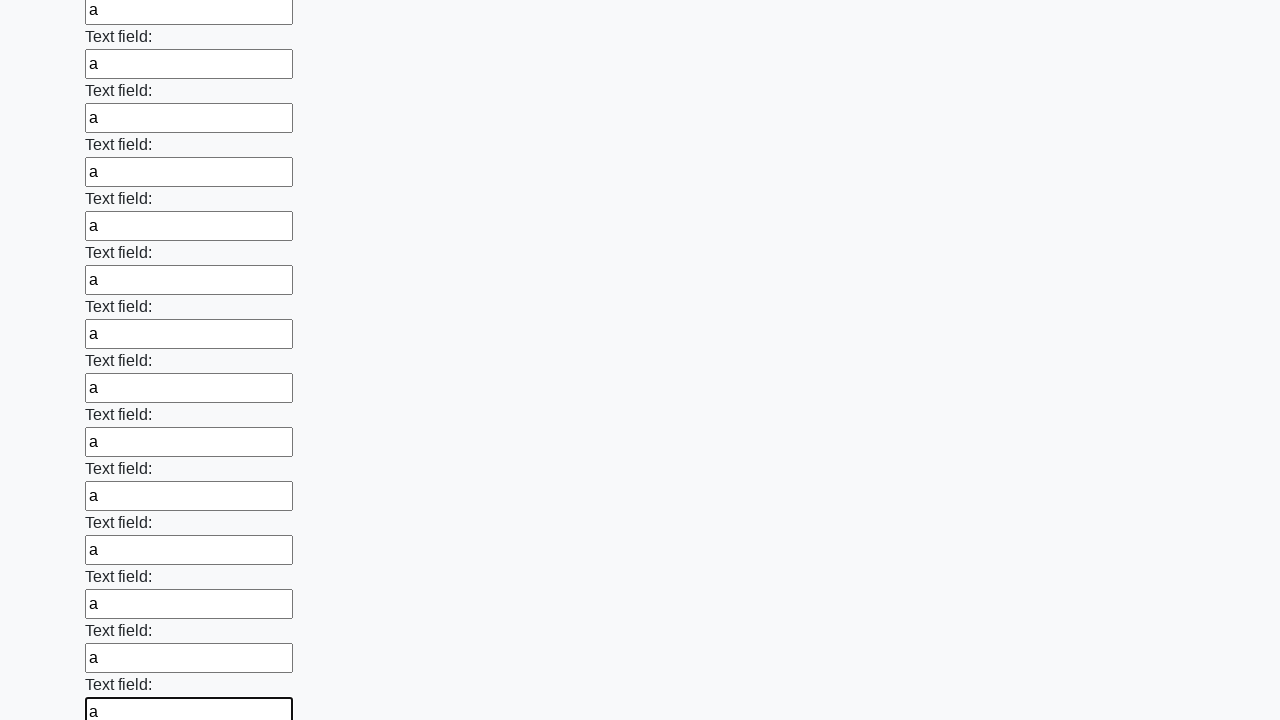

Filled an input field with text 'a'
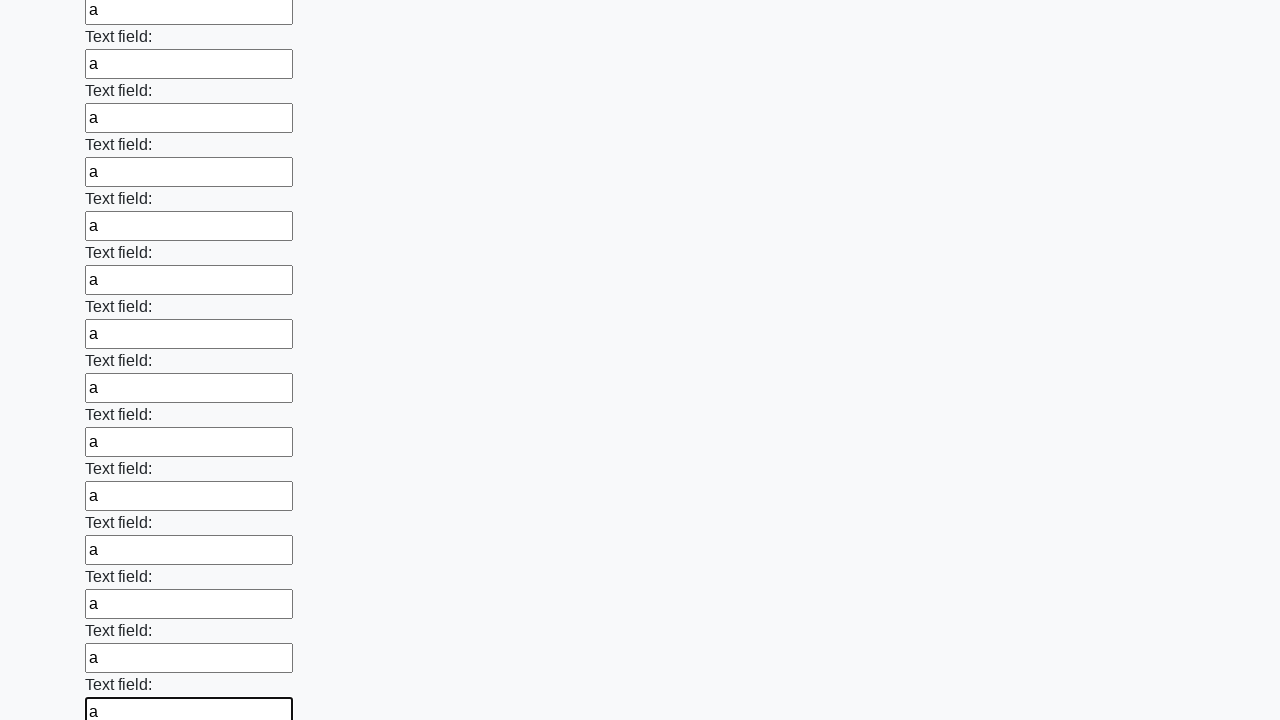

Filled an input field with text 'a'
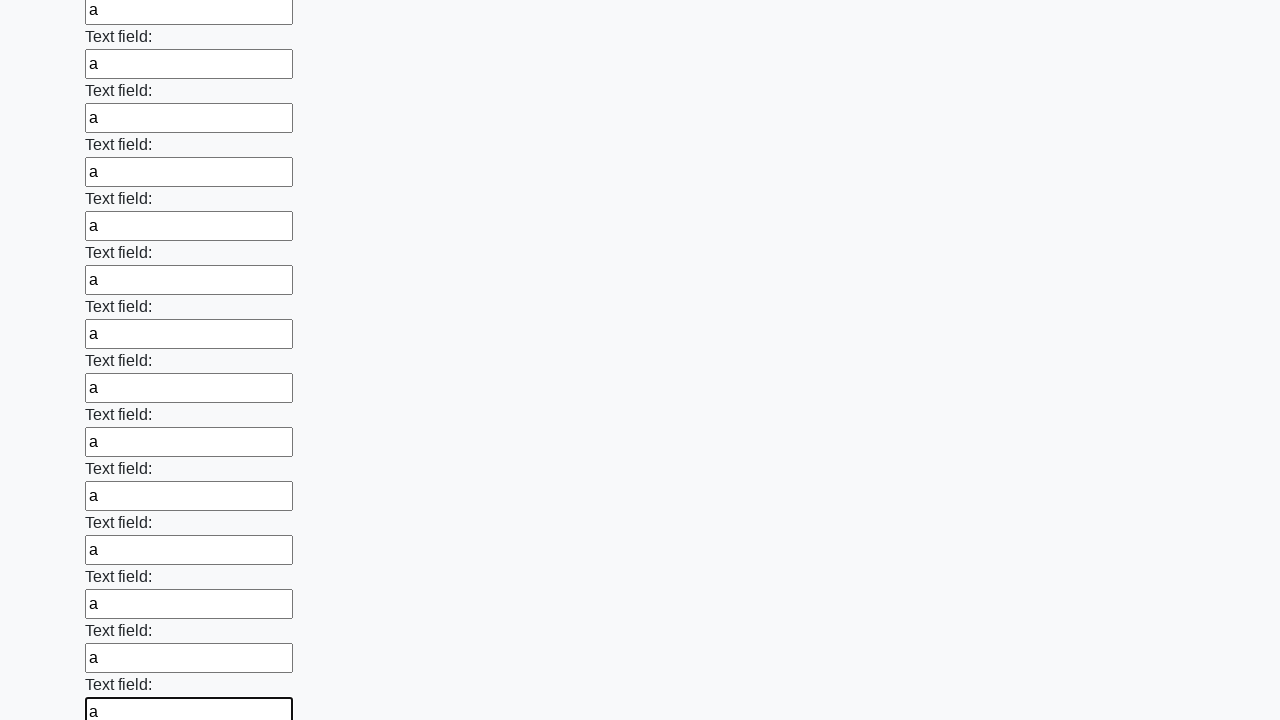

Filled an input field with text 'a'
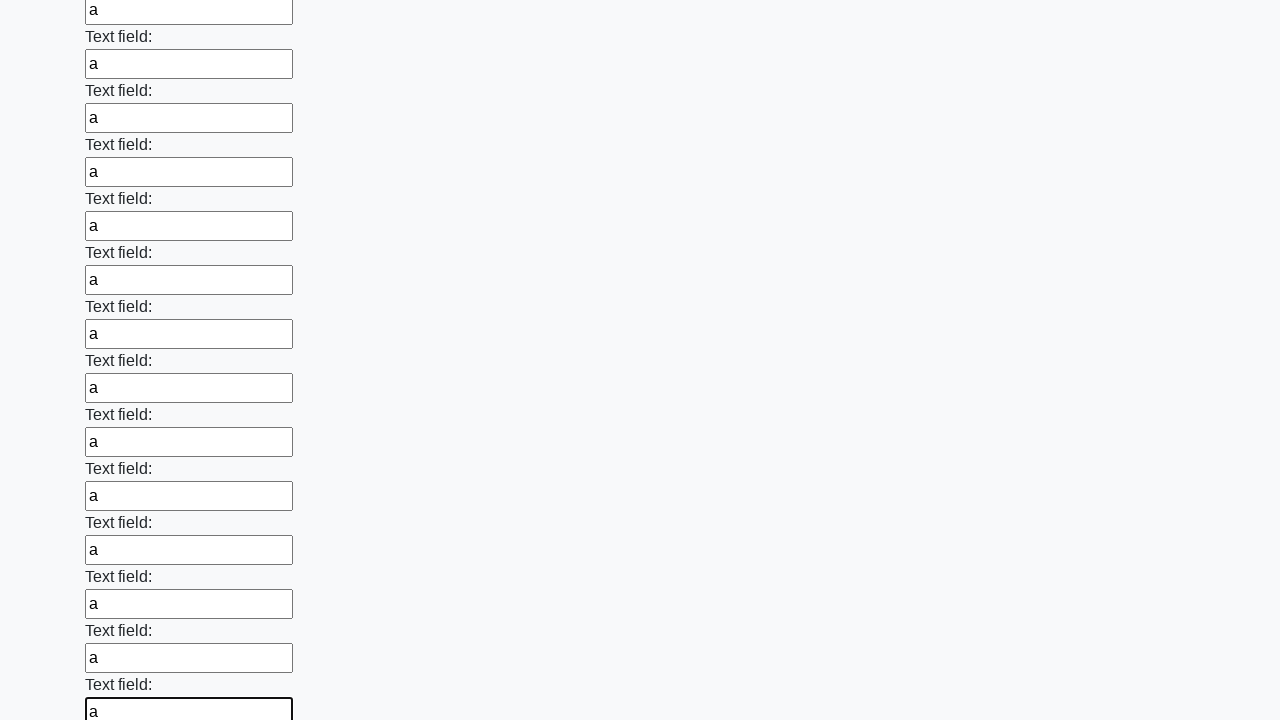

Filled an input field with text 'a'
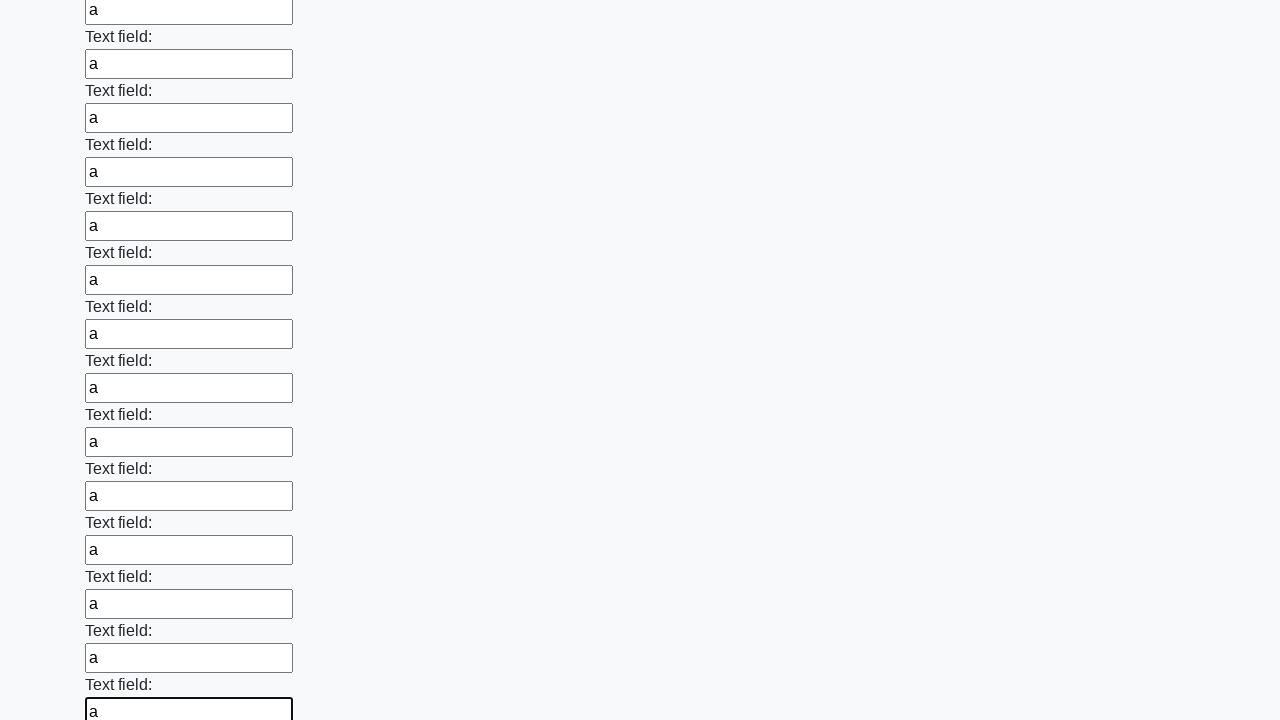

Filled an input field with text 'a'
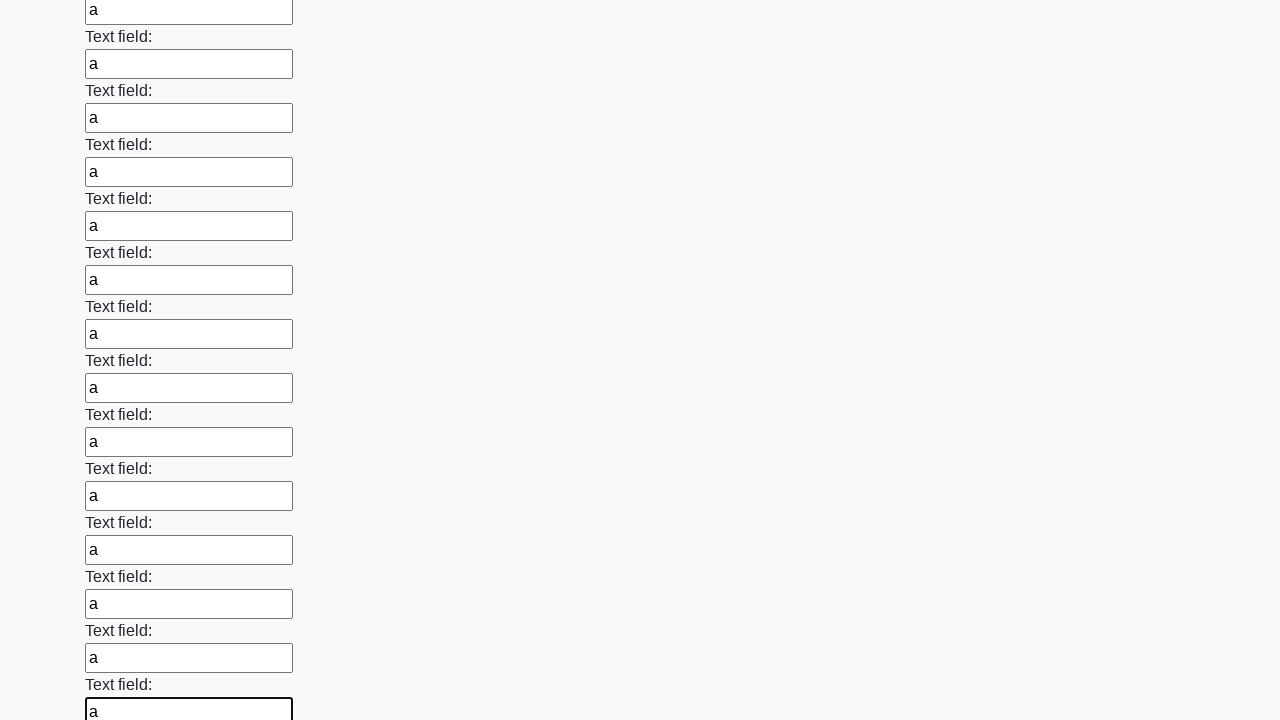

Filled an input field with text 'a'
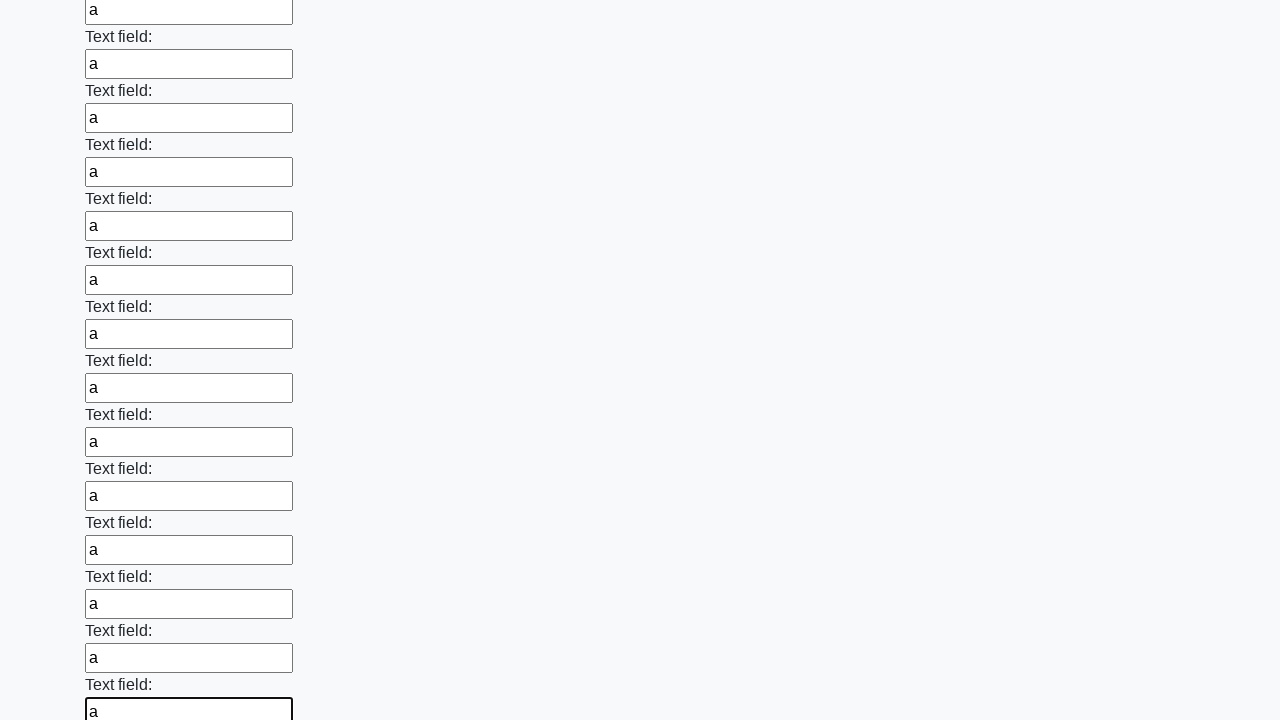

Filled an input field with text 'a'
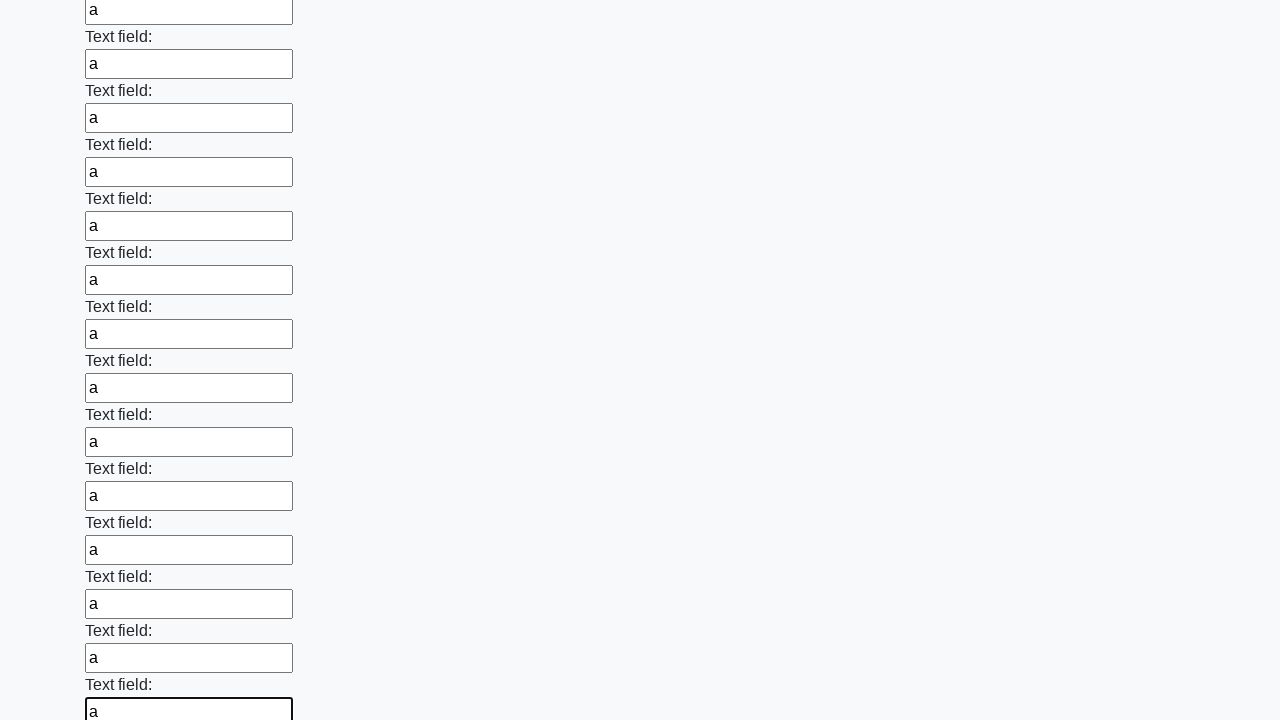

Filled an input field with text 'a'
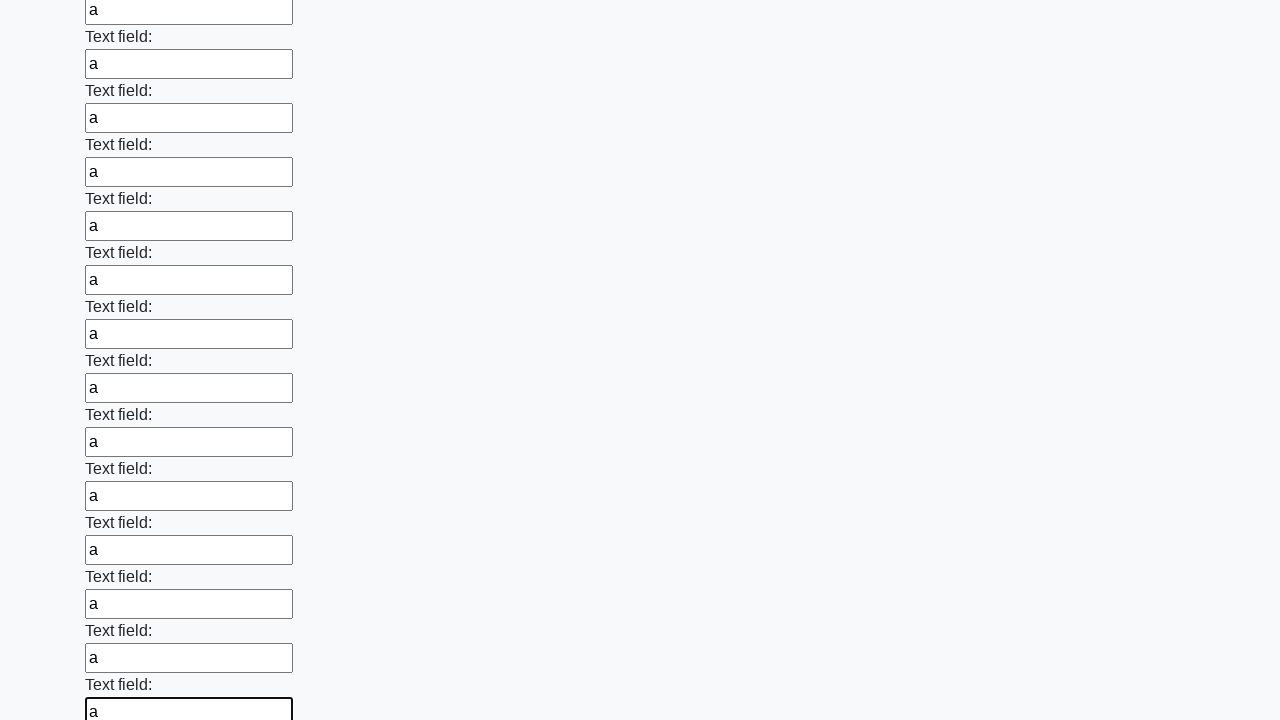

Filled an input field with text 'a'
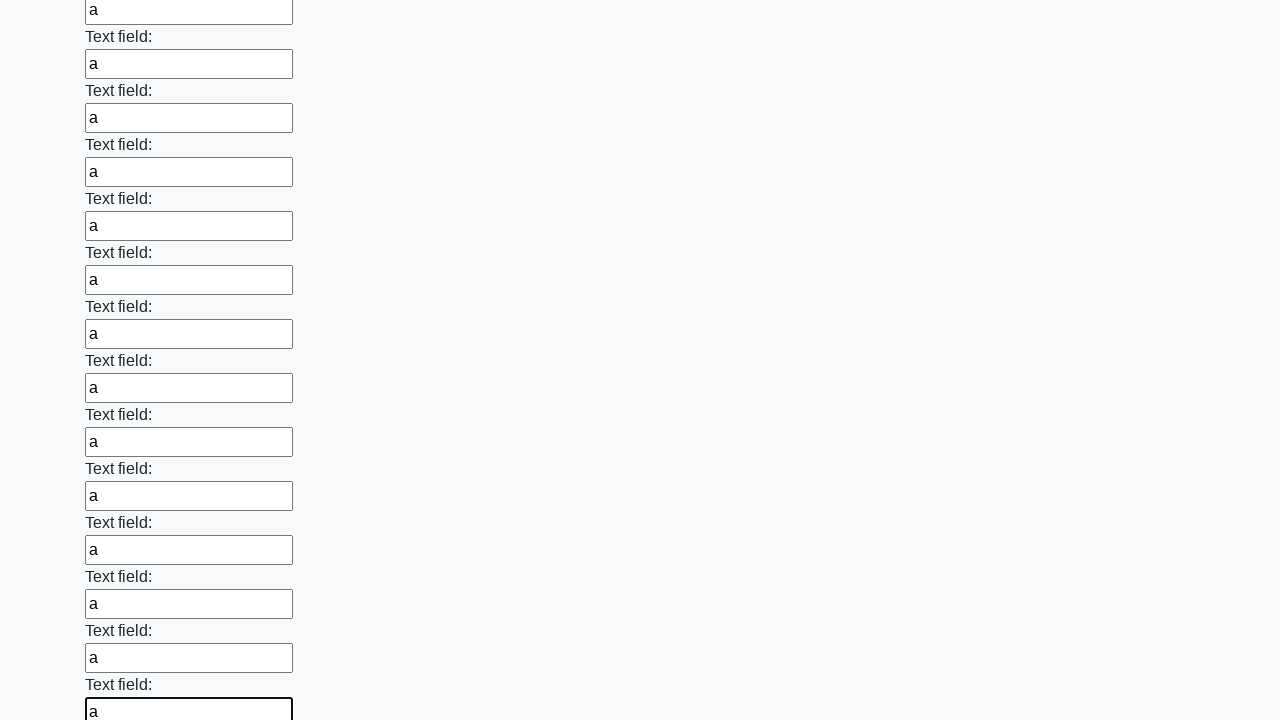

Filled an input field with text 'a'
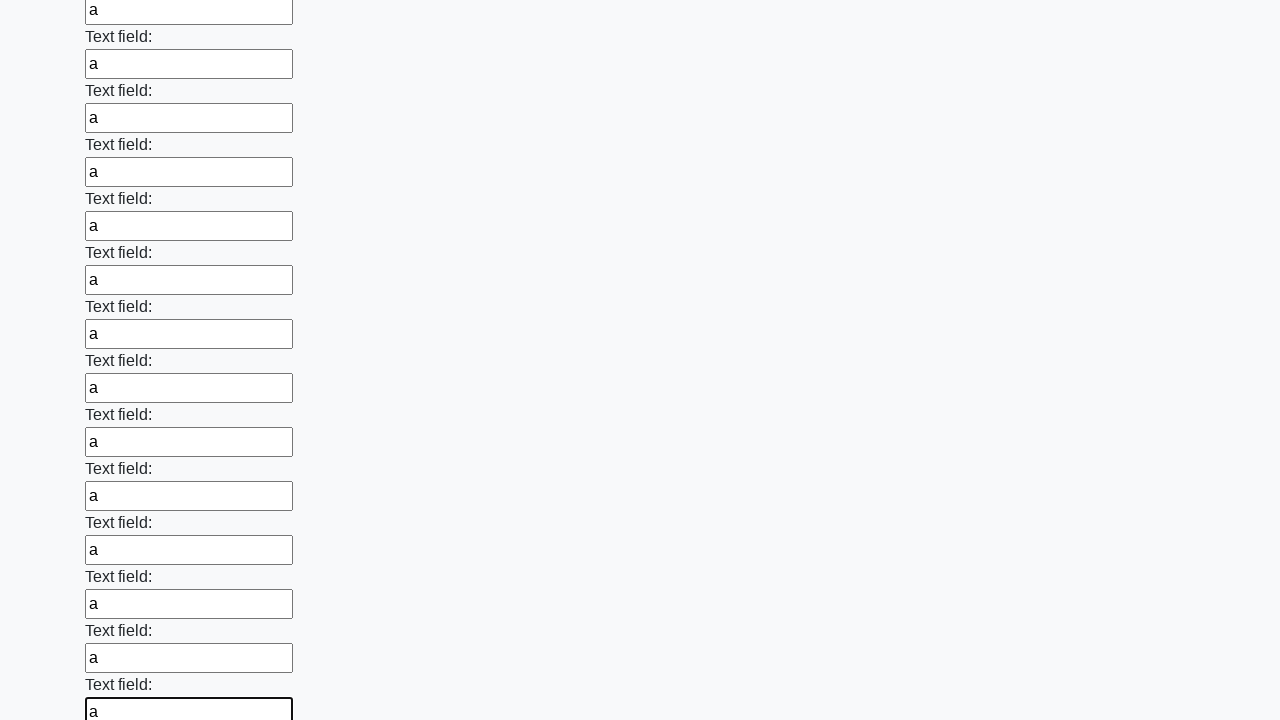

Filled an input field with text 'a'
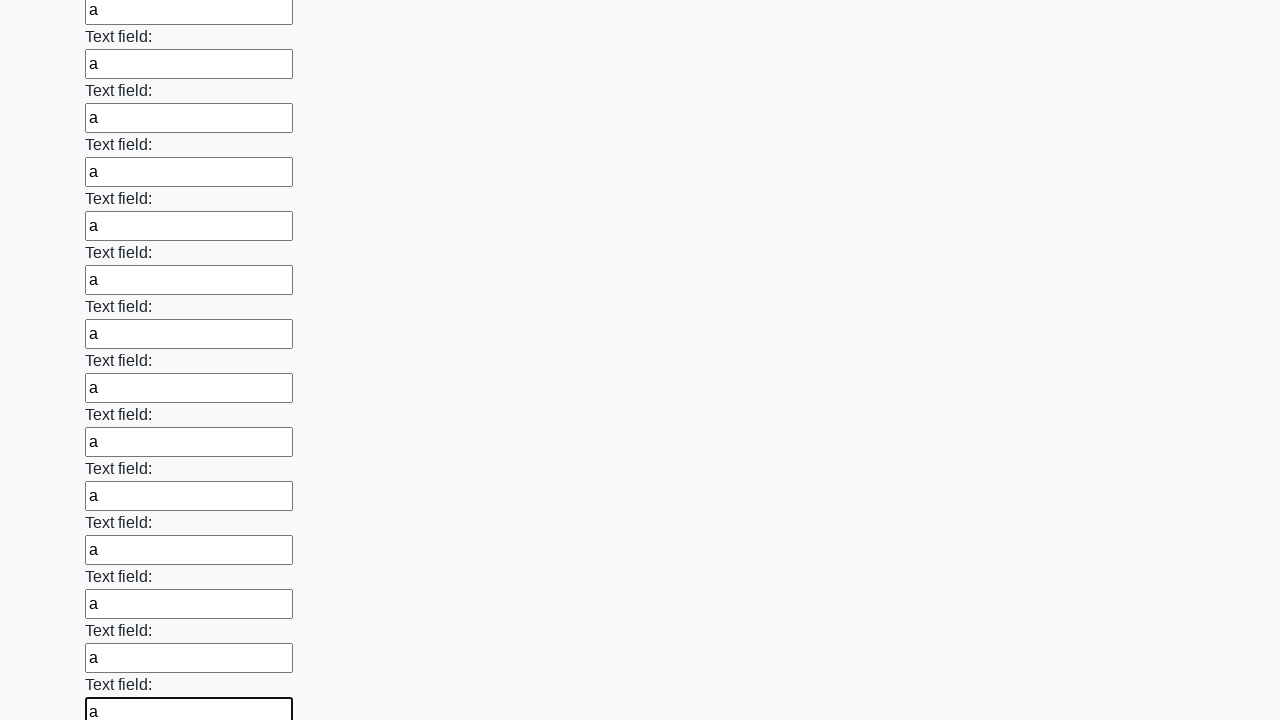

Filled an input field with text 'a'
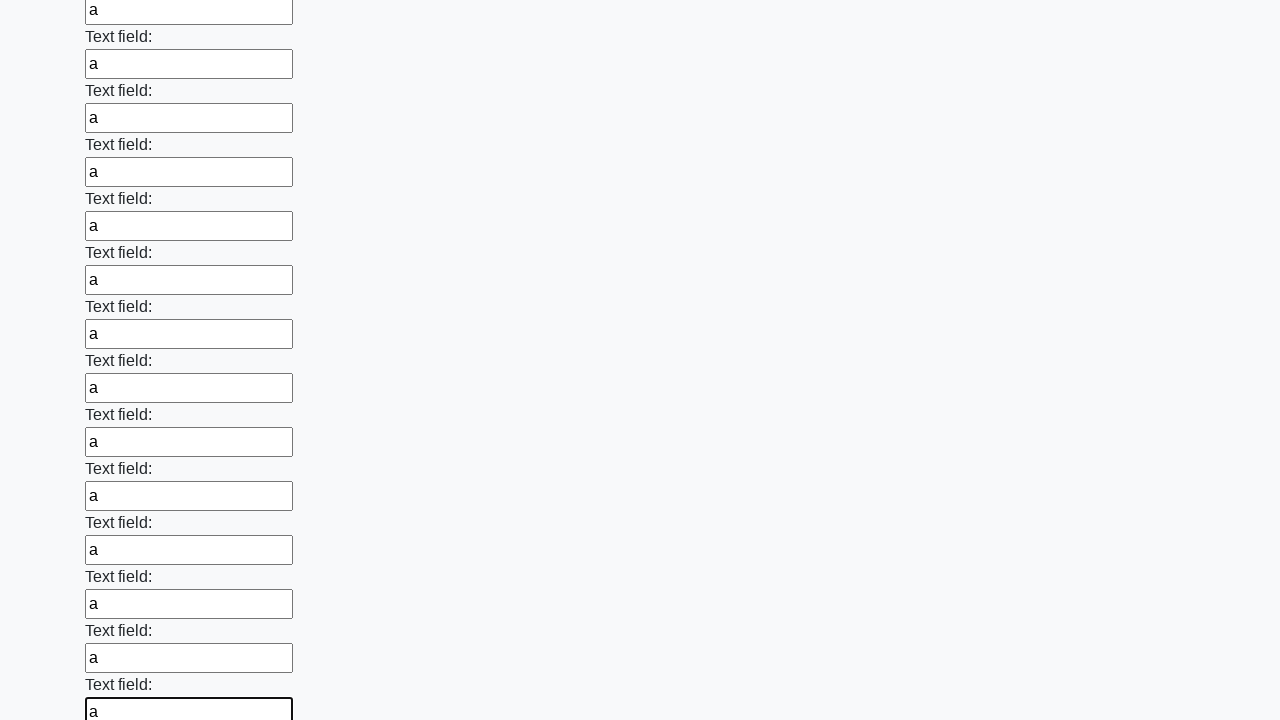

Filled an input field with text 'a'
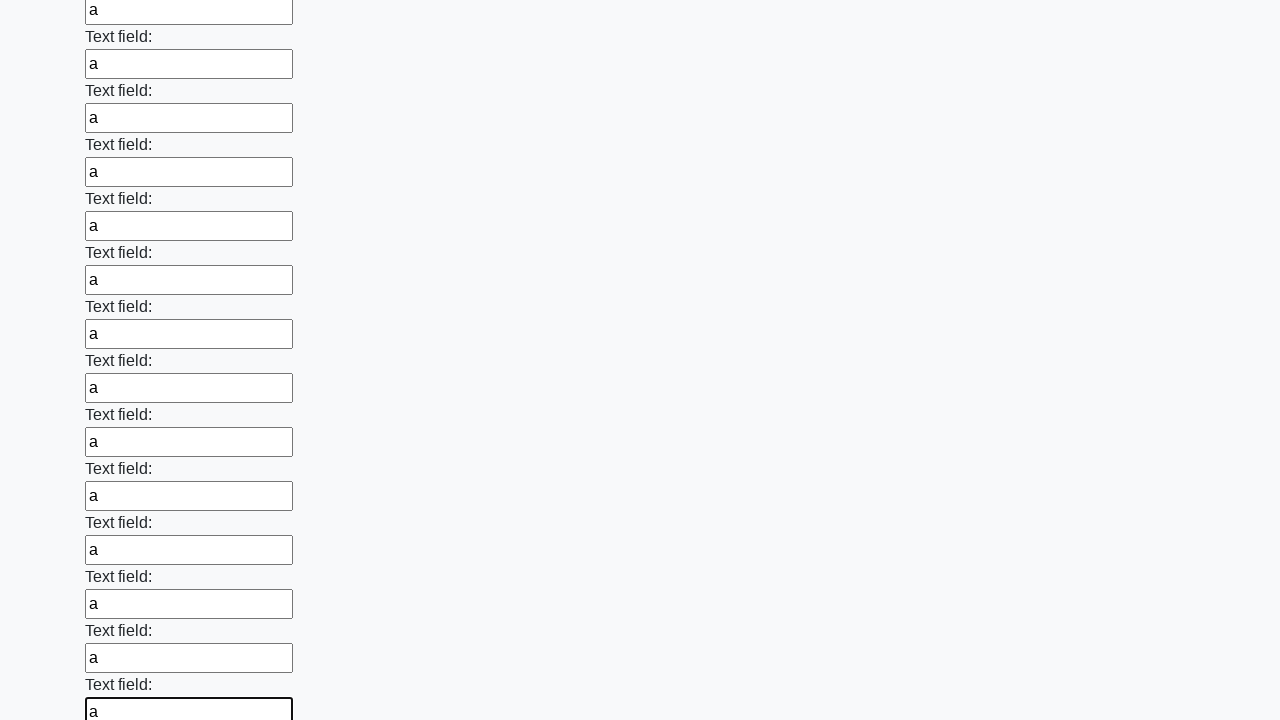

Filled an input field with text 'a'
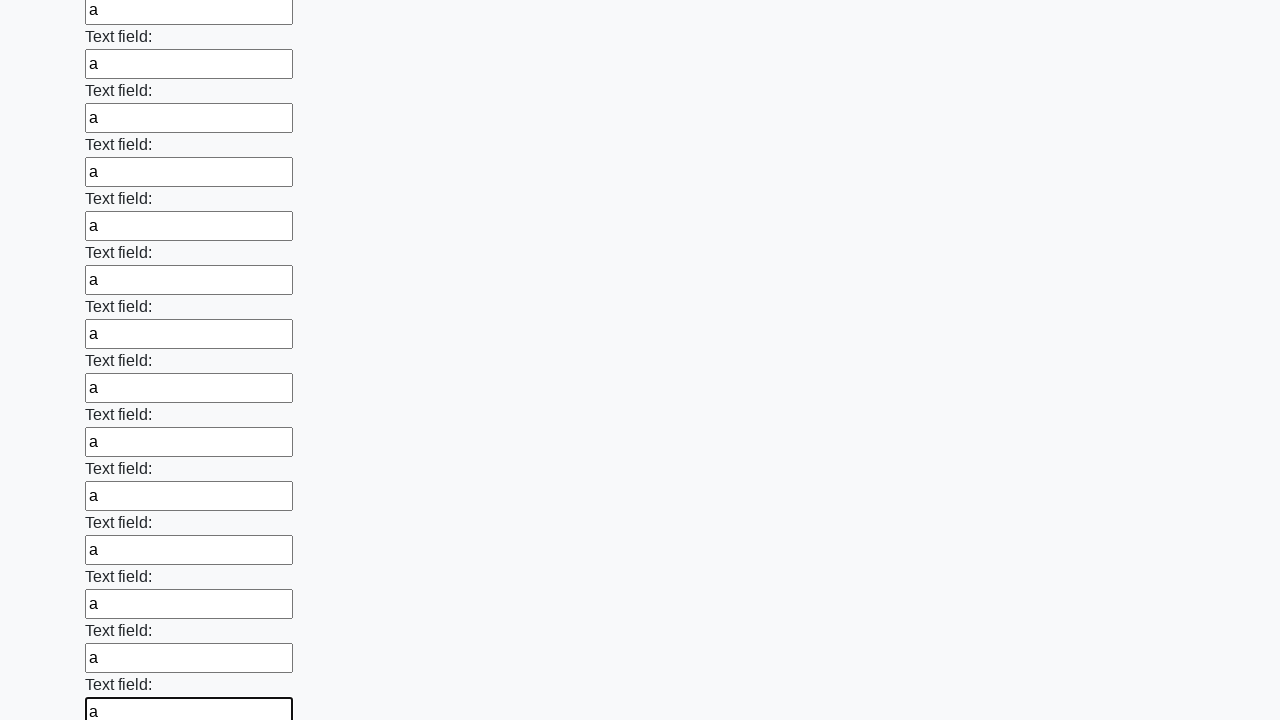

Filled an input field with text 'a'
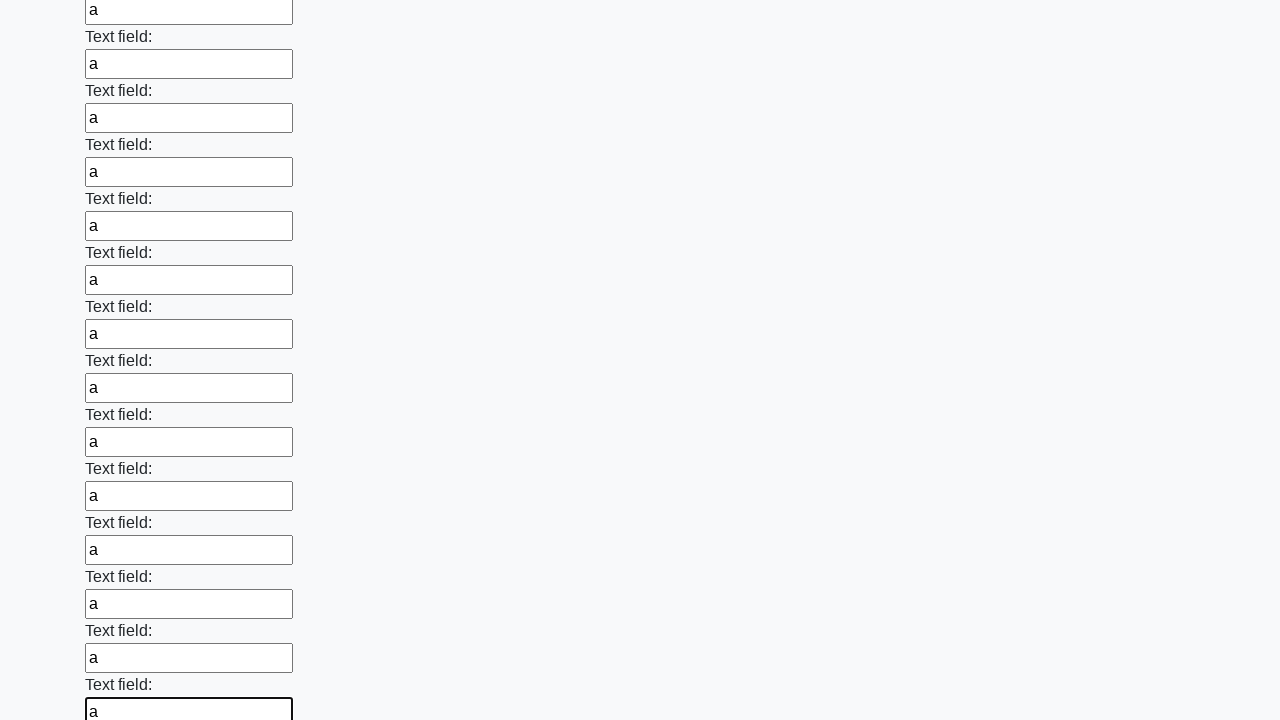

Filled an input field with text 'a'
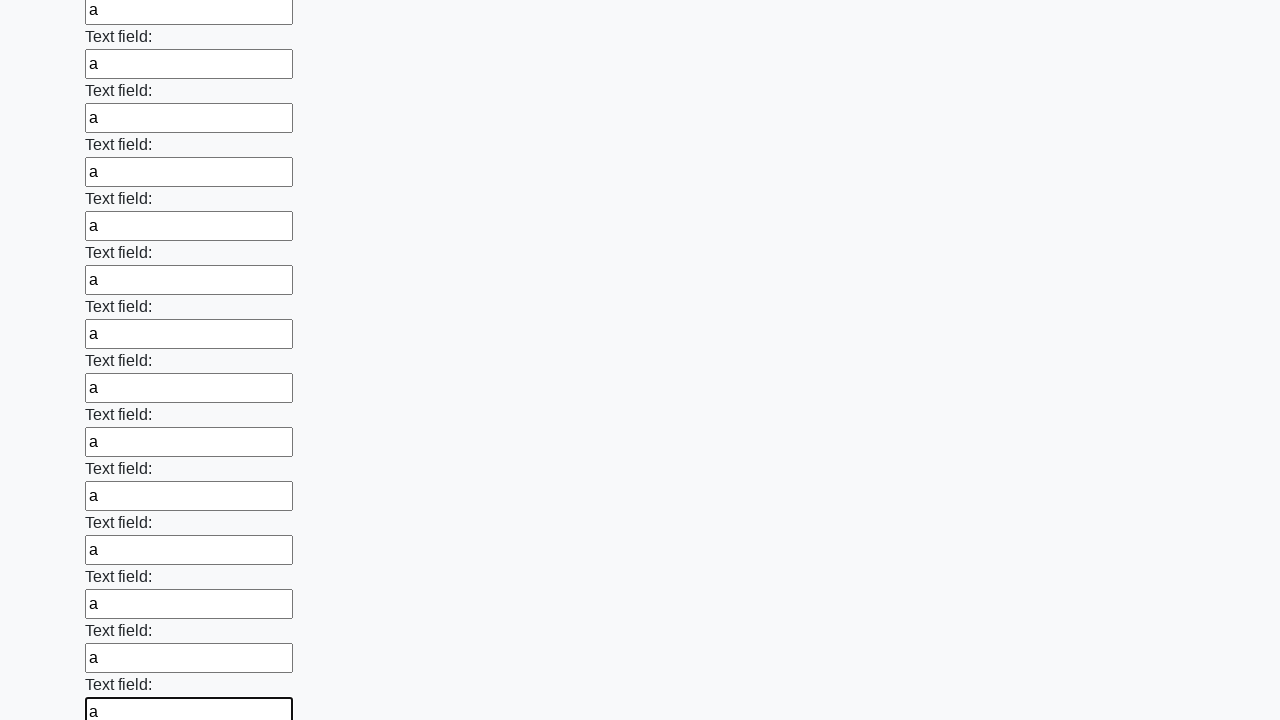

Filled an input field with text 'a'
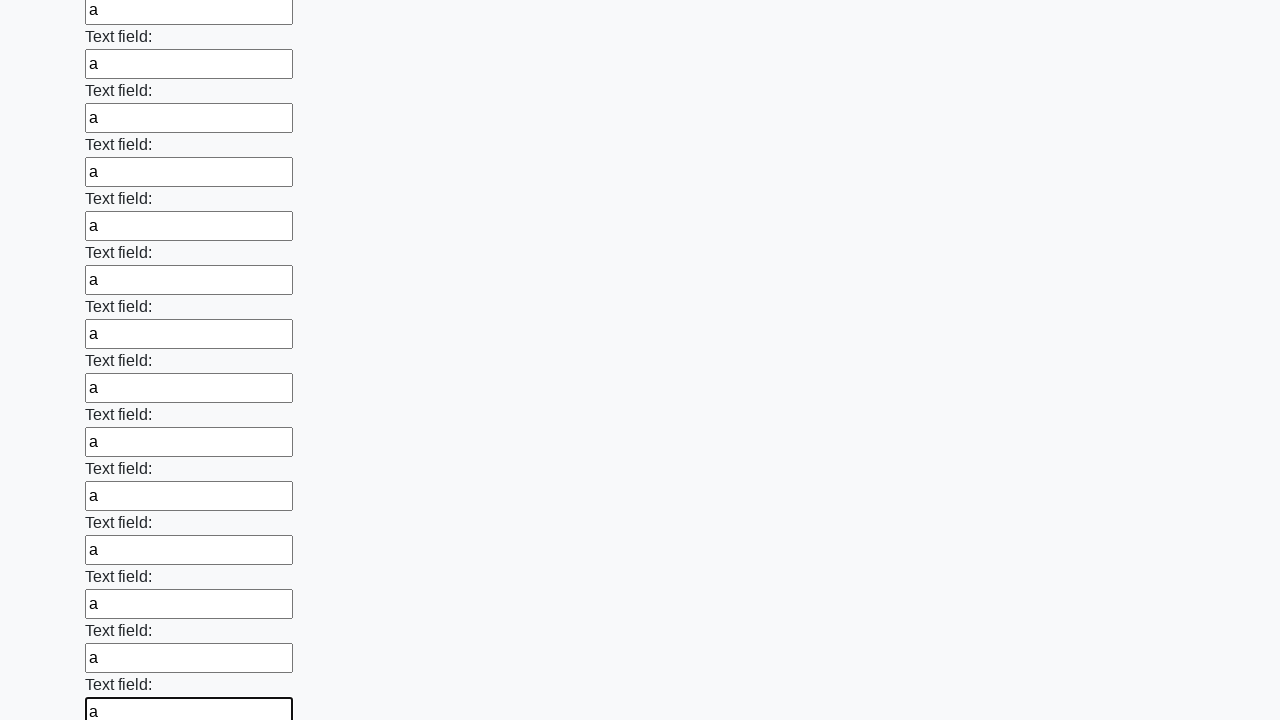

Filled an input field with text 'a'
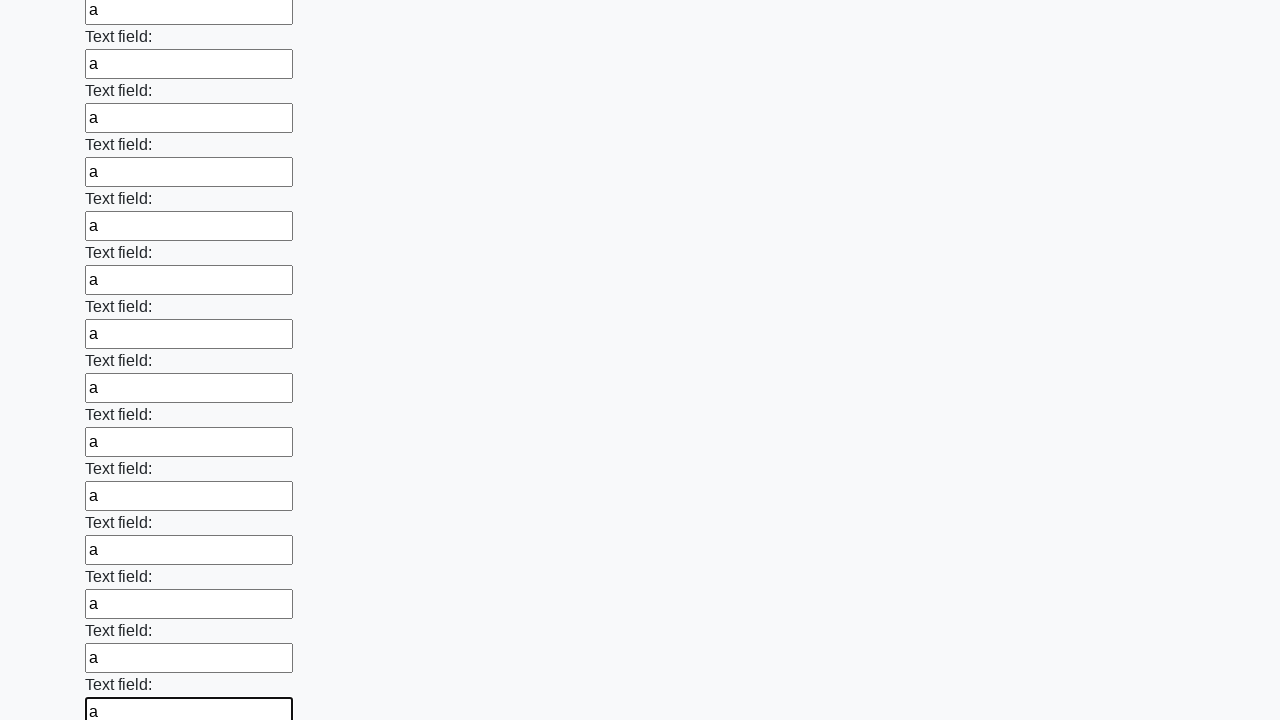

Filled an input field with text 'a'
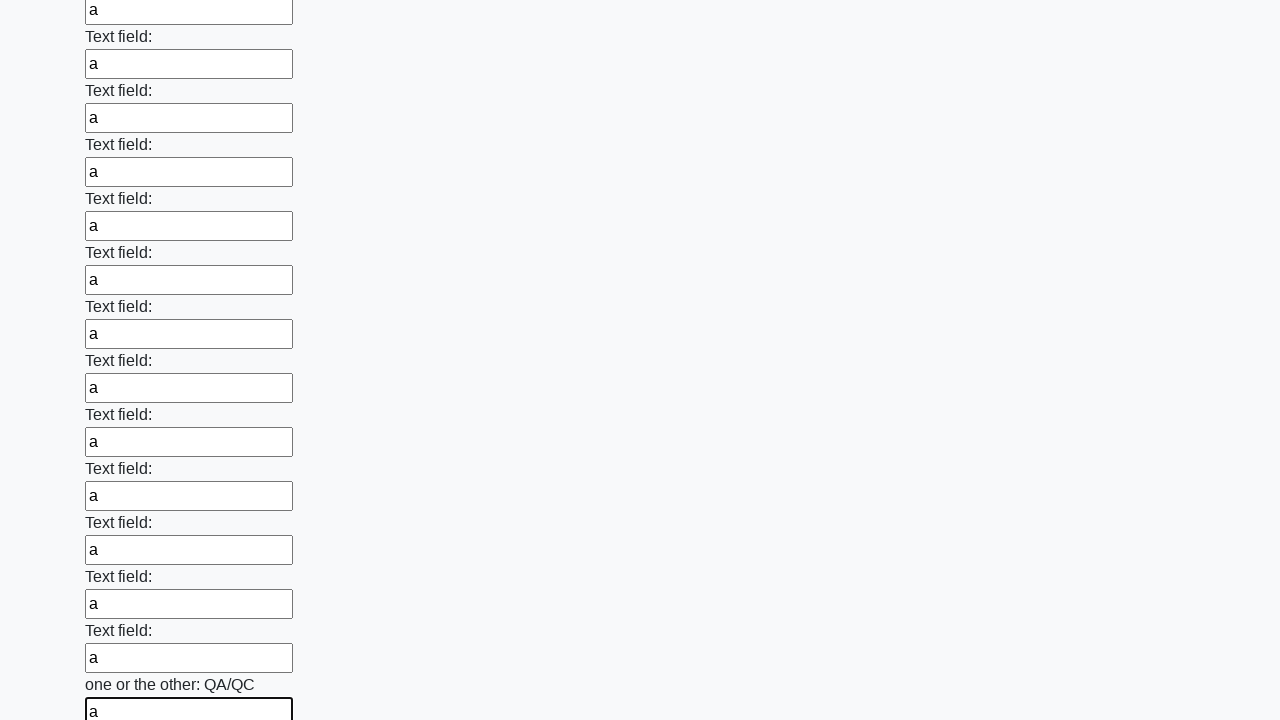

Filled an input field with text 'a'
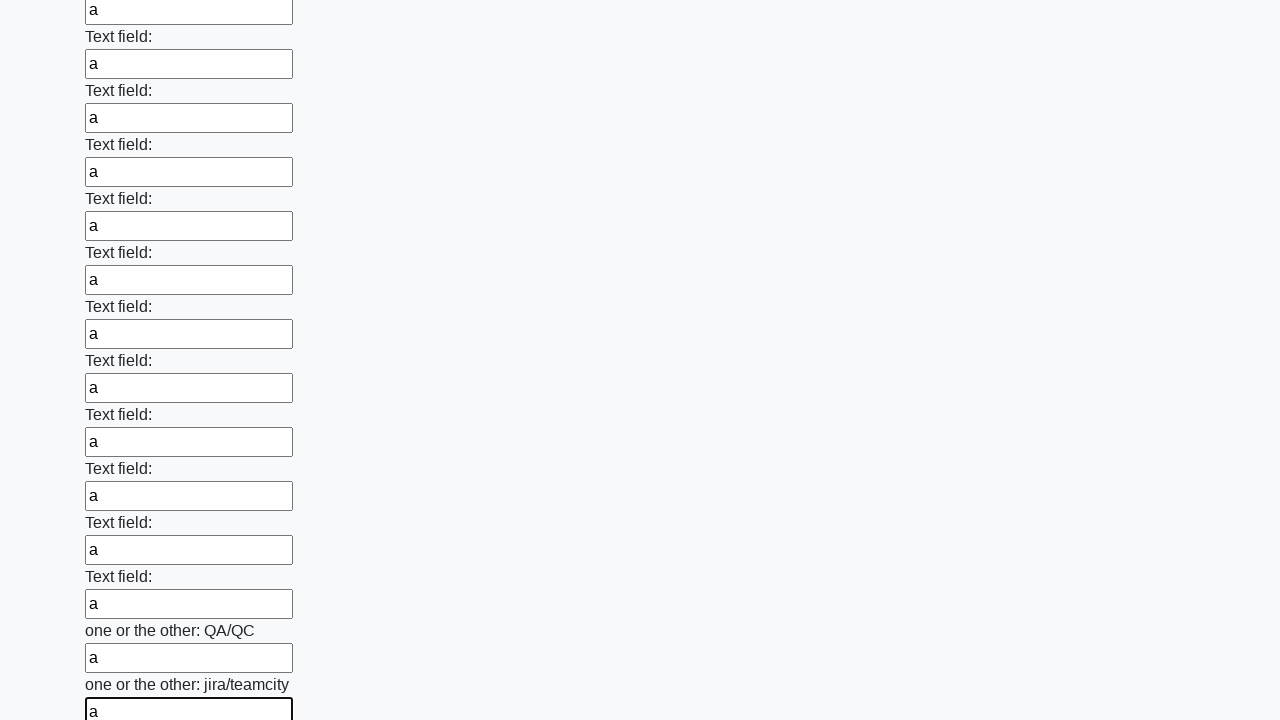

Filled an input field with text 'a'
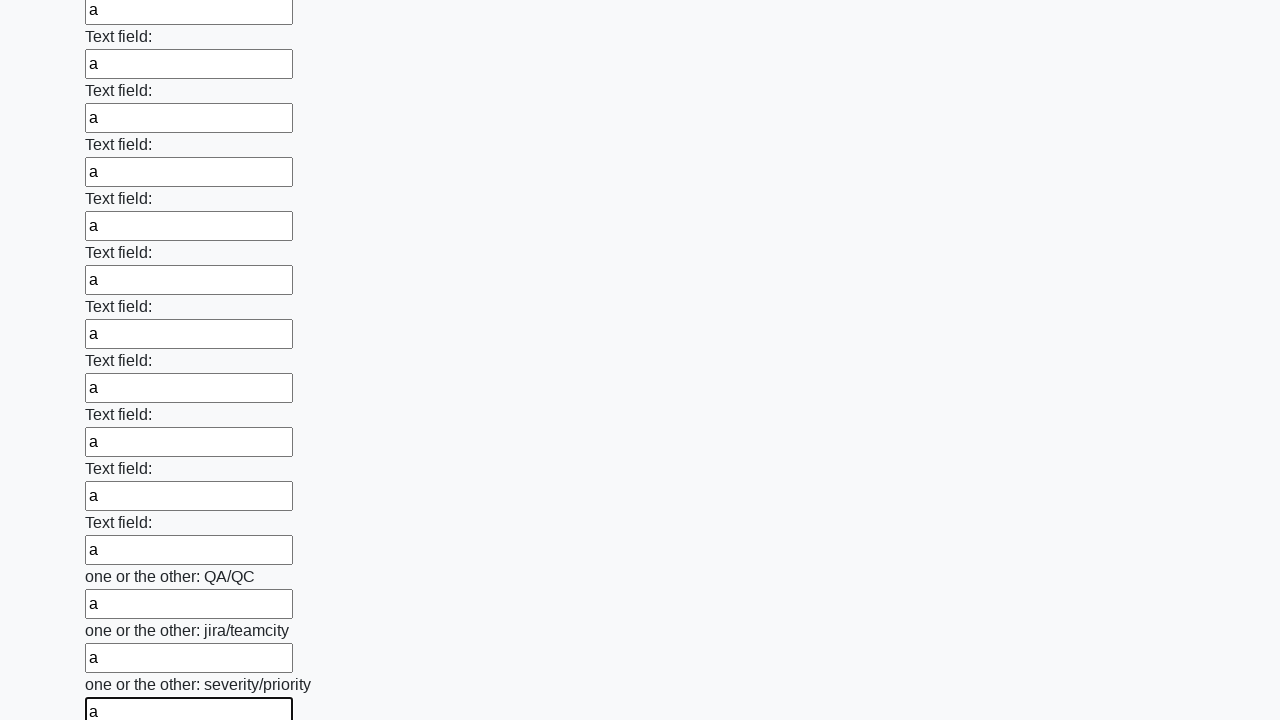

Filled an input field with text 'a'
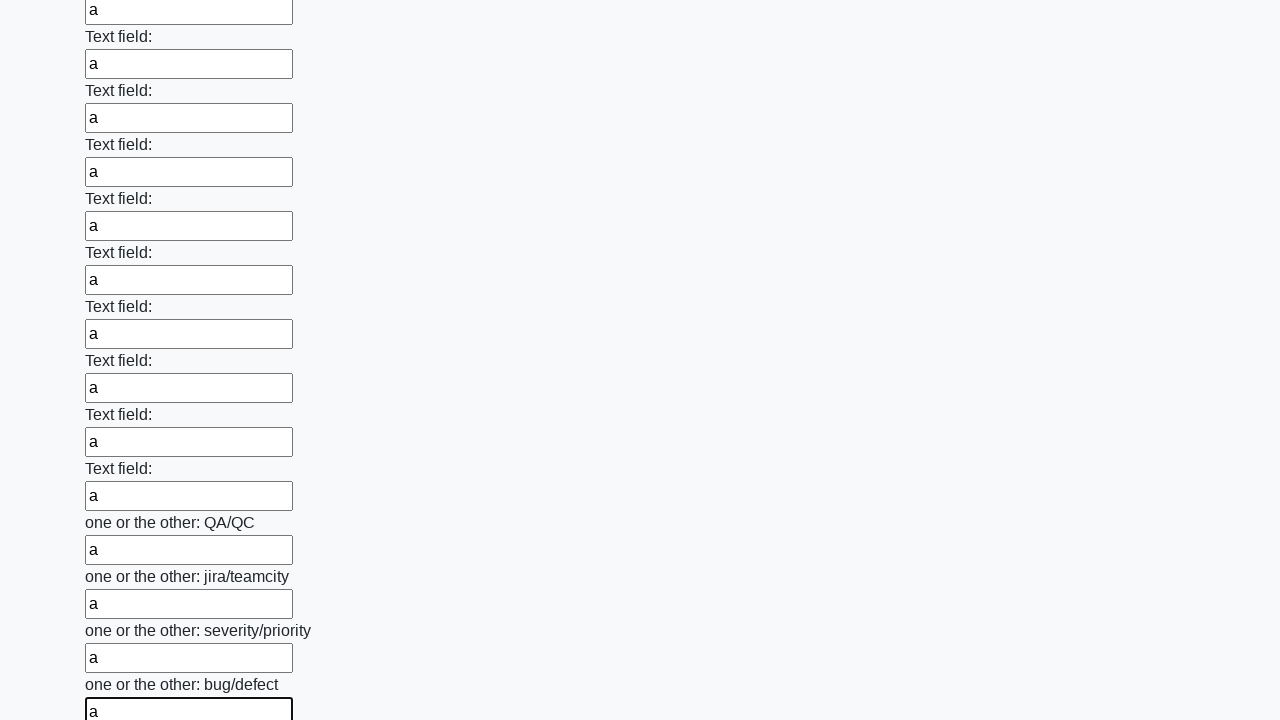

Filled an input field with text 'a'
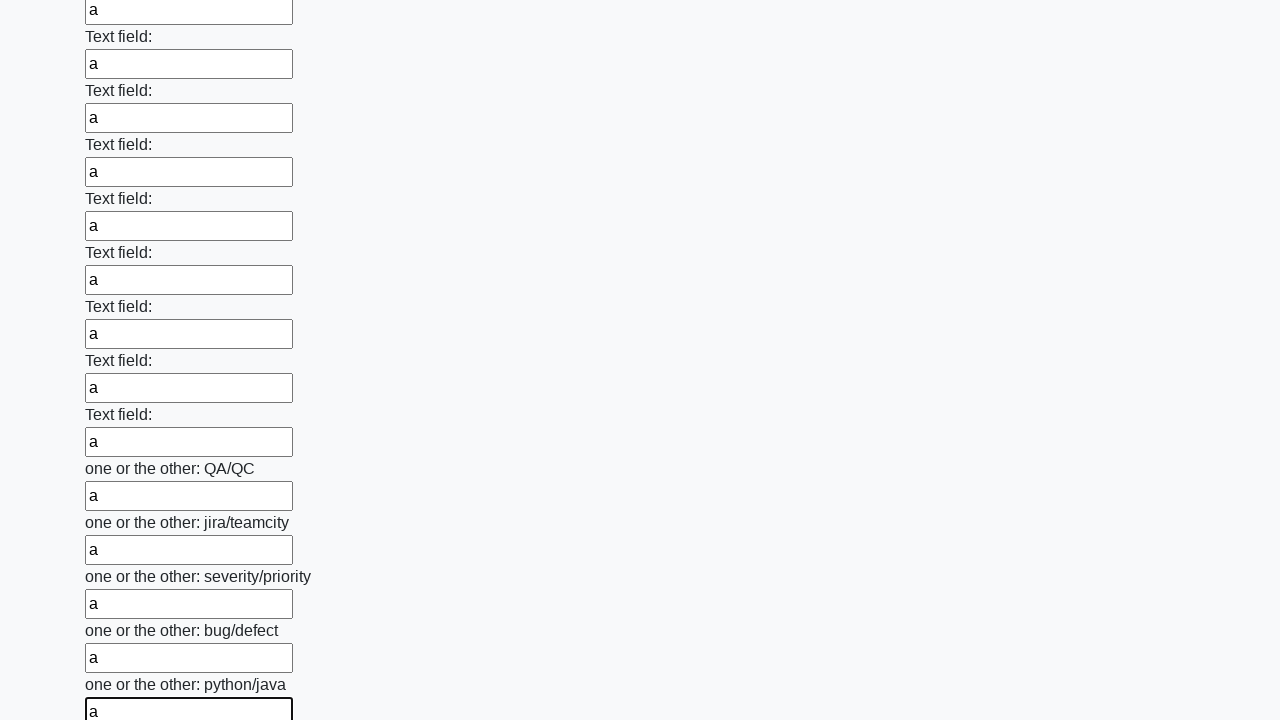

Filled an input field with text 'a'
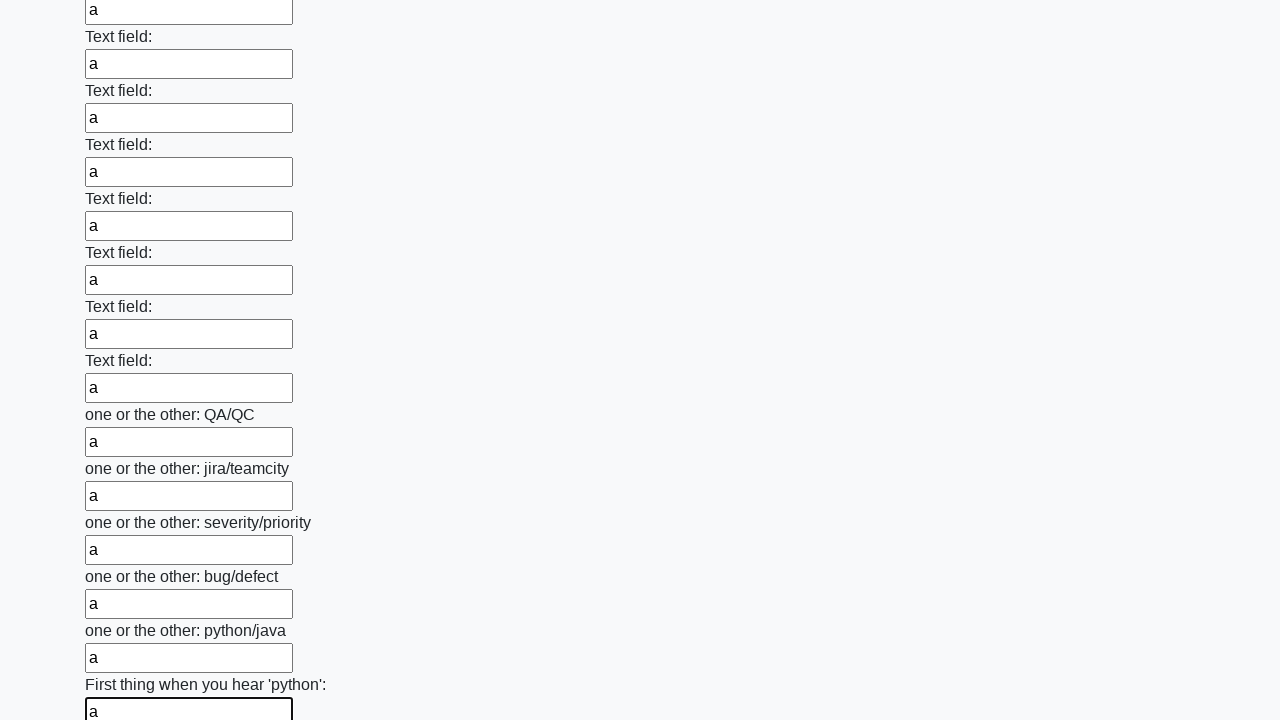

Filled an input field with text 'a'
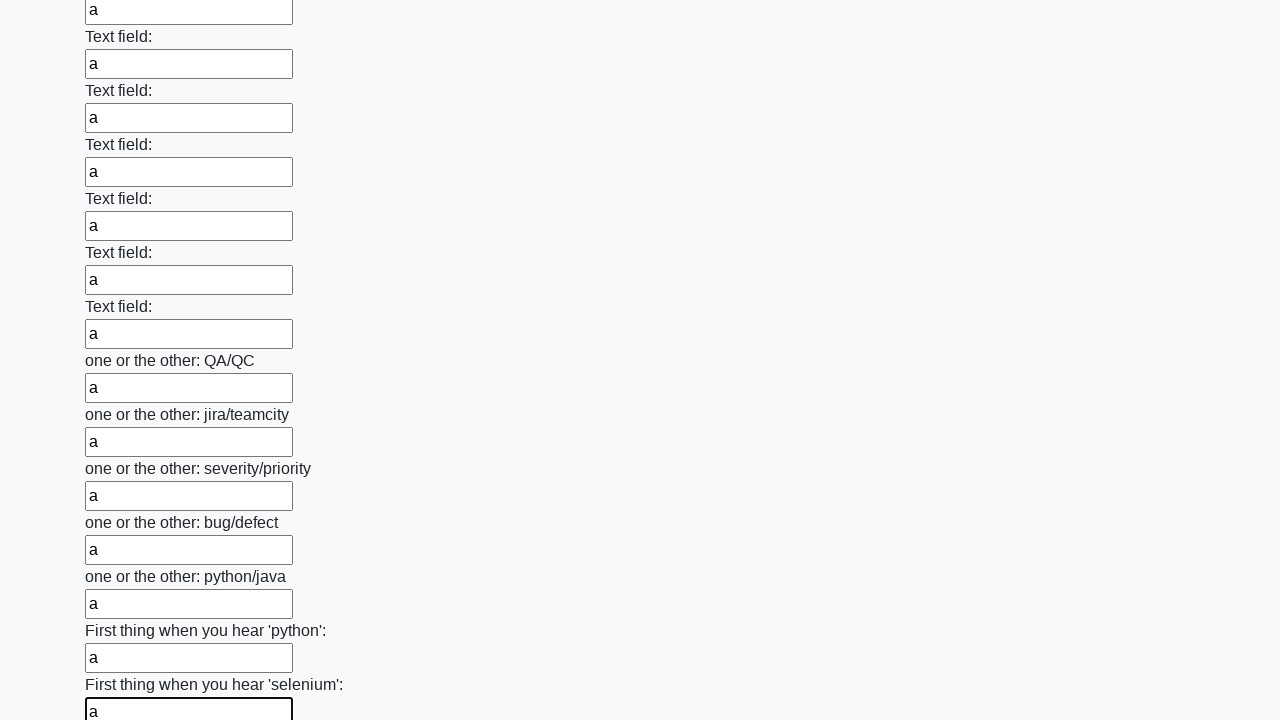

Filled an input field with text 'a'
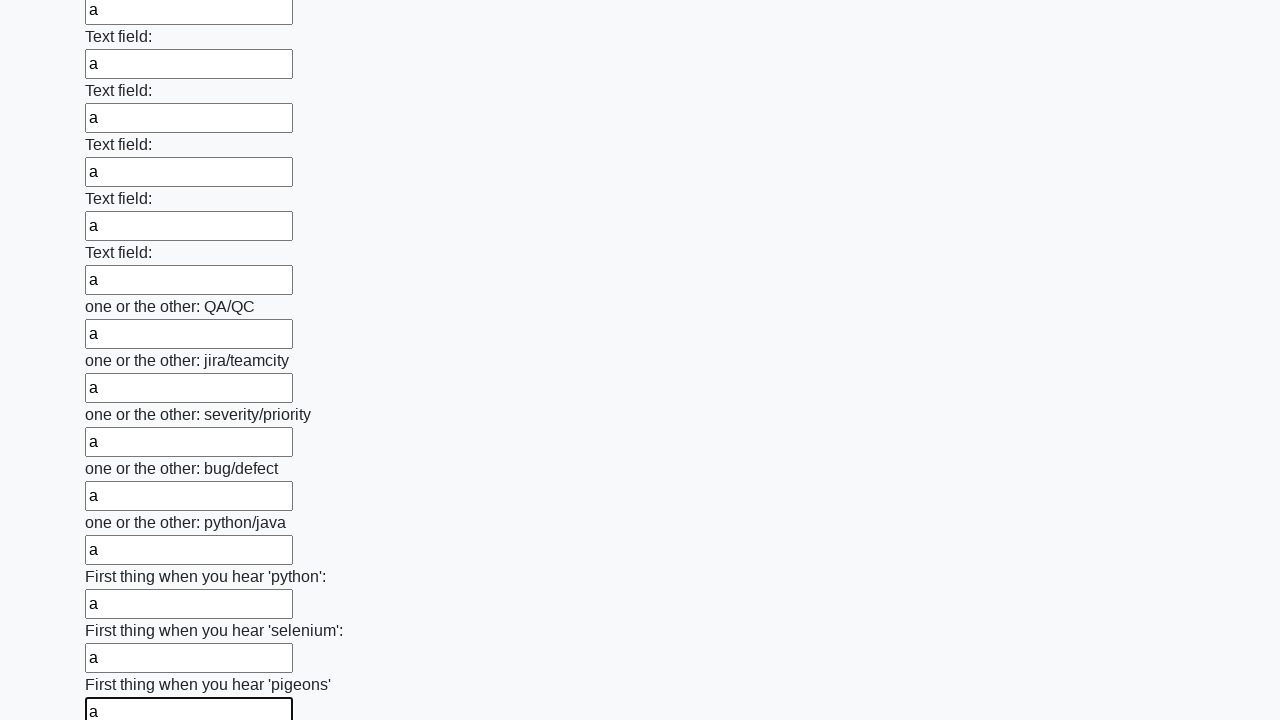

Filled an input field with text 'a'
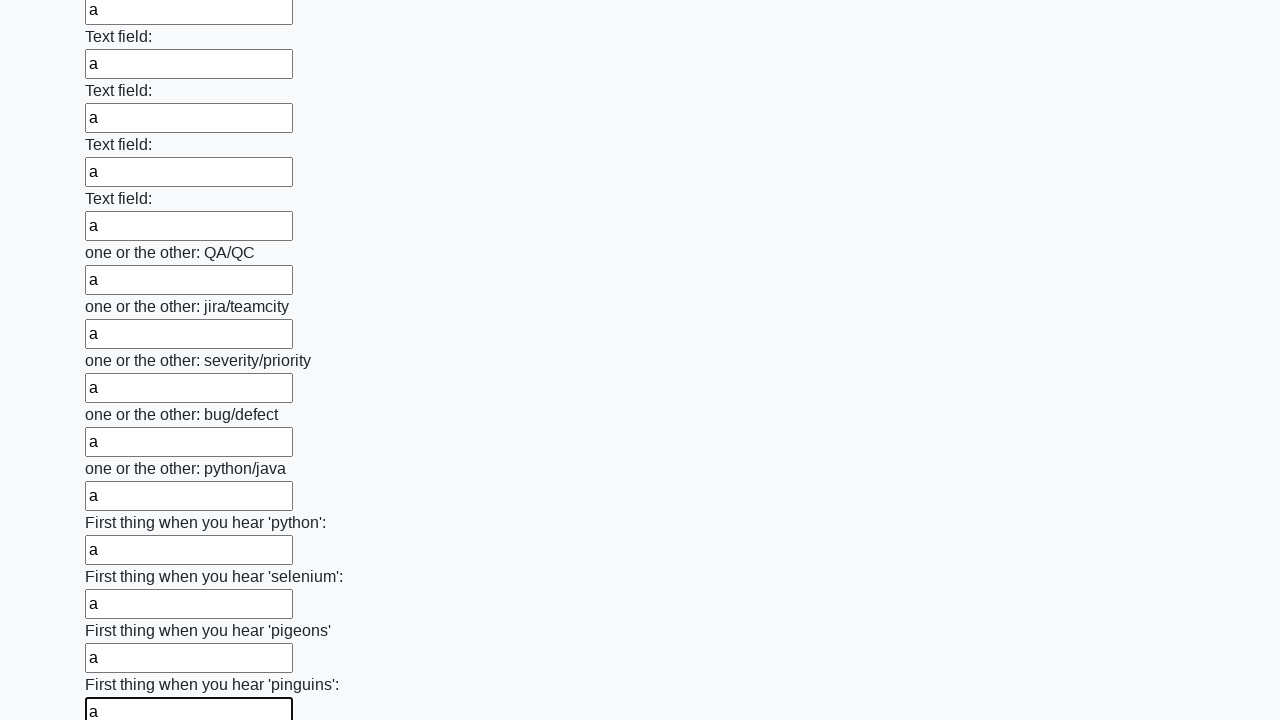

Filled an input field with text 'a'
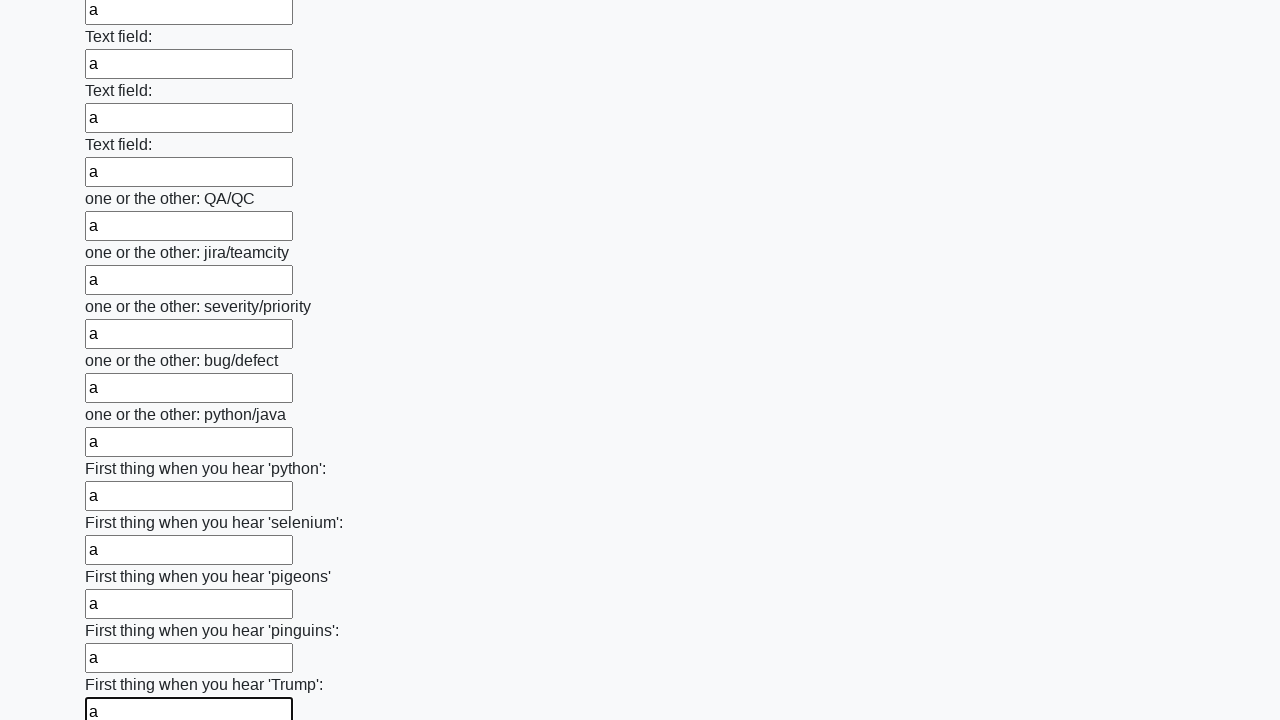

Filled an input field with text 'a'
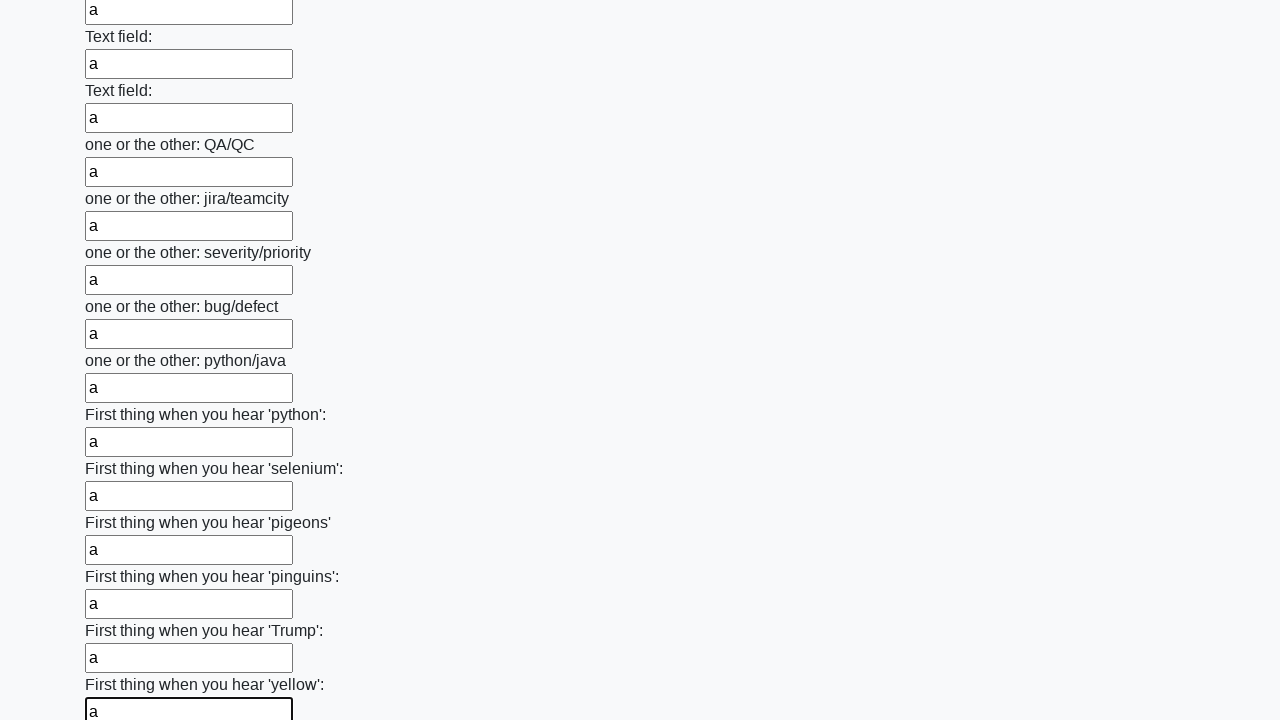

Filled an input field with text 'a'
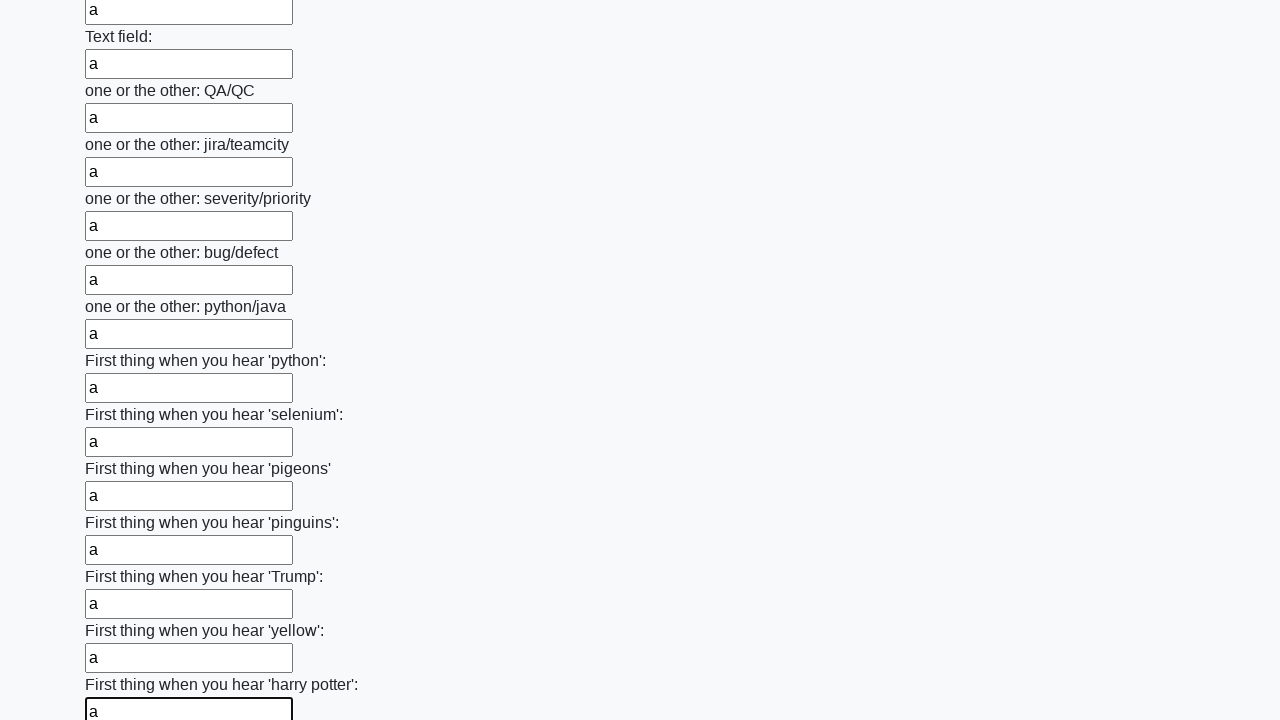

Filled an input field with text 'a'
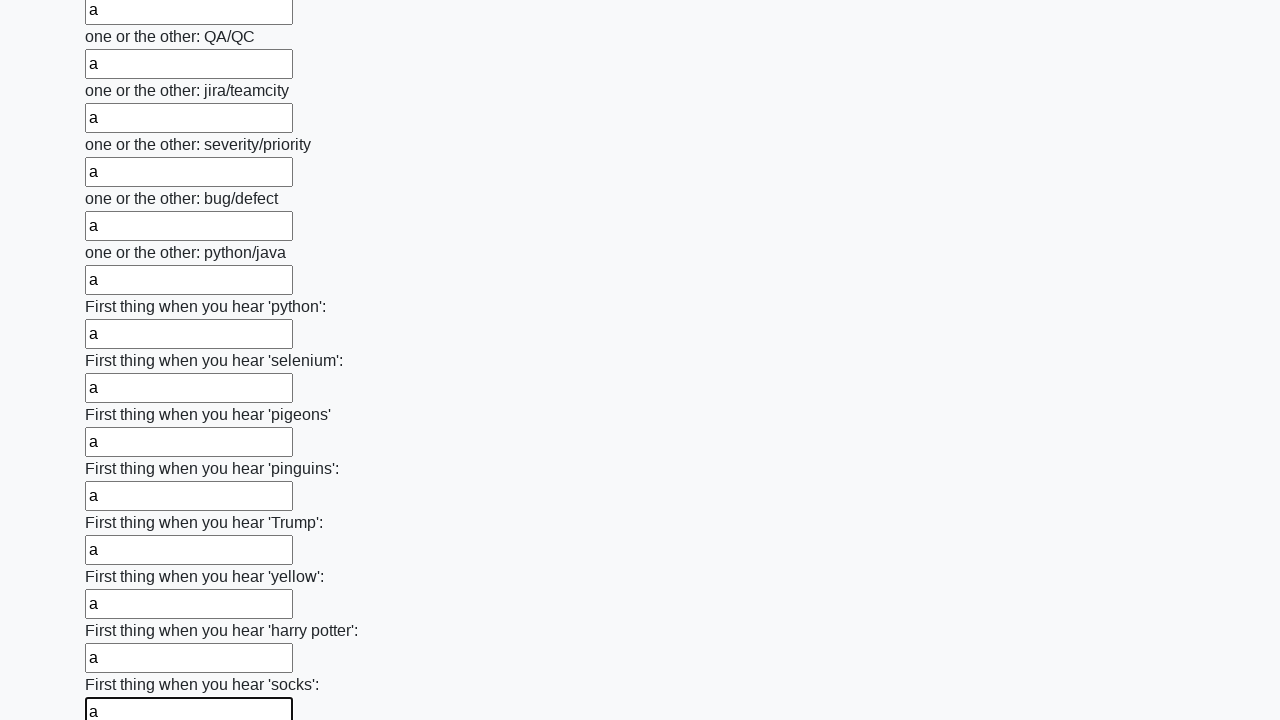

Clicked the submit button at (123, 611) on button
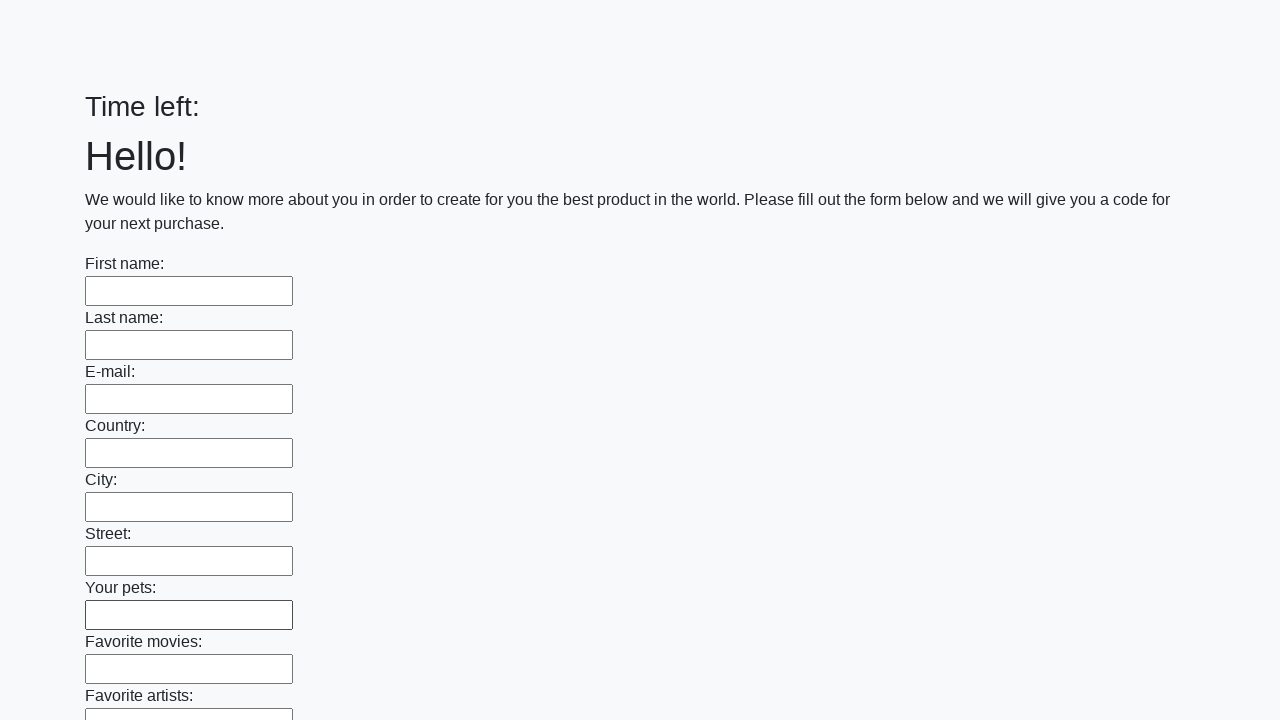

Waited 1 second for form submission to complete
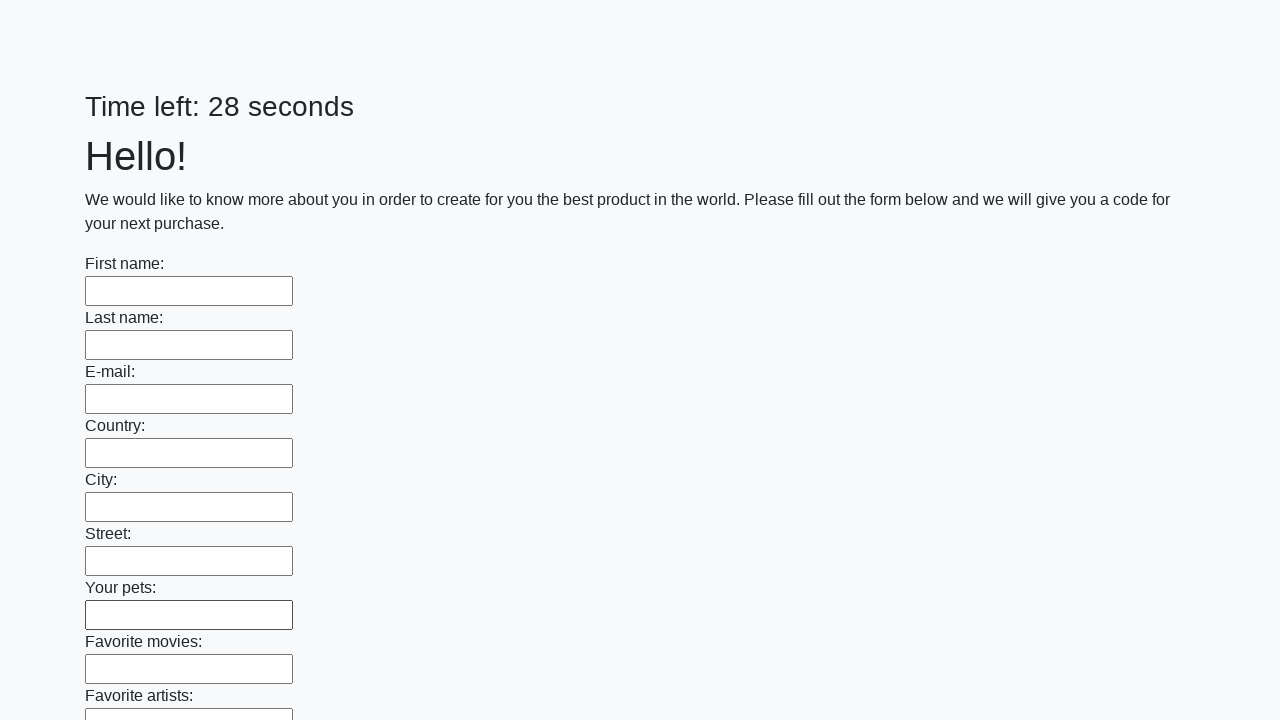

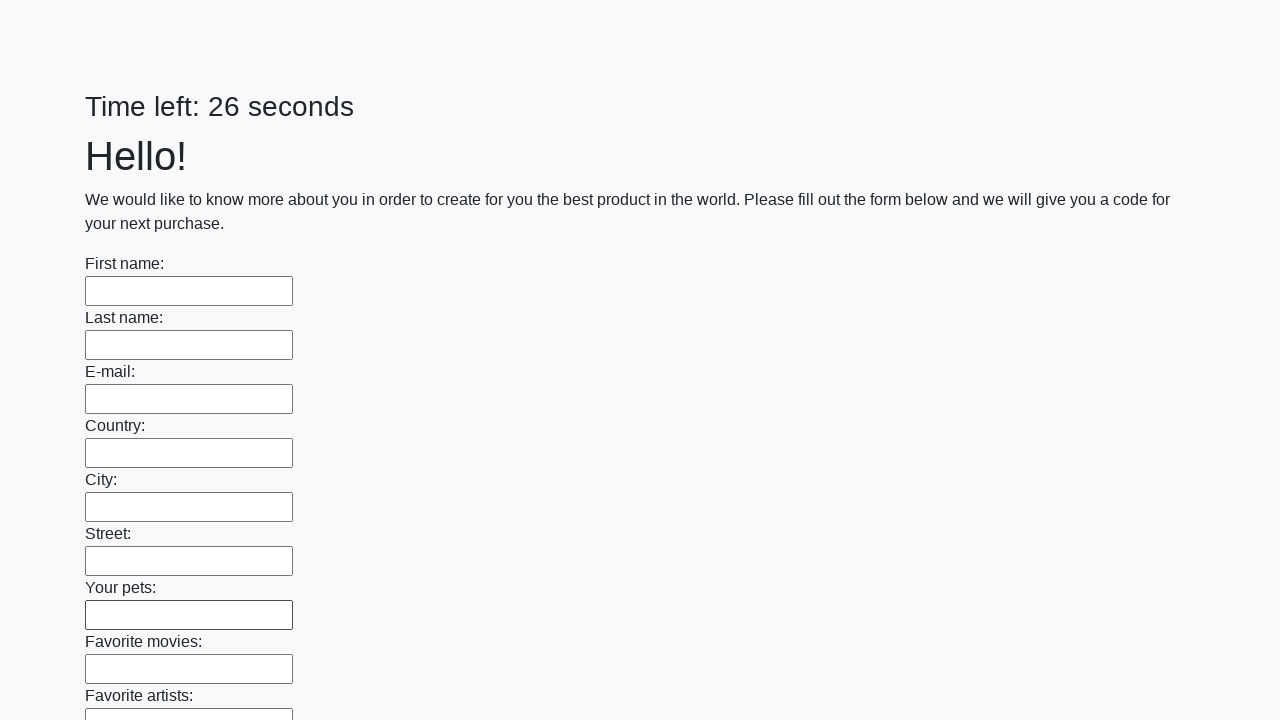